Tests filling a large form by entering text into all input fields and submitting the form

Starting URL: http://suninjuly.github.io/huge_form.html

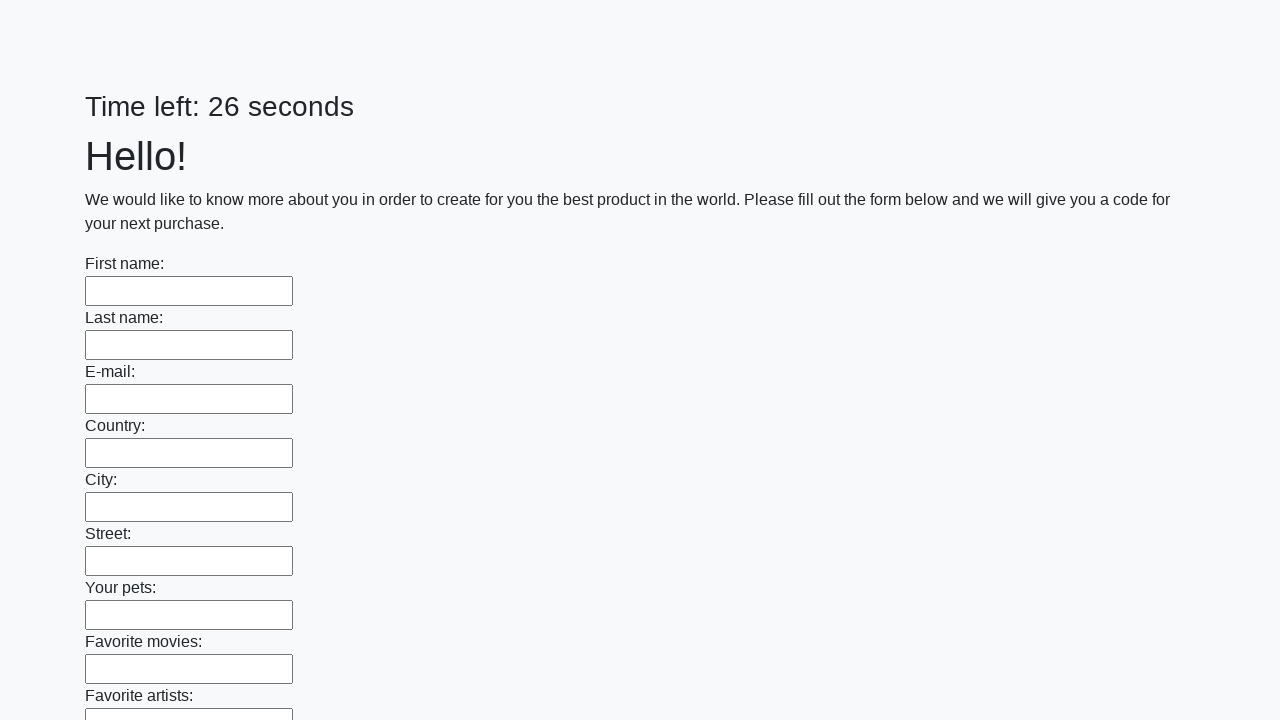

Navigated to huge form page
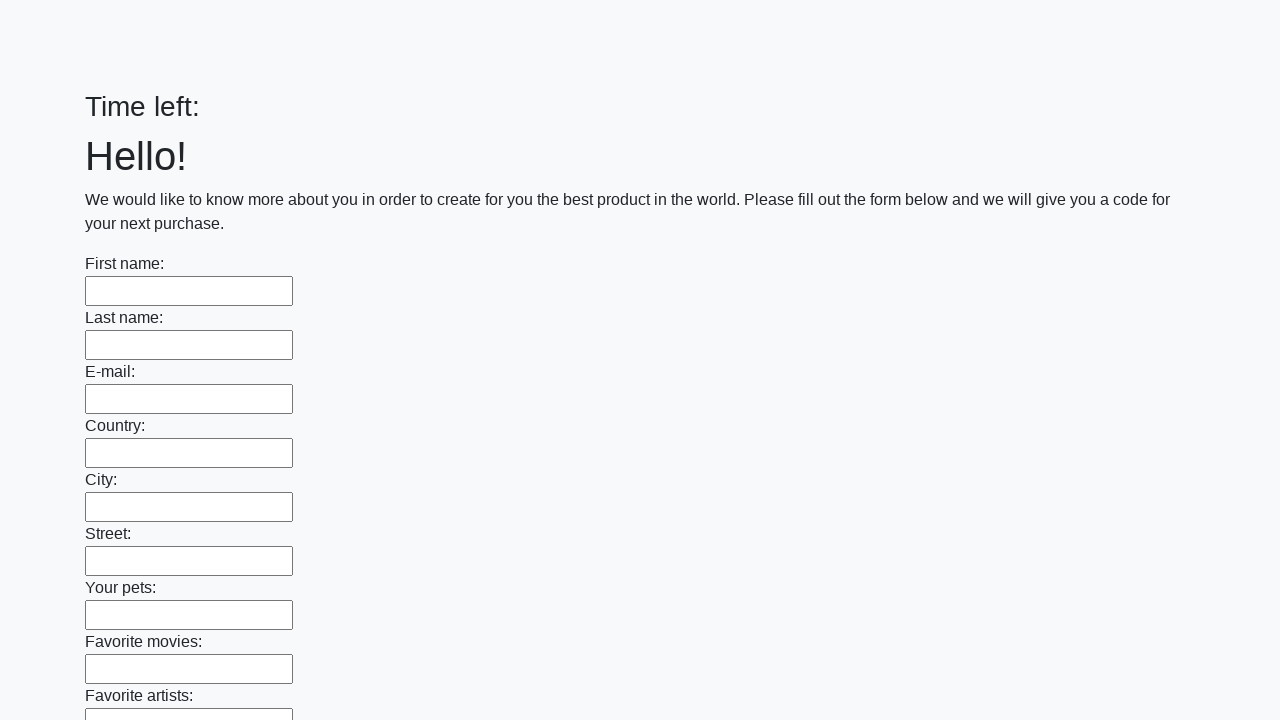

Filled input field with 'Мой ответ' on input >> nth=0
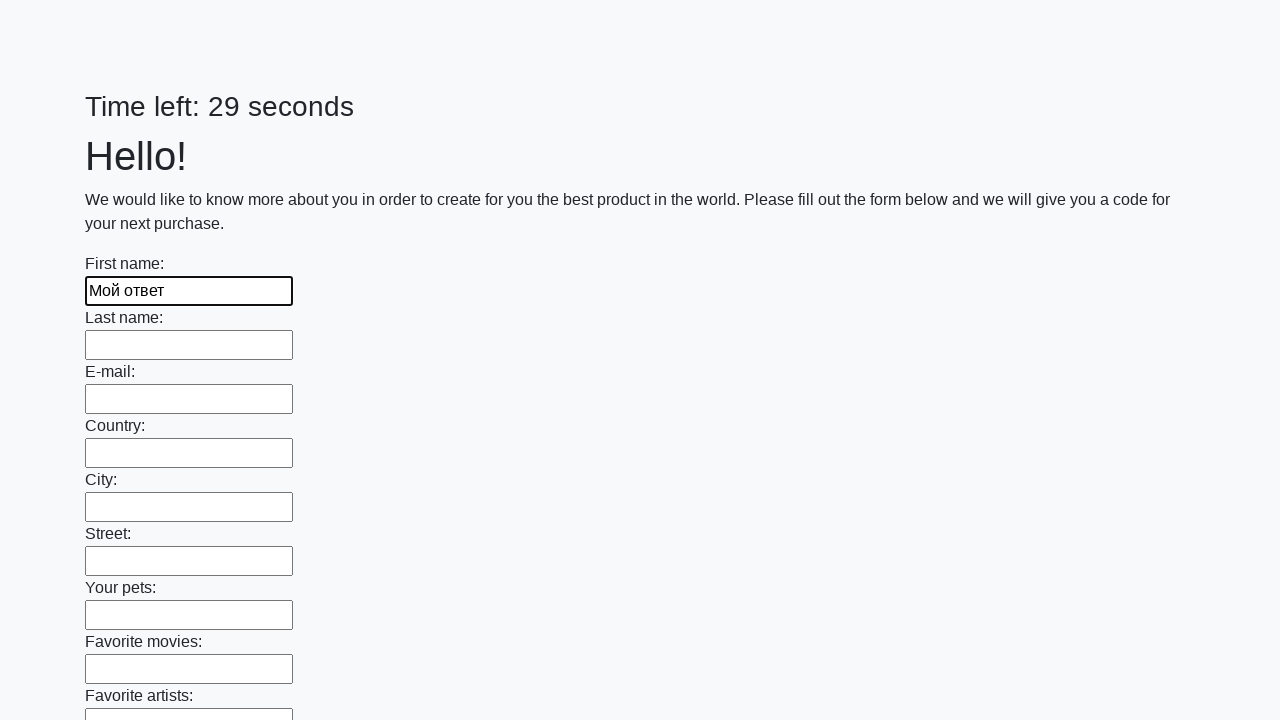

Filled input field with 'Мой ответ' on input >> nth=1
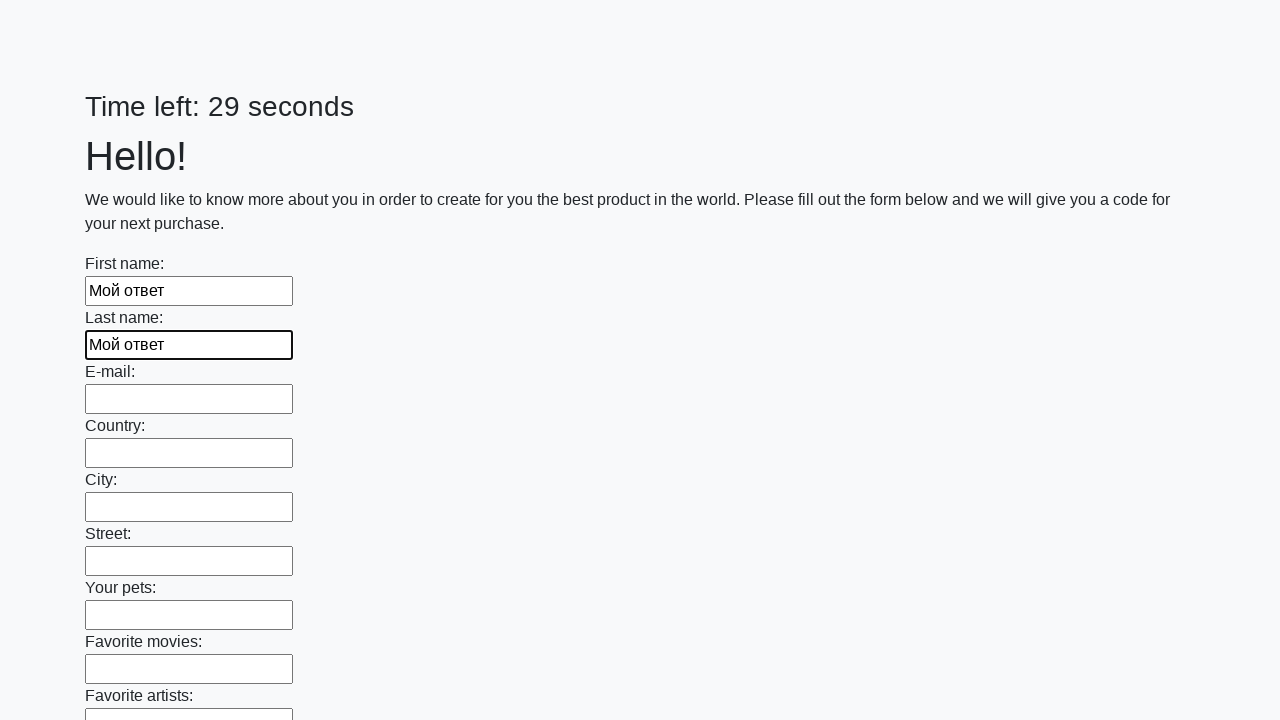

Filled input field with 'Мой ответ' on input >> nth=2
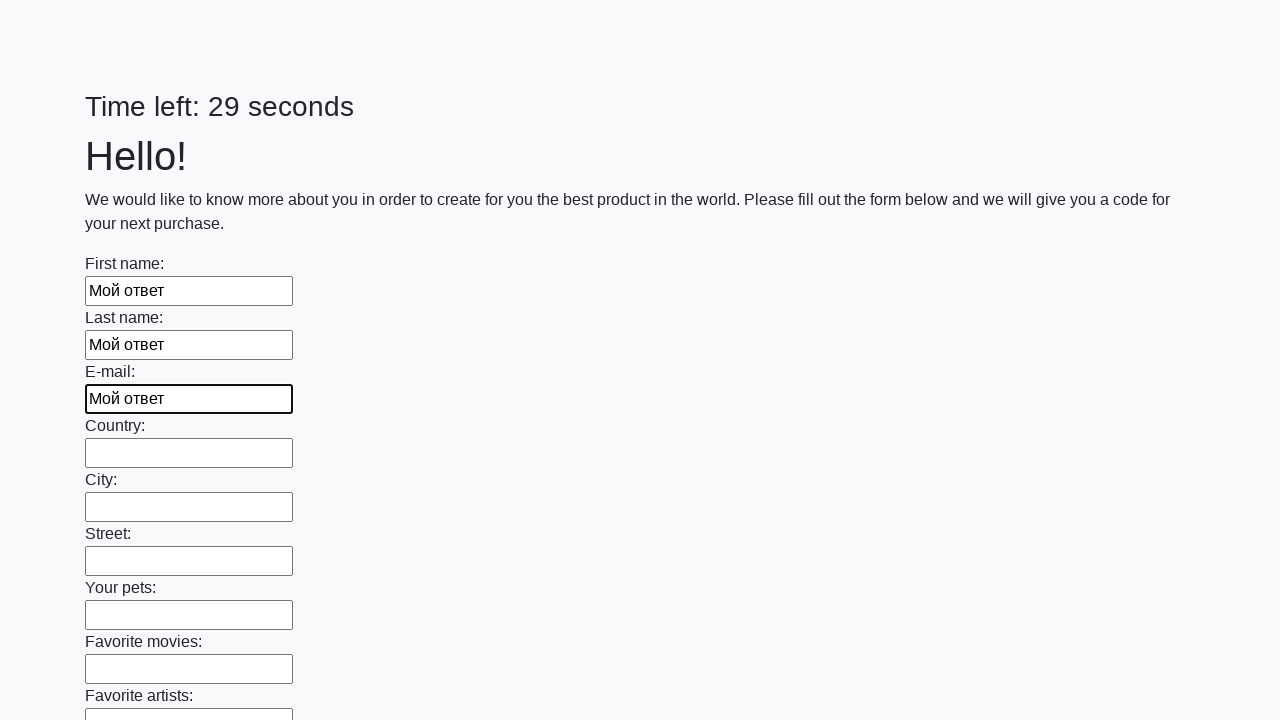

Filled input field with 'Мой ответ' on input >> nth=3
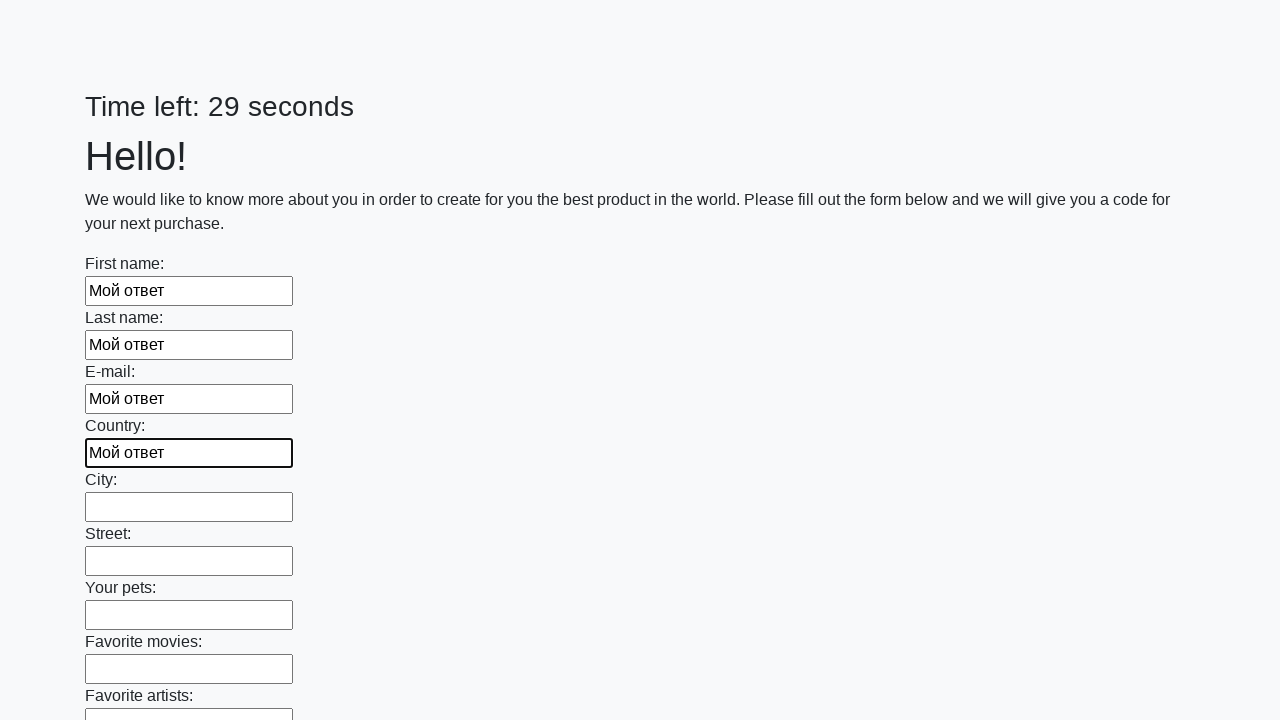

Filled input field with 'Мой ответ' on input >> nth=4
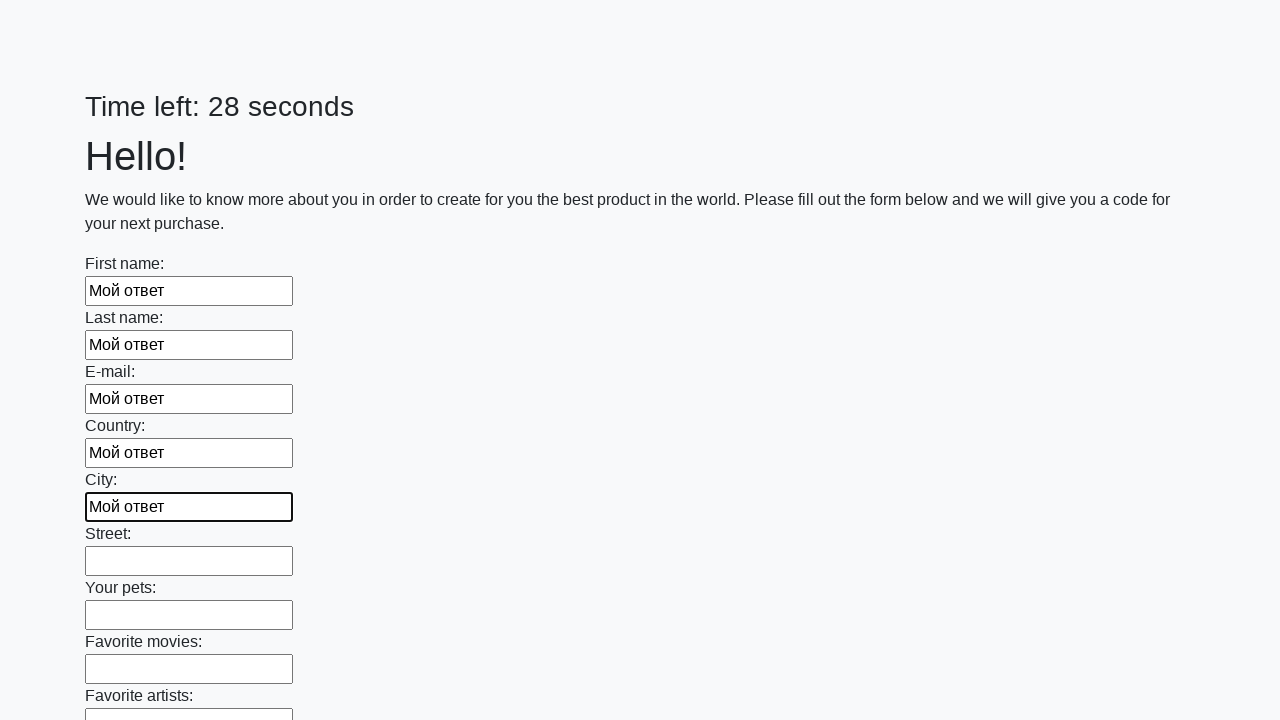

Filled input field with 'Мой ответ' on input >> nth=5
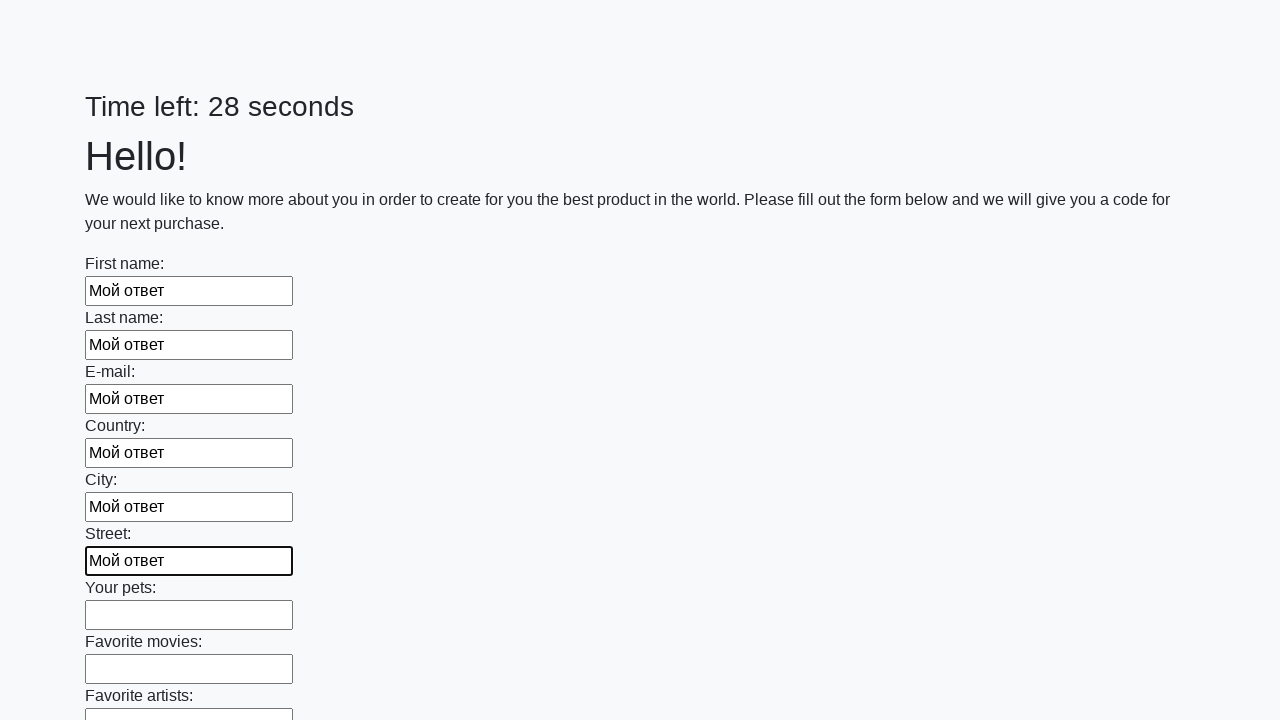

Filled input field with 'Мой ответ' on input >> nth=6
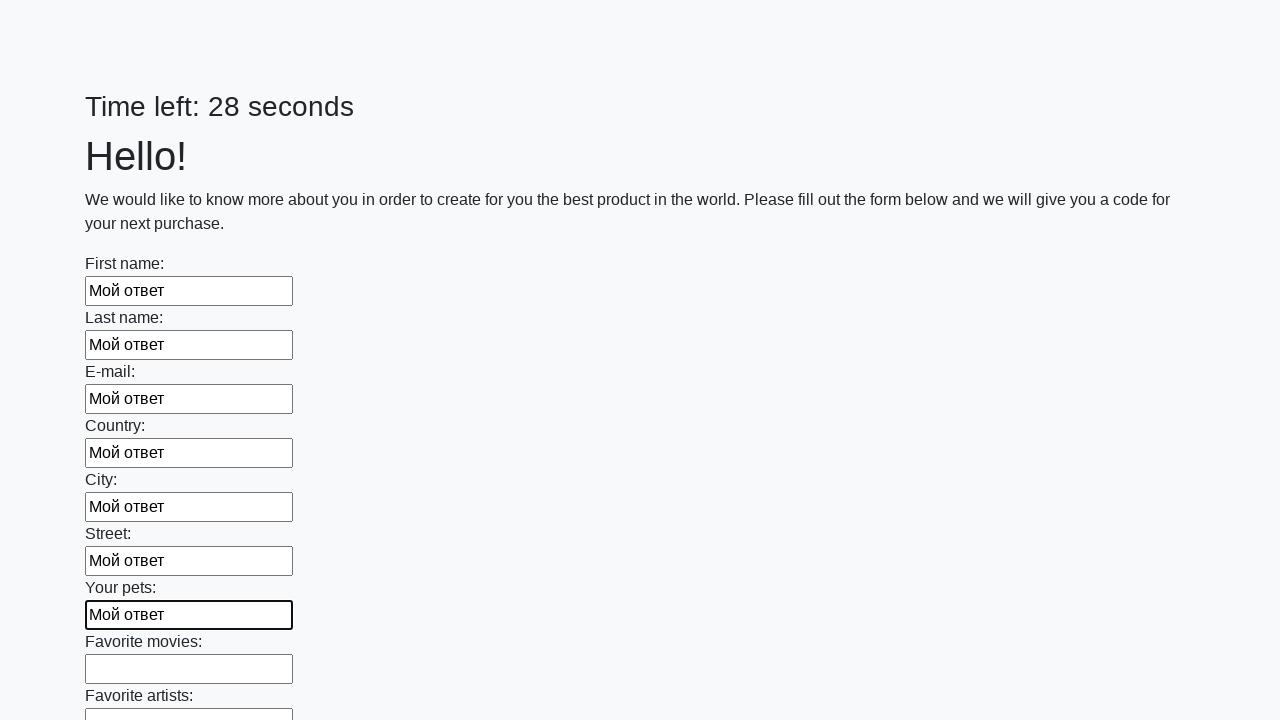

Filled input field with 'Мой ответ' on input >> nth=7
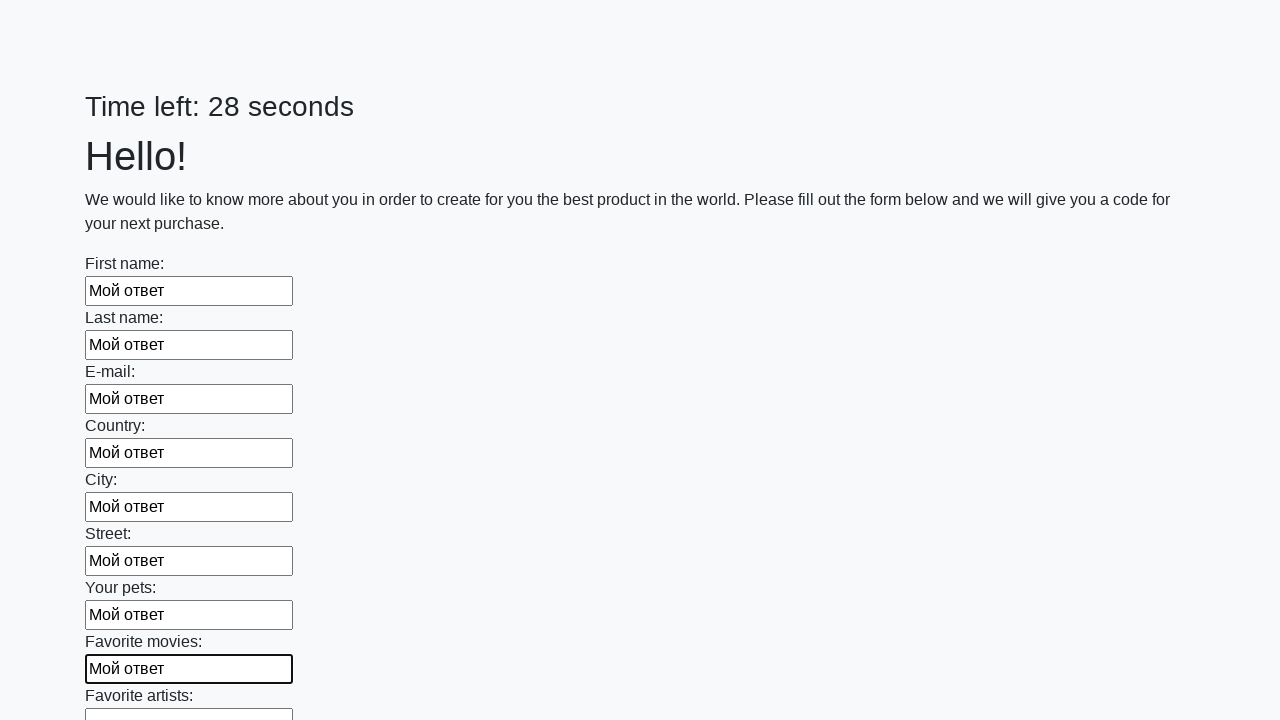

Filled input field with 'Мой ответ' on input >> nth=8
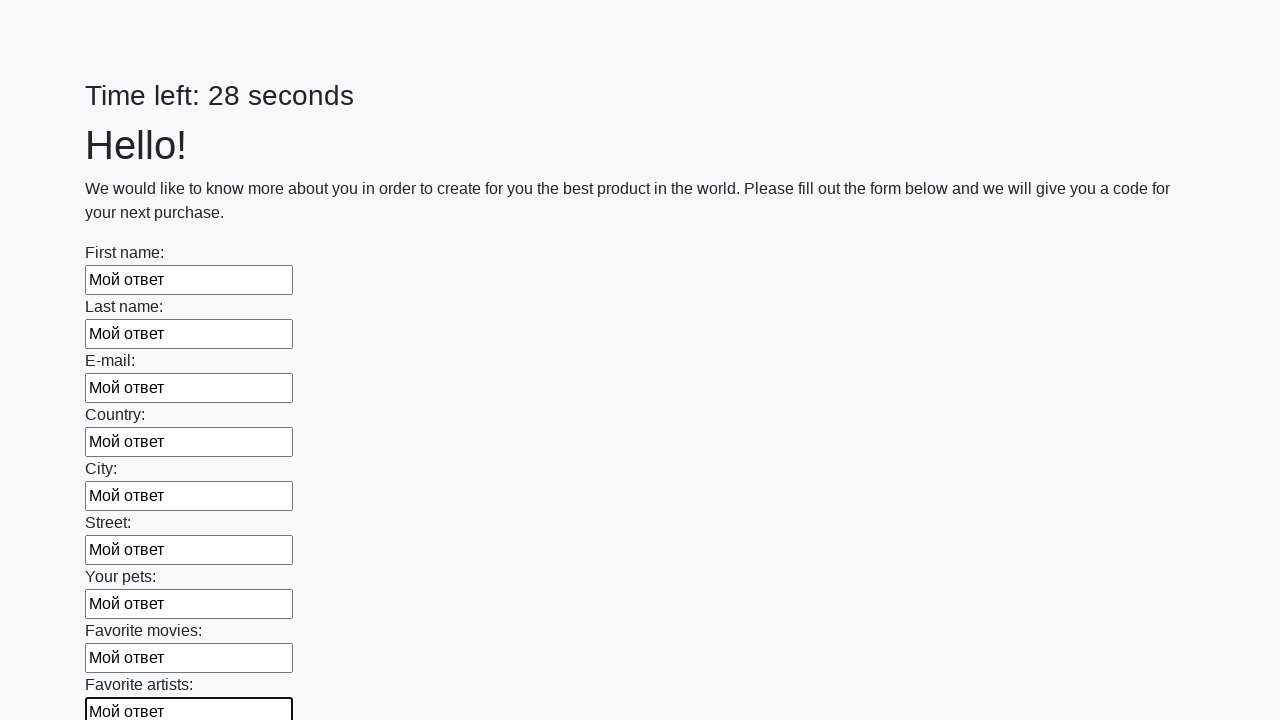

Filled input field with 'Мой ответ' on input >> nth=9
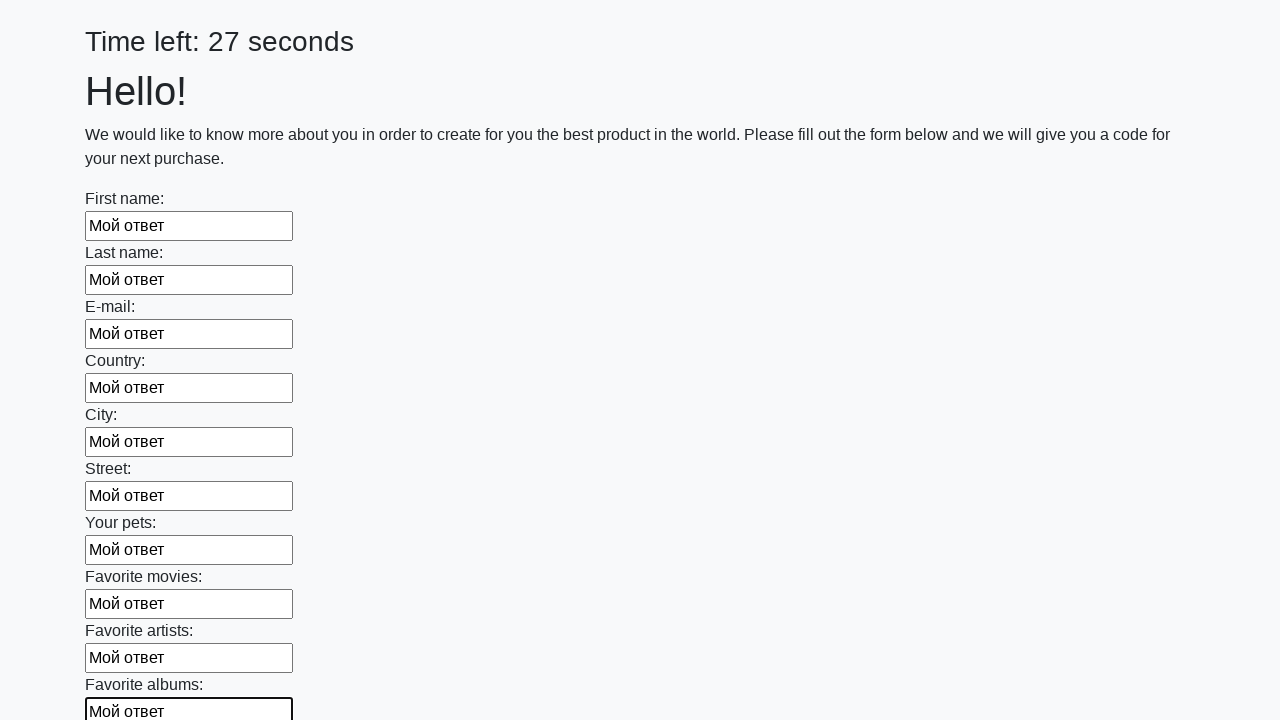

Filled input field with 'Мой ответ' on input >> nth=10
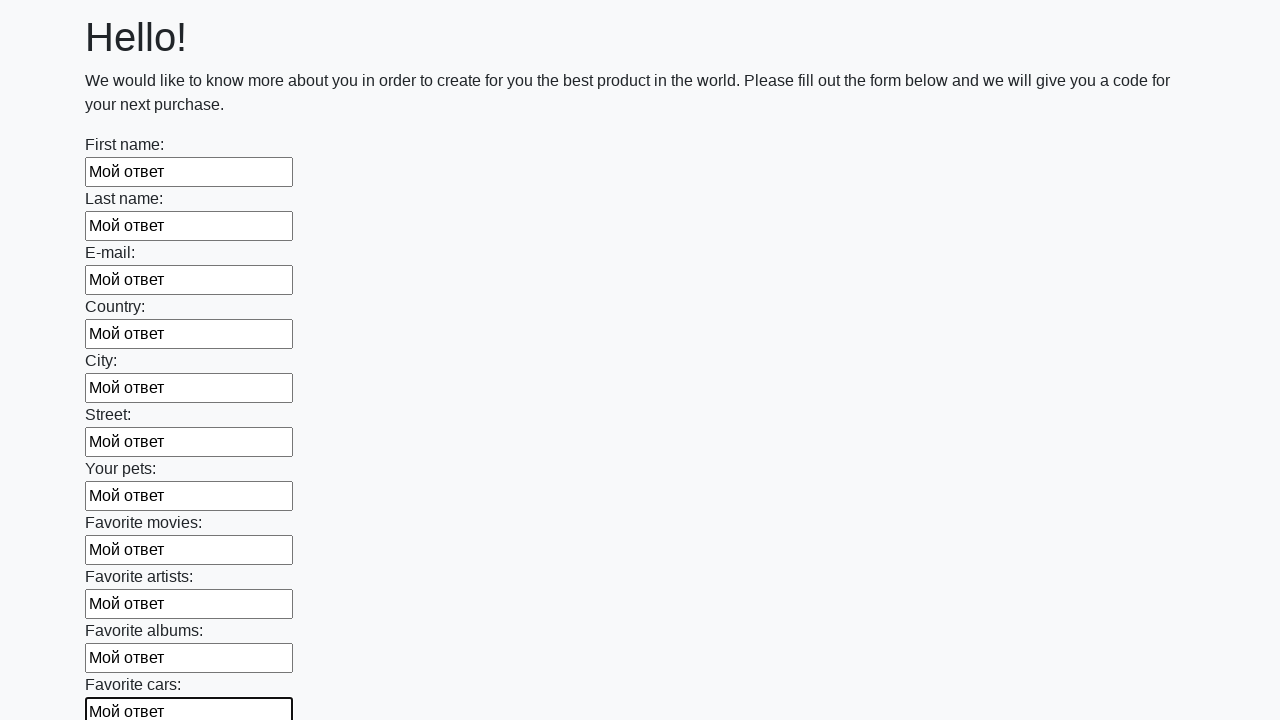

Filled input field with 'Мой ответ' on input >> nth=11
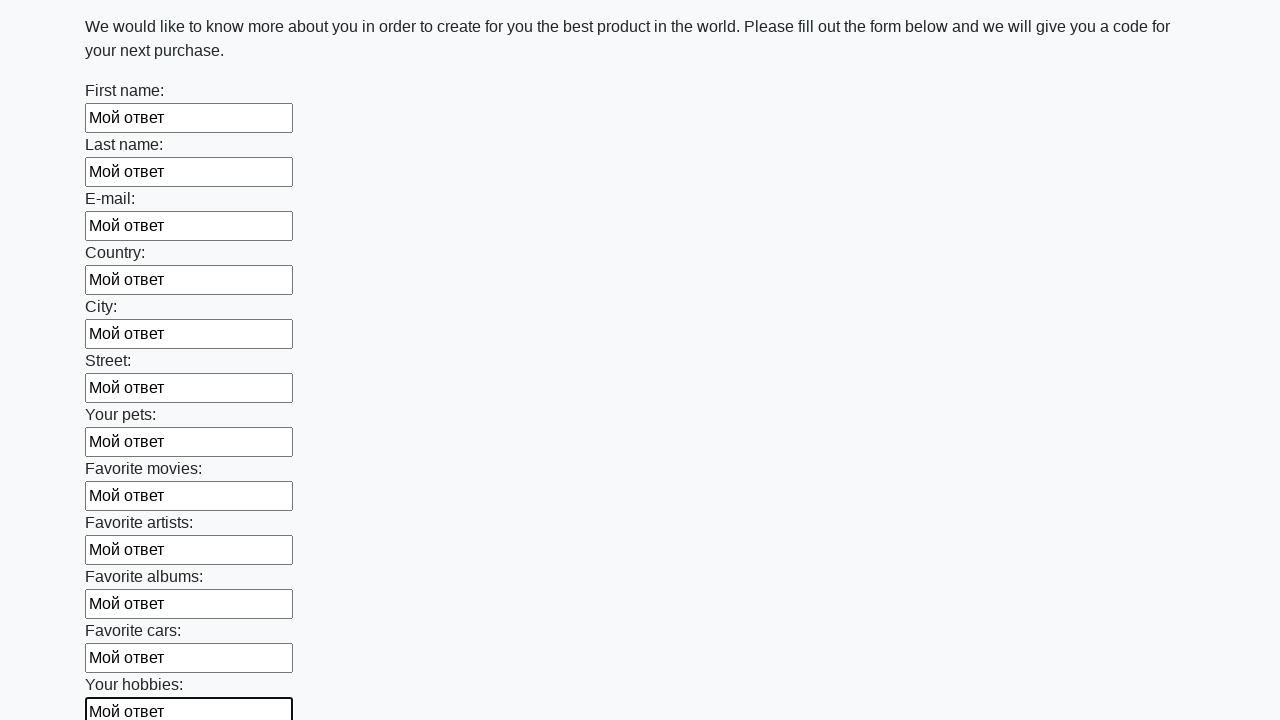

Filled input field with 'Мой ответ' on input >> nth=12
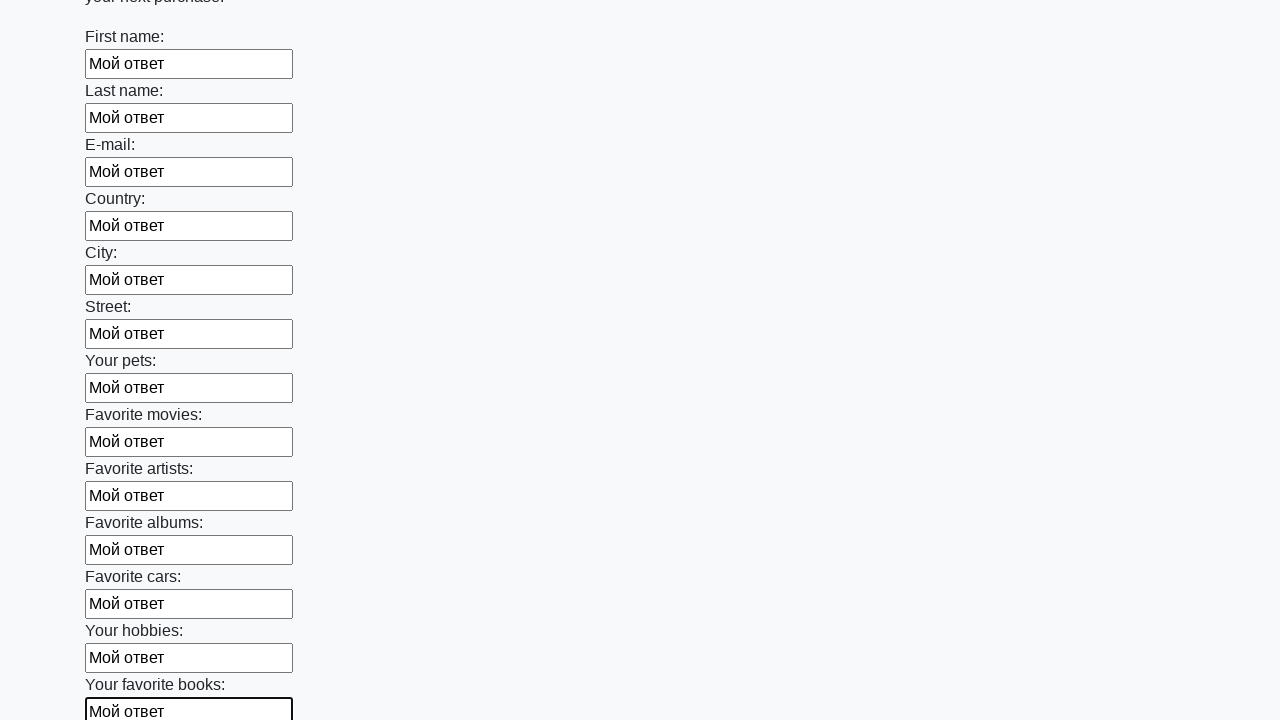

Filled input field with 'Мой ответ' on input >> nth=13
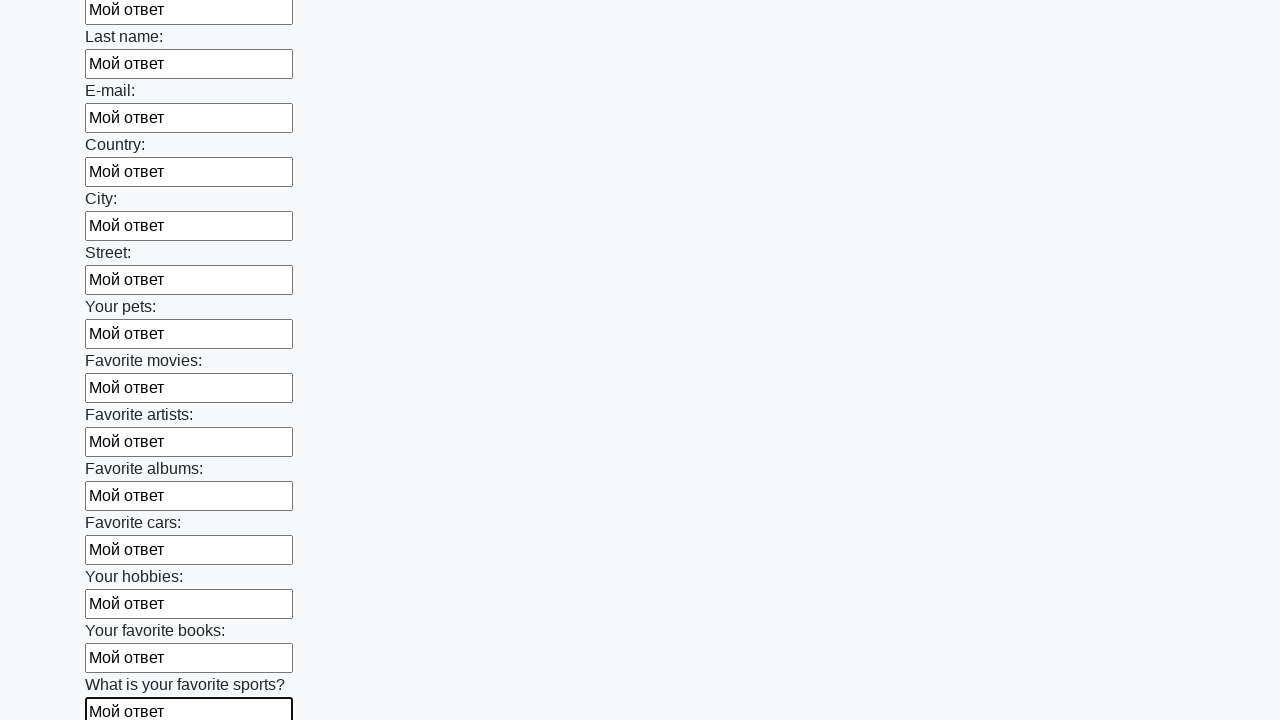

Filled input field with 'Мой ответ' on input >> nth=14
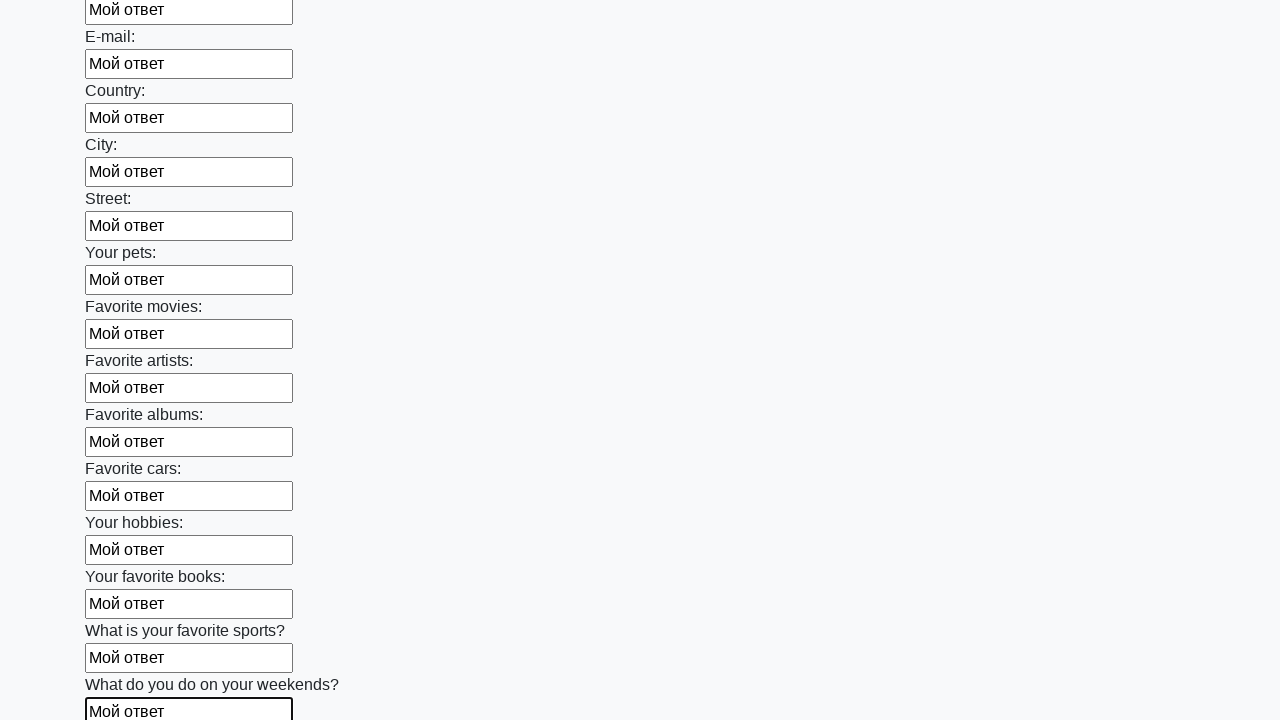

Filled input field with 'Мой ответ' on input >> nth=15
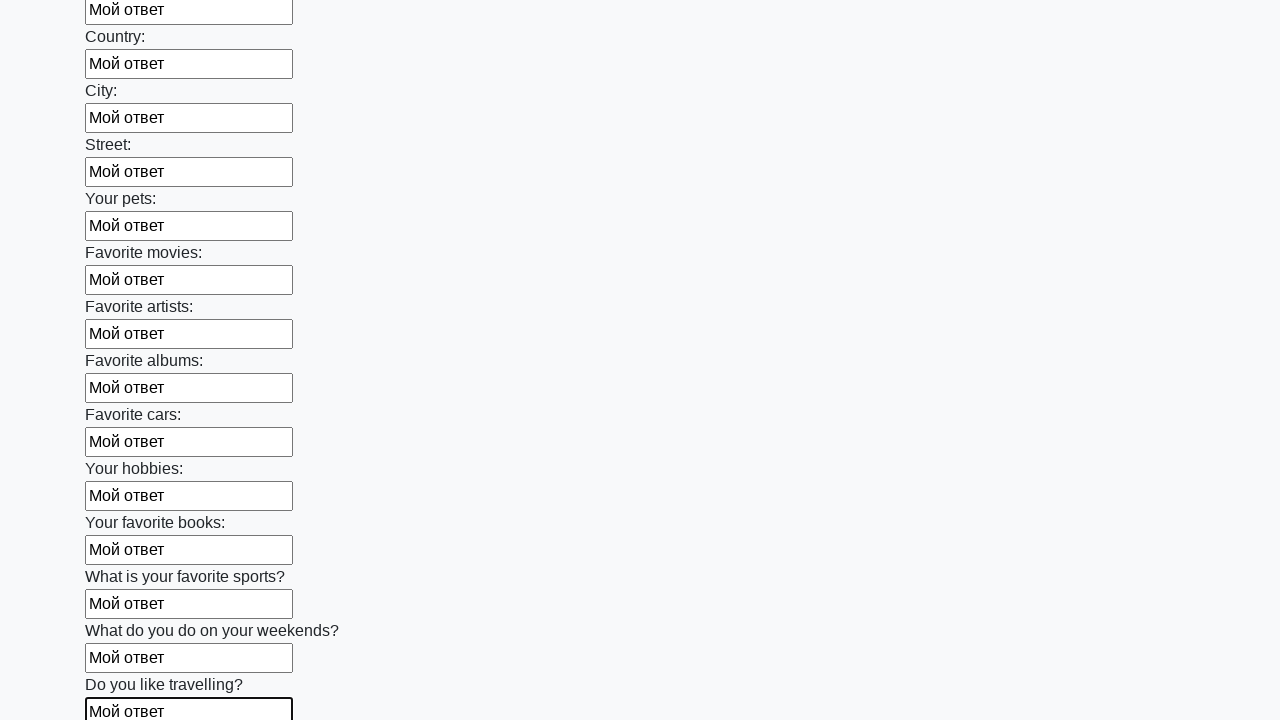

Filled input field with 'Мой ответ' on input >> nth=16
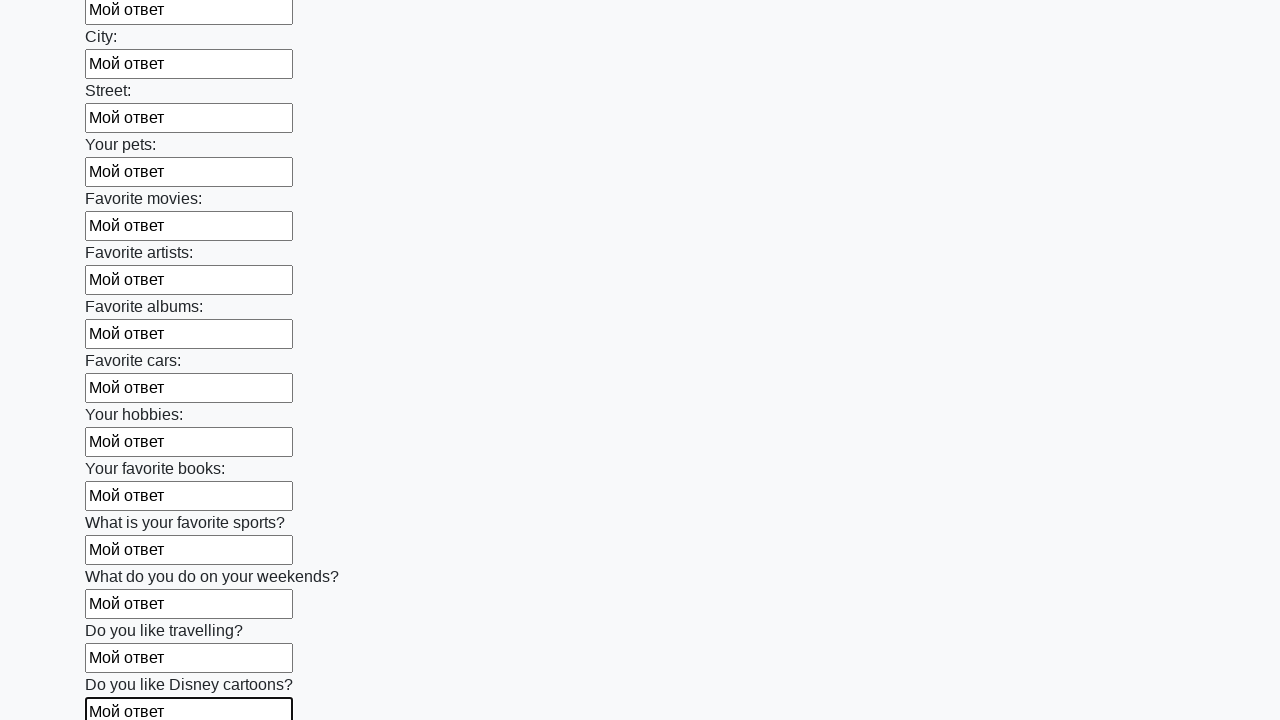

Filled input field with 'Мой ответ' on input >> nth=17
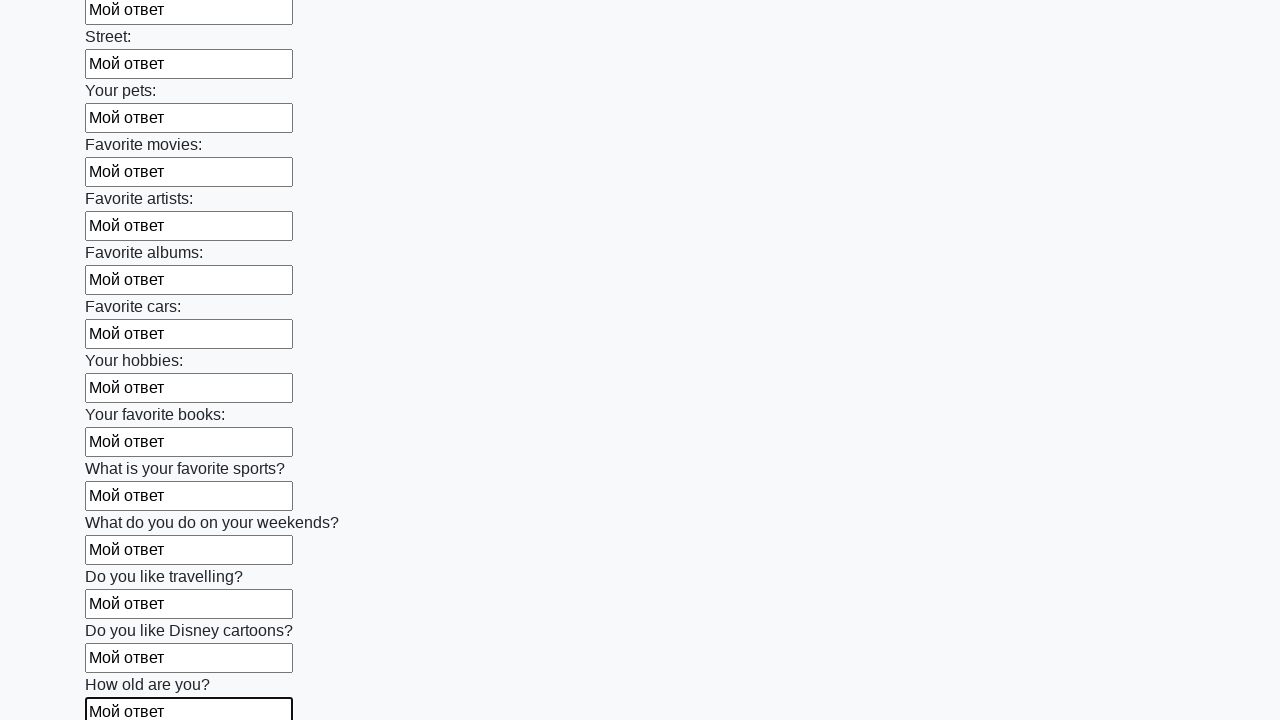

Filled input field with 'Мой ответ' on input >> nth=18
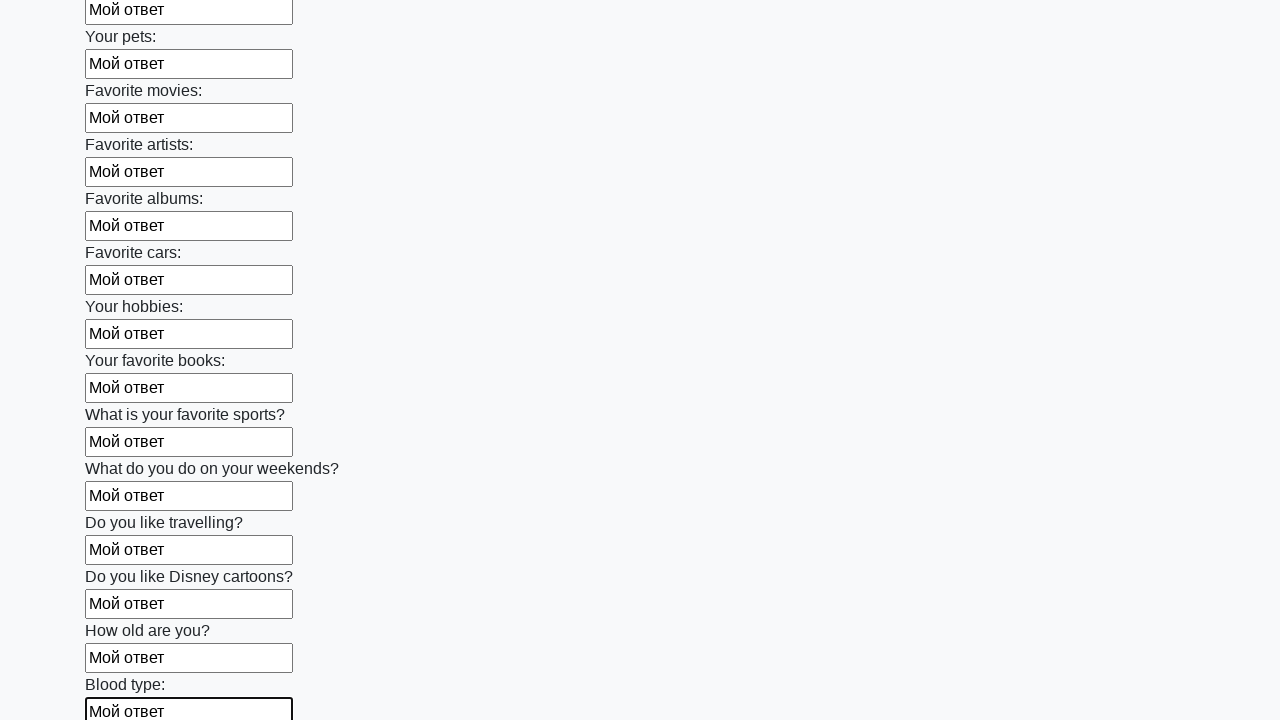

Filled input field with 'Мой ответ' on input >> nth=19
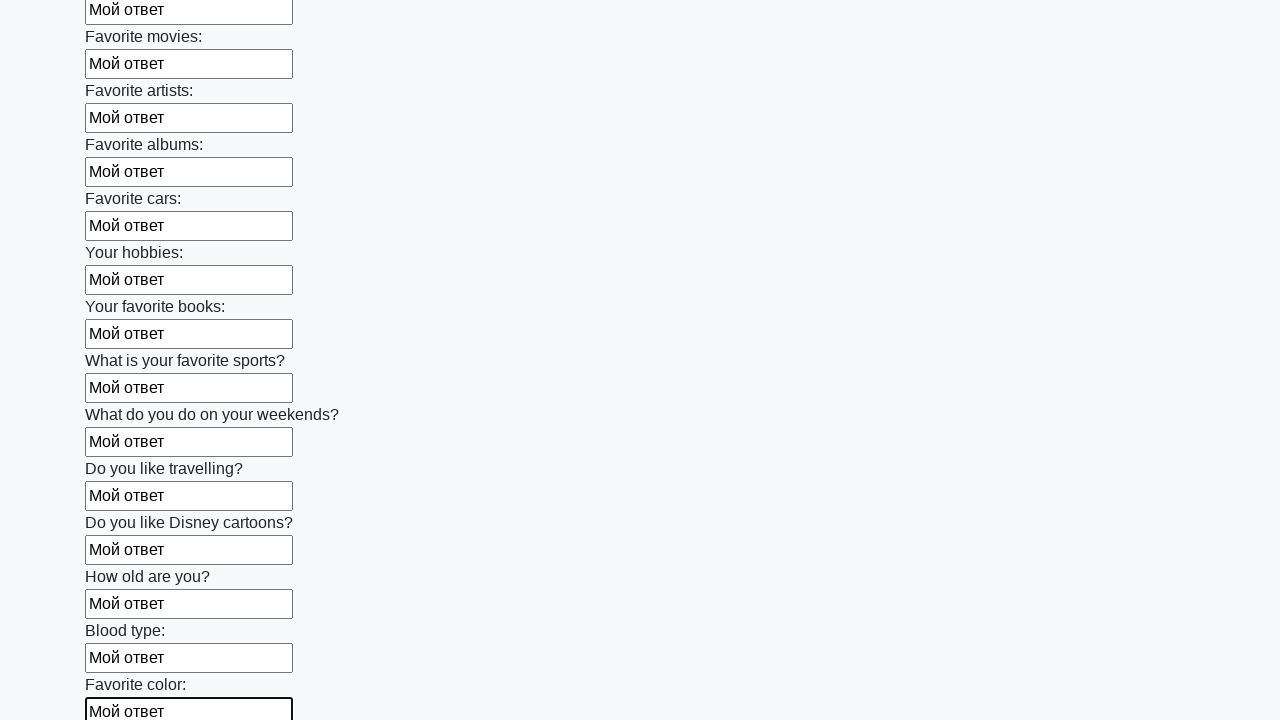

Filled input field with 'Мой ответ' on input >> nth=20
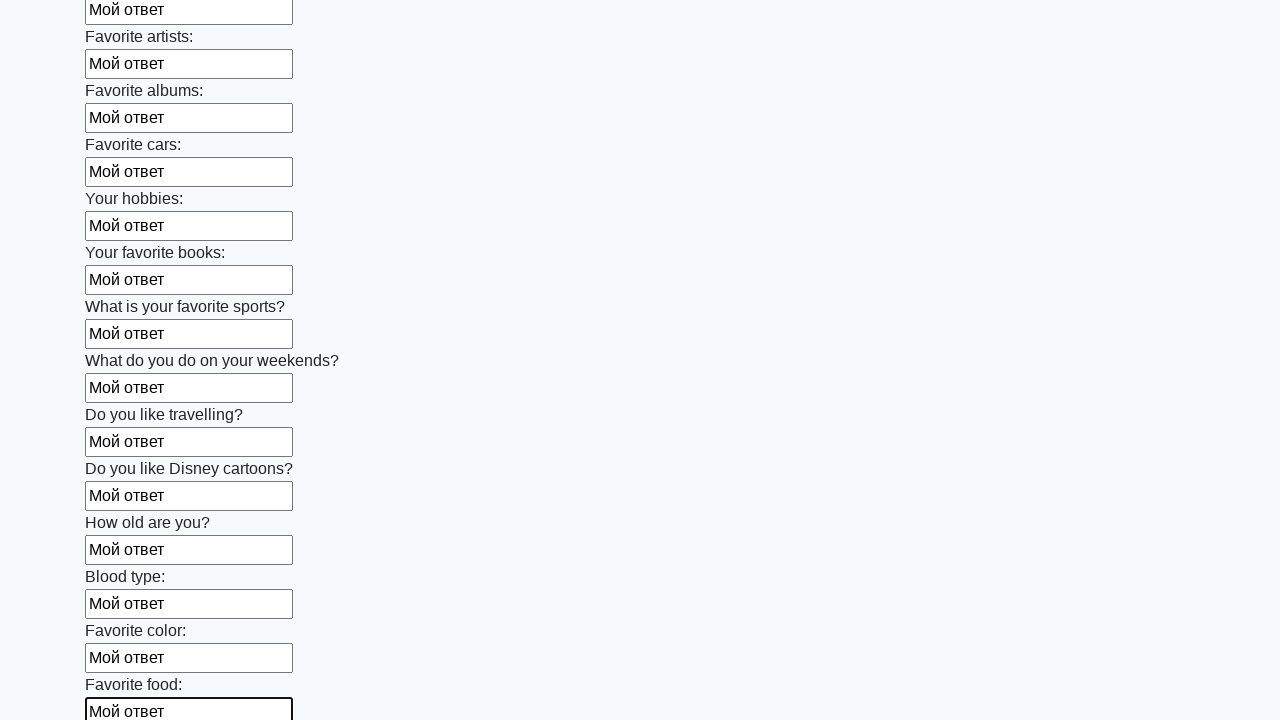

Filled input field with 'Мой ответ' on input >> nth=21
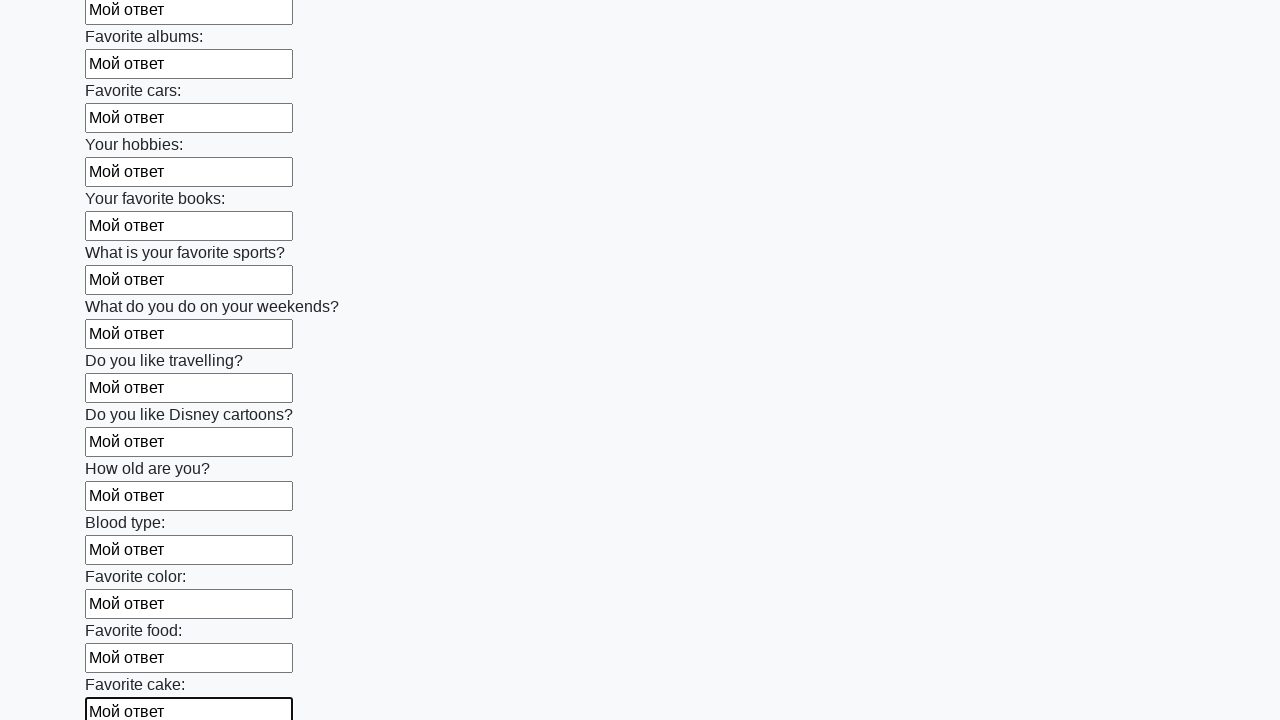

Filled input field with 'Мой ответ' on input >> nth=22
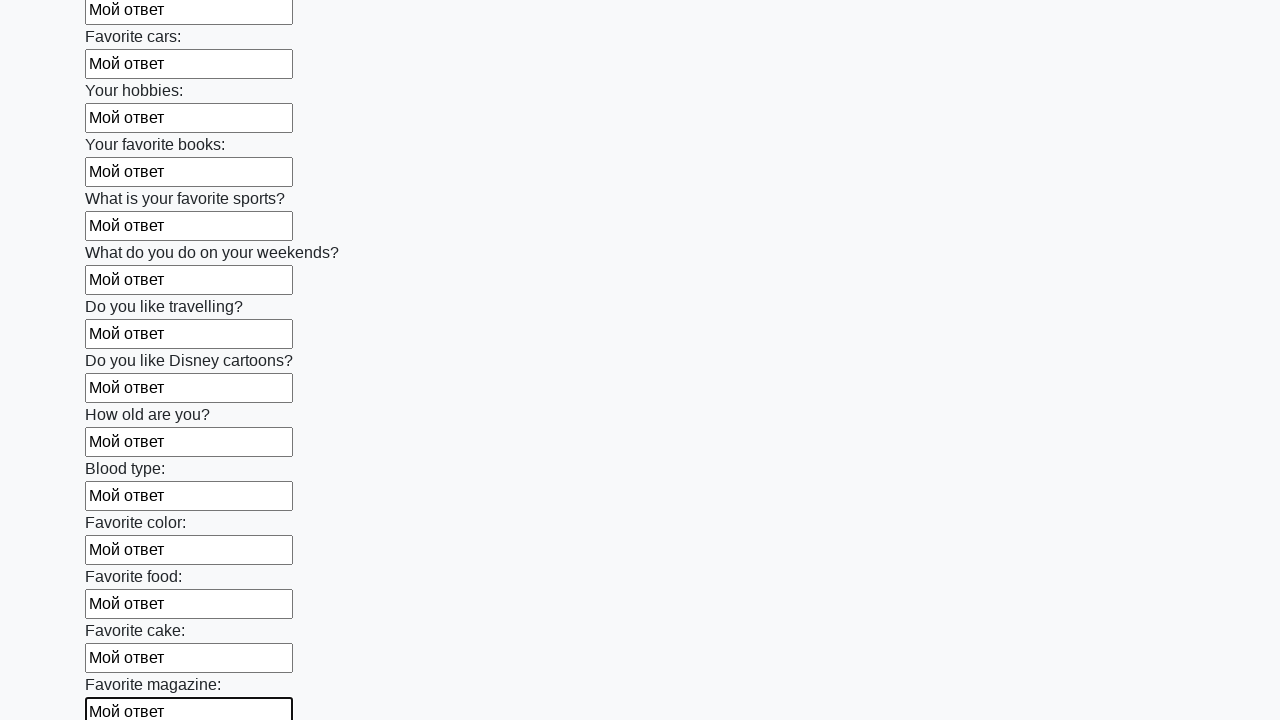

Filled input field with 'Мой ответ' on input >> nth=23
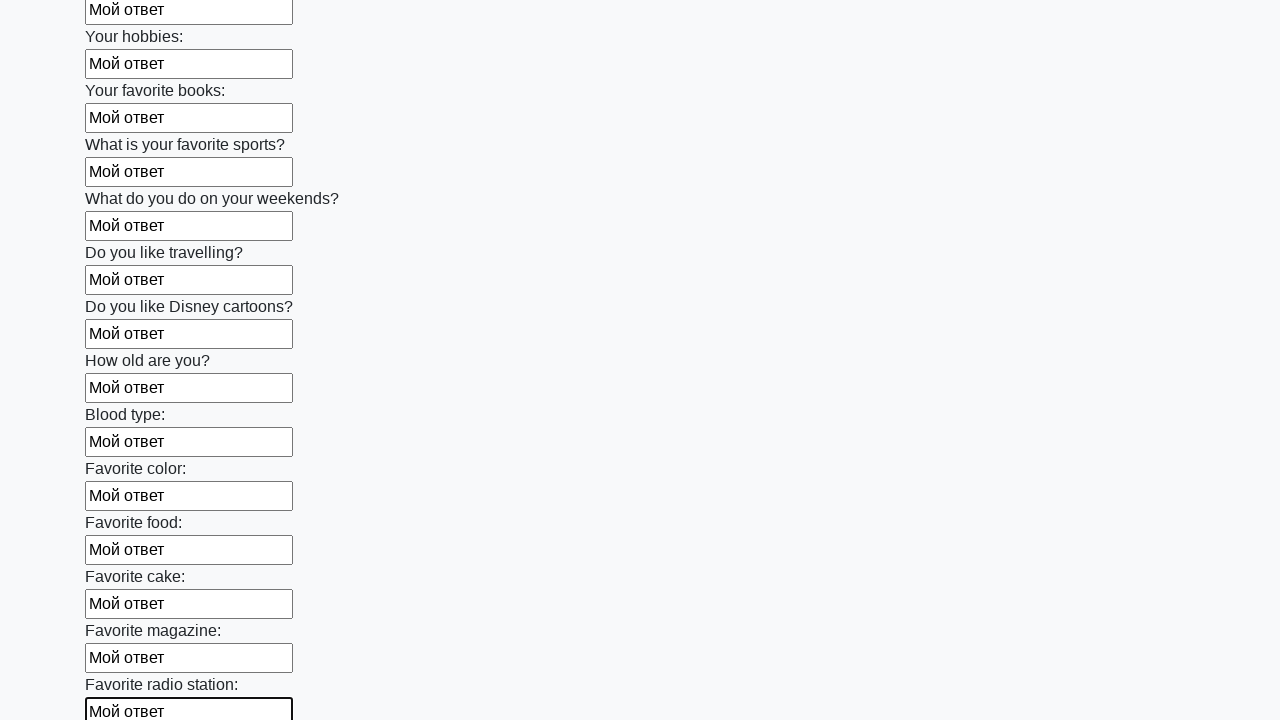

Filled input field with 'Мой ответ' on input >> nth=24
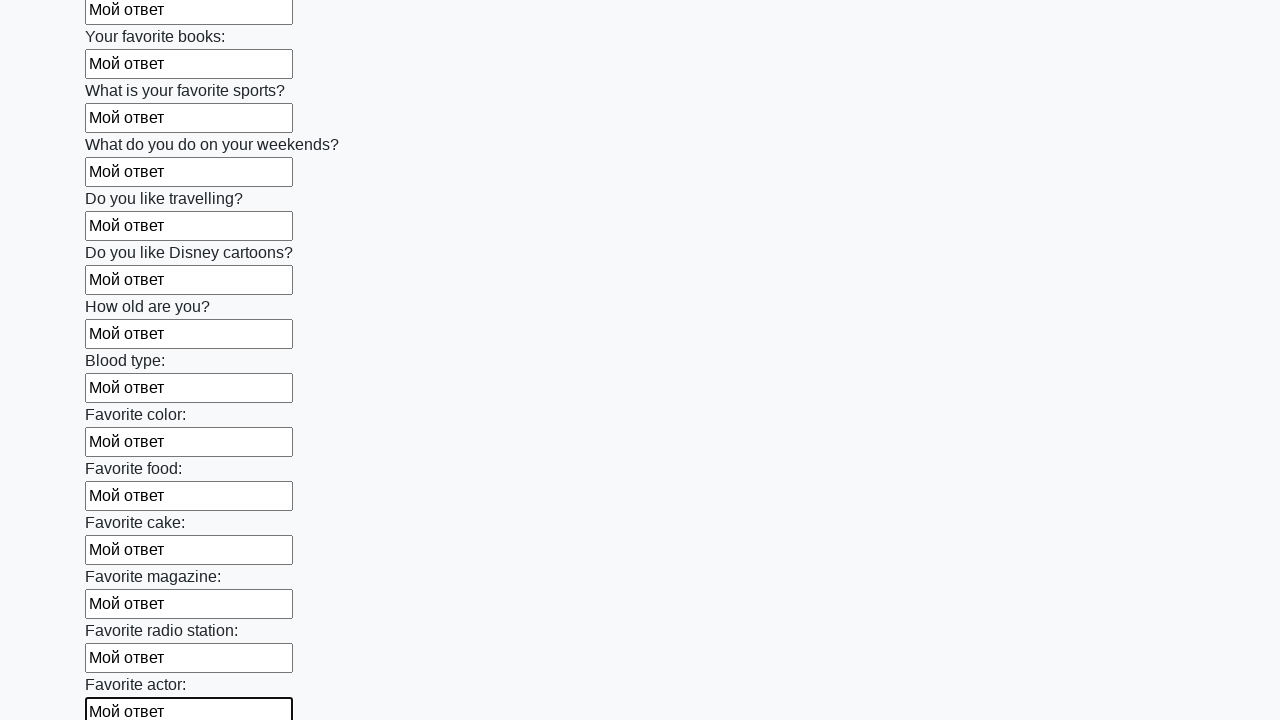

Filled input field with 'Мой ответ' on input >> nth=25
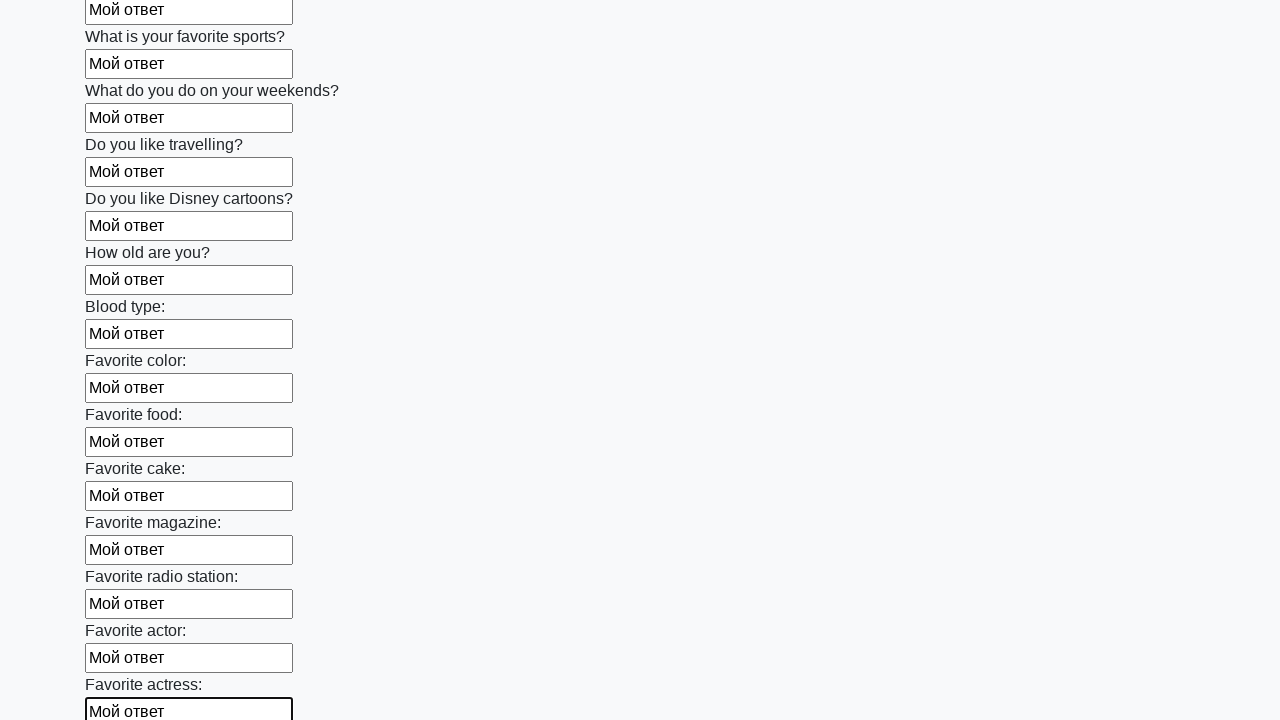

Filled input field with 'Мой ответ' on input >> nth=26
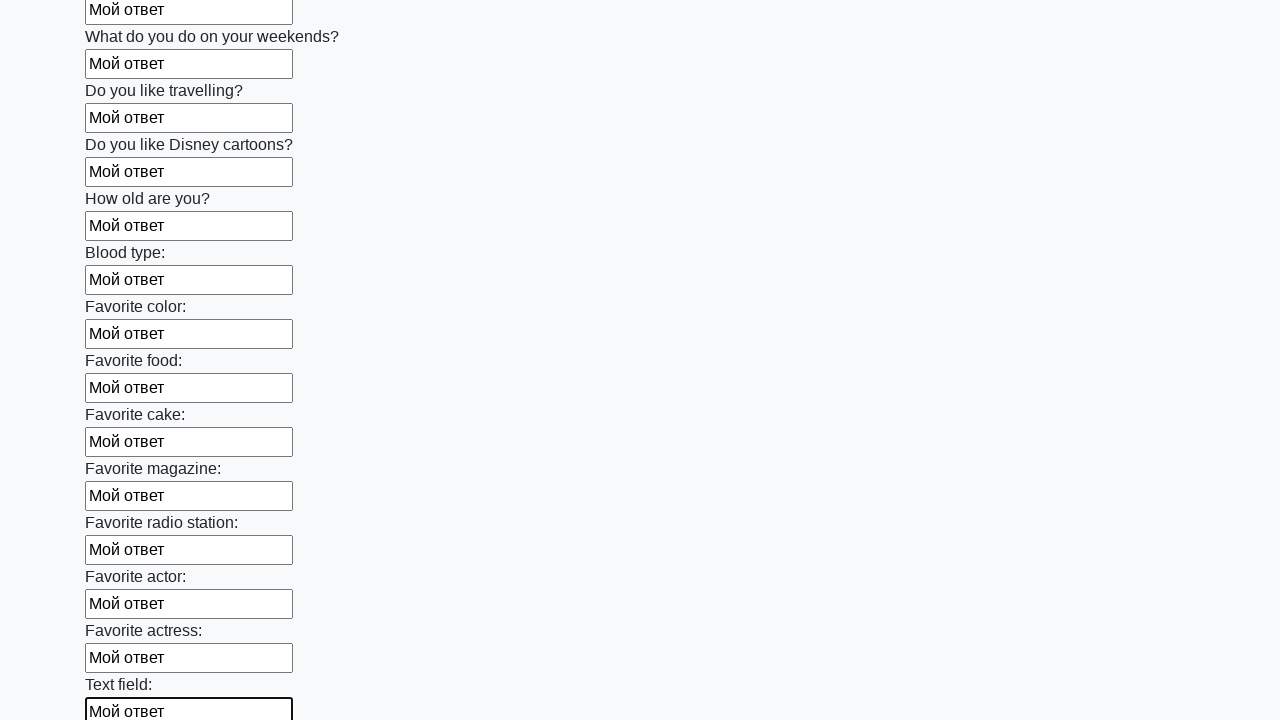

Filled input field with 'Мой ответ' on input >> nth=27
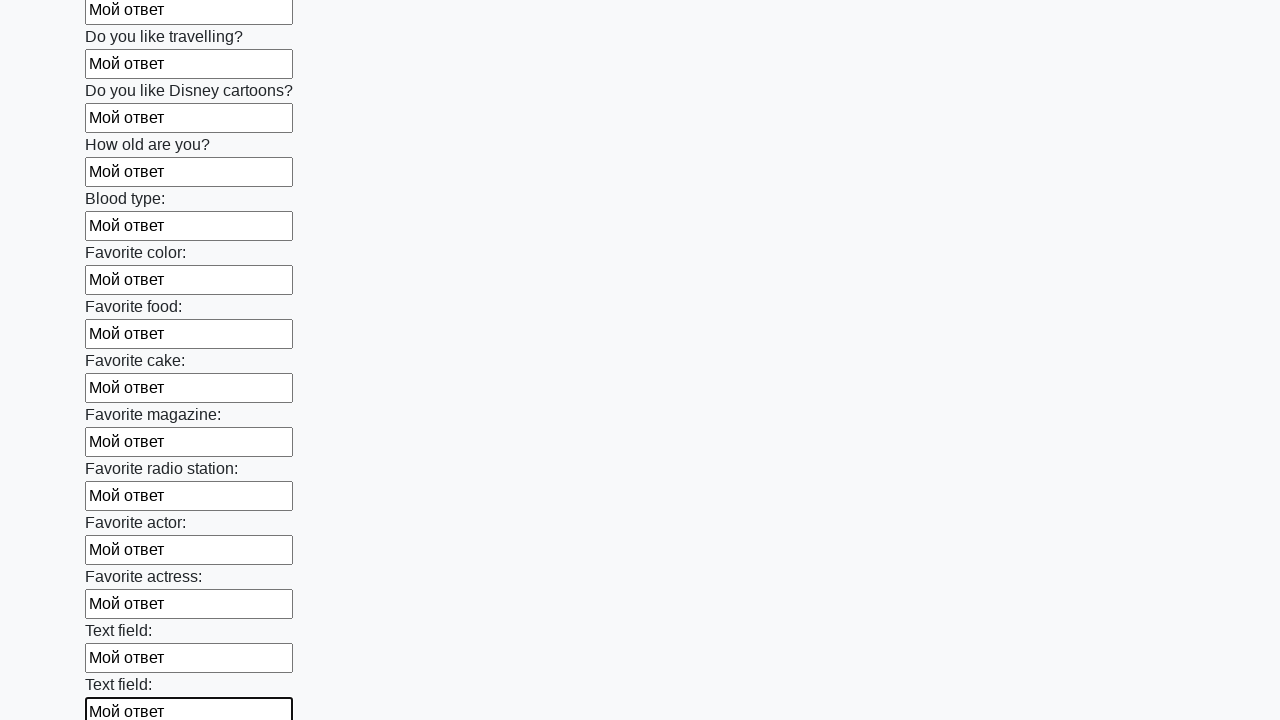

Filled input field with 'Мой ответ' on input >> nth=28
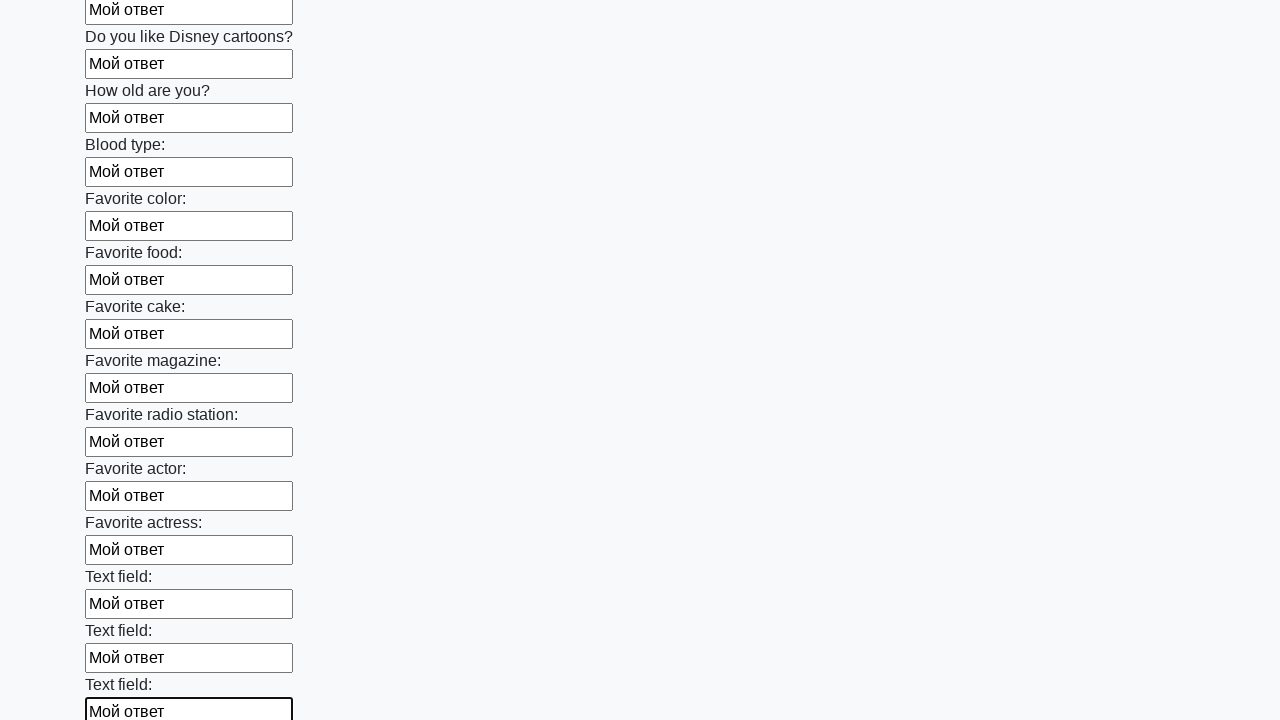

Filled input field with 'Мой ответ' on input >> nth=29
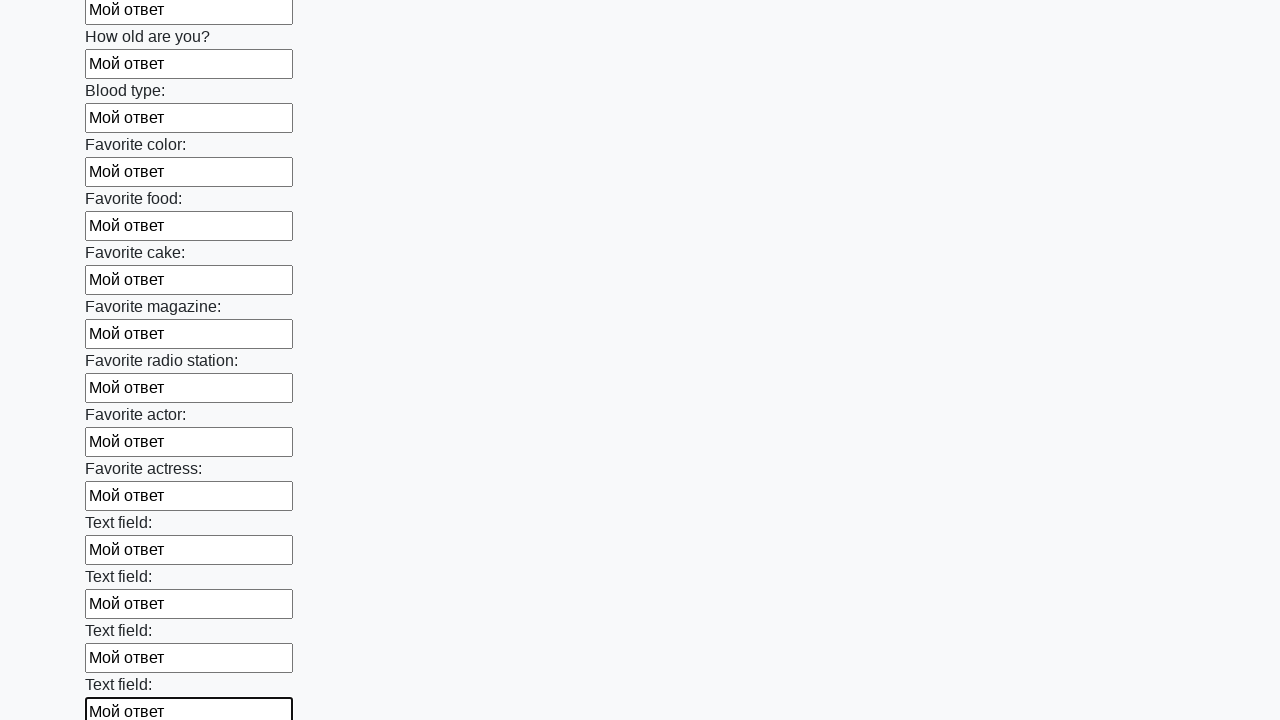

Filled input field with 'Мой ответ' on input >> nth=30
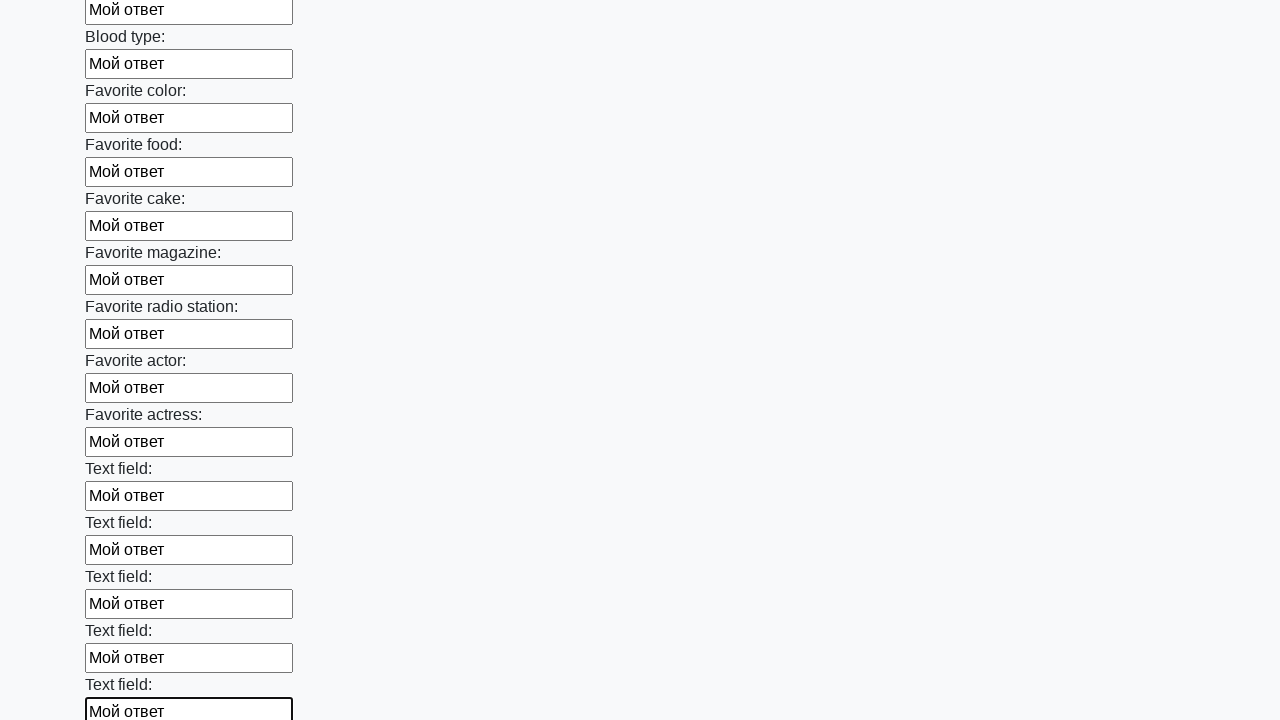

Filled input field with 'Мой ответ' on input >> nth=31
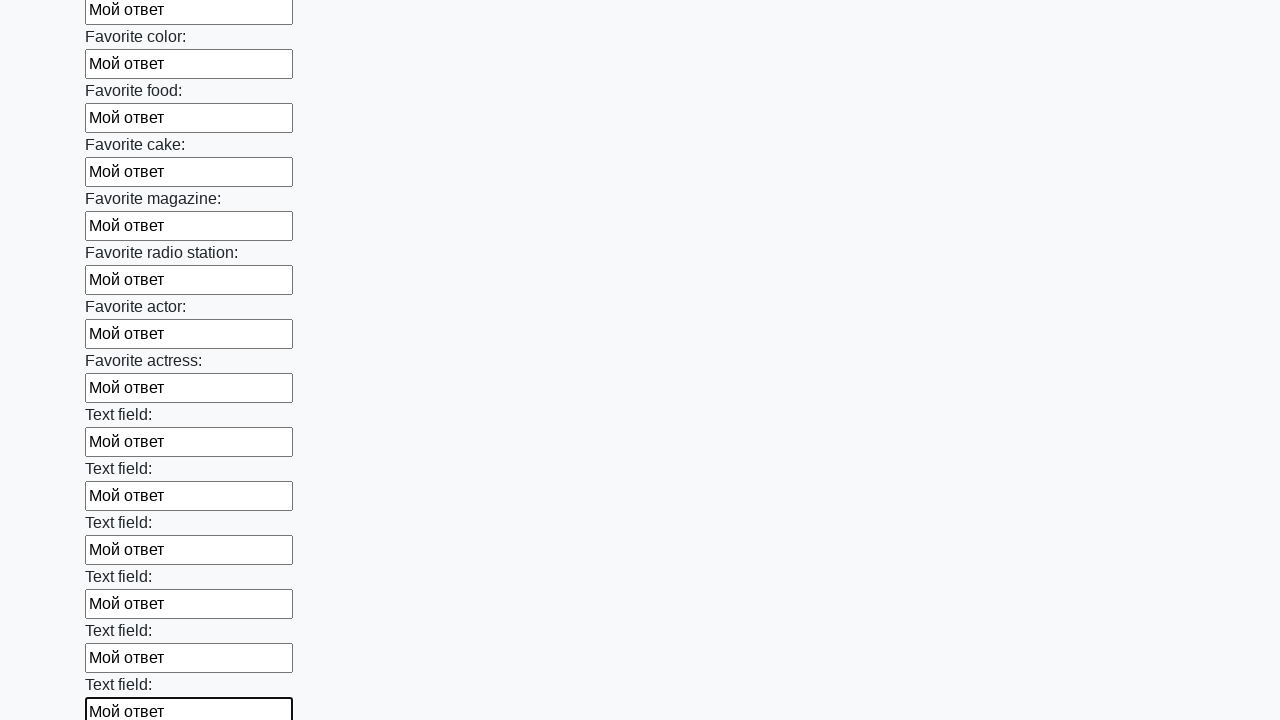

Filled input field with 'Мой ответ' on input >> nth=32
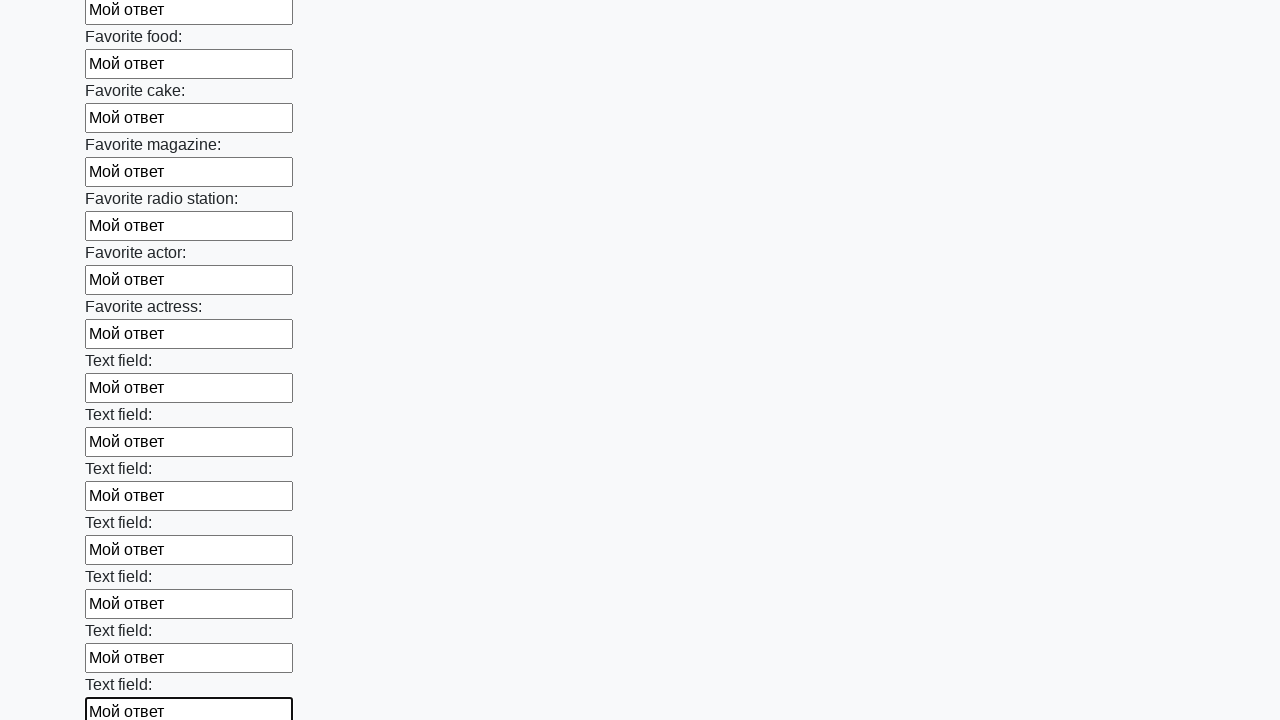

Filled input field with 'Мой ответ' on input >> nth=33
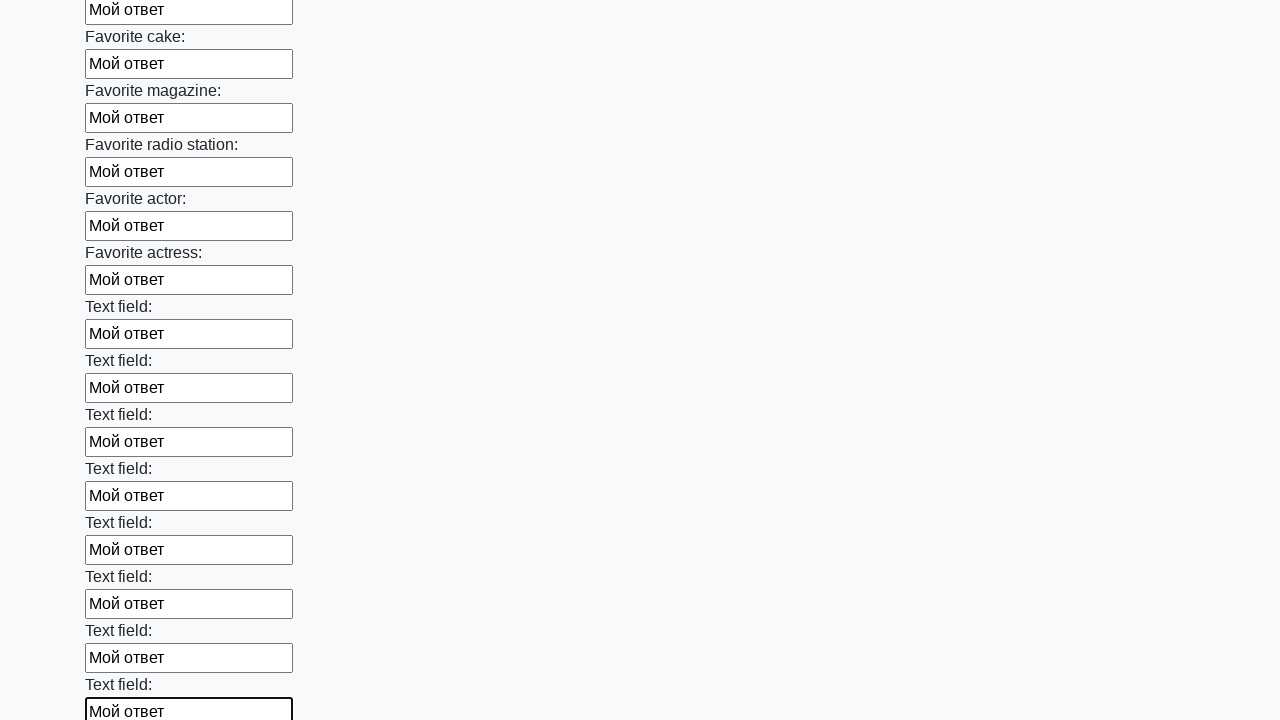

Filled input field with 'Мой ответ' on input >> nth=34
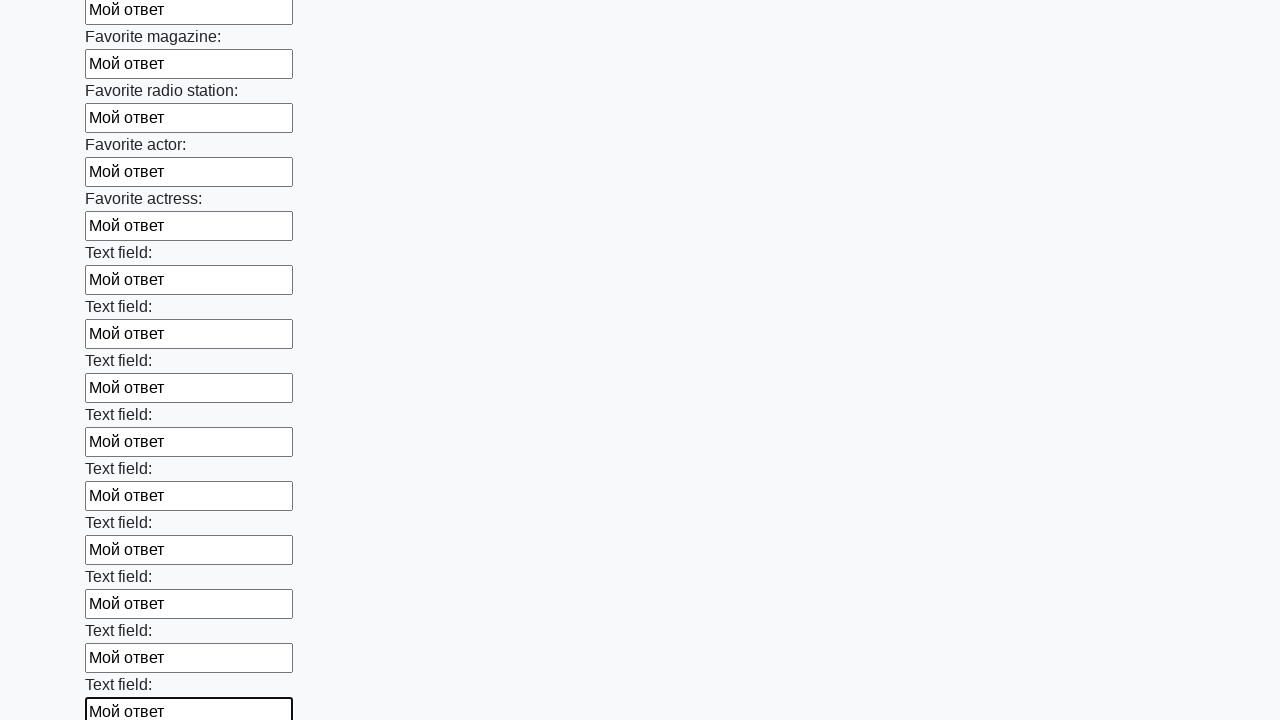

Filled input field with 'Мой ответ' on input >> nth=35
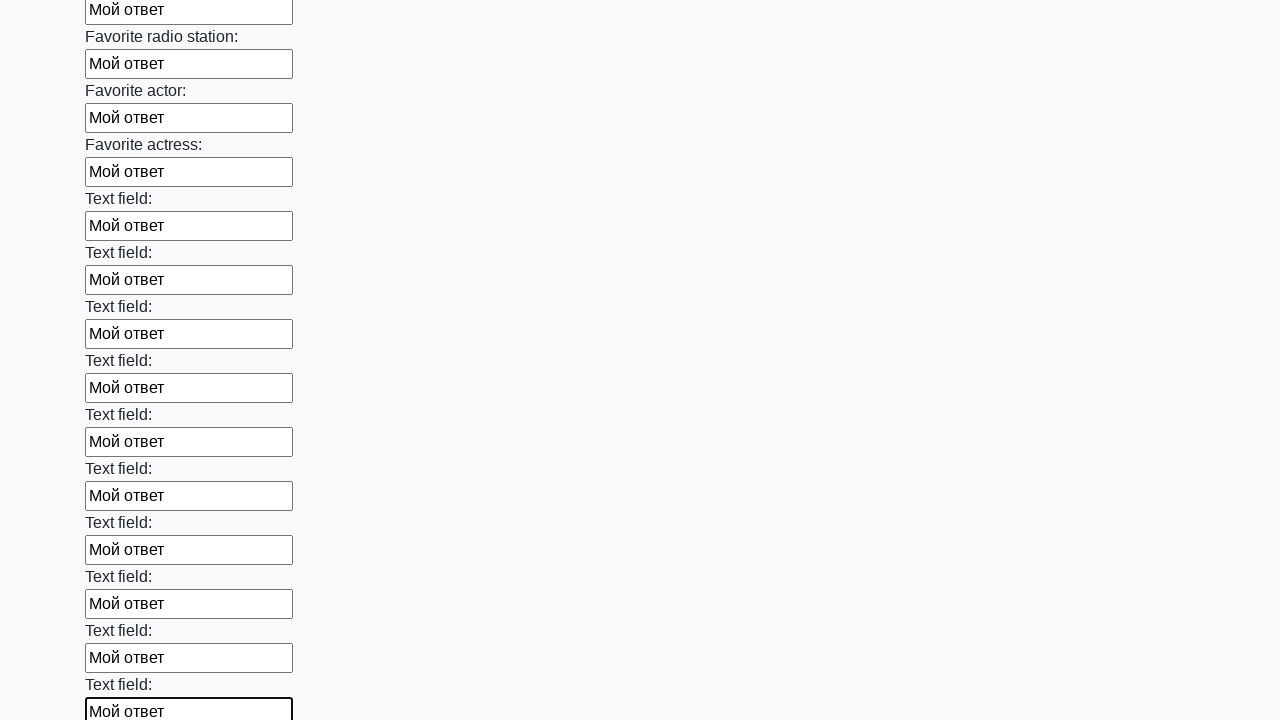

Filled input field with 'Мой ответ' on input >> nth=36
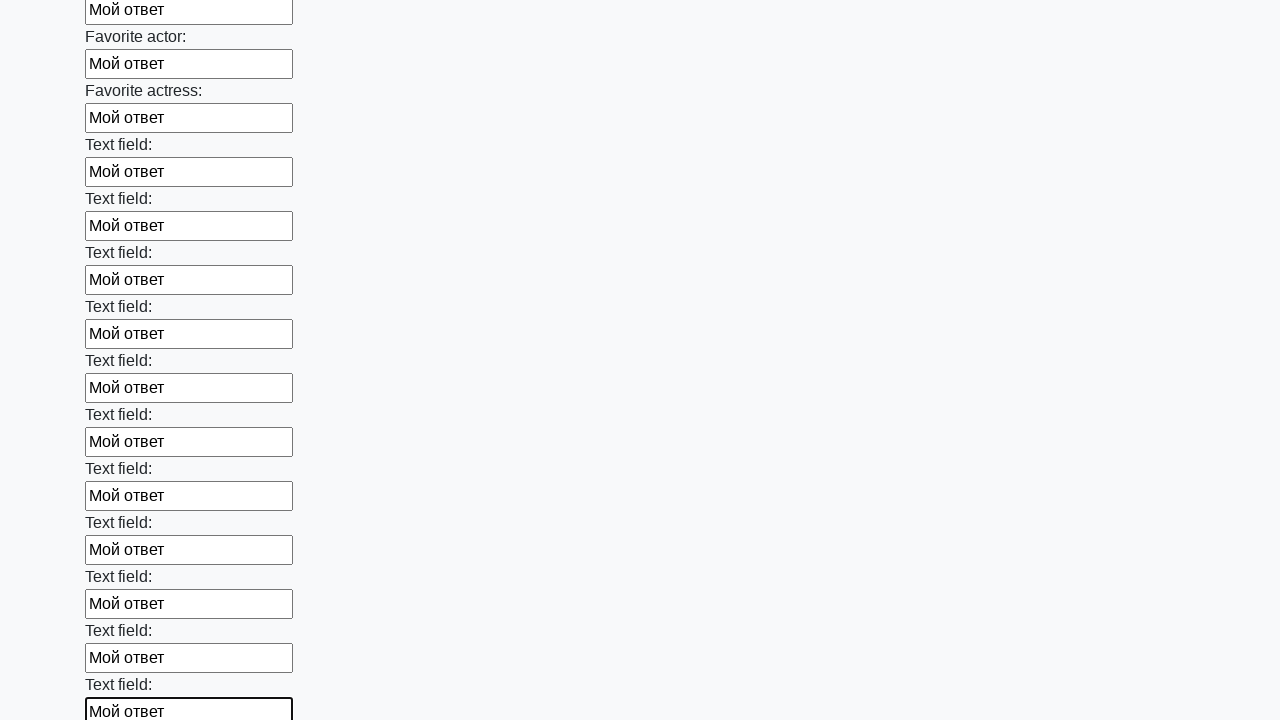

Filled input field with 'Мой ответ' on input >> nth=37
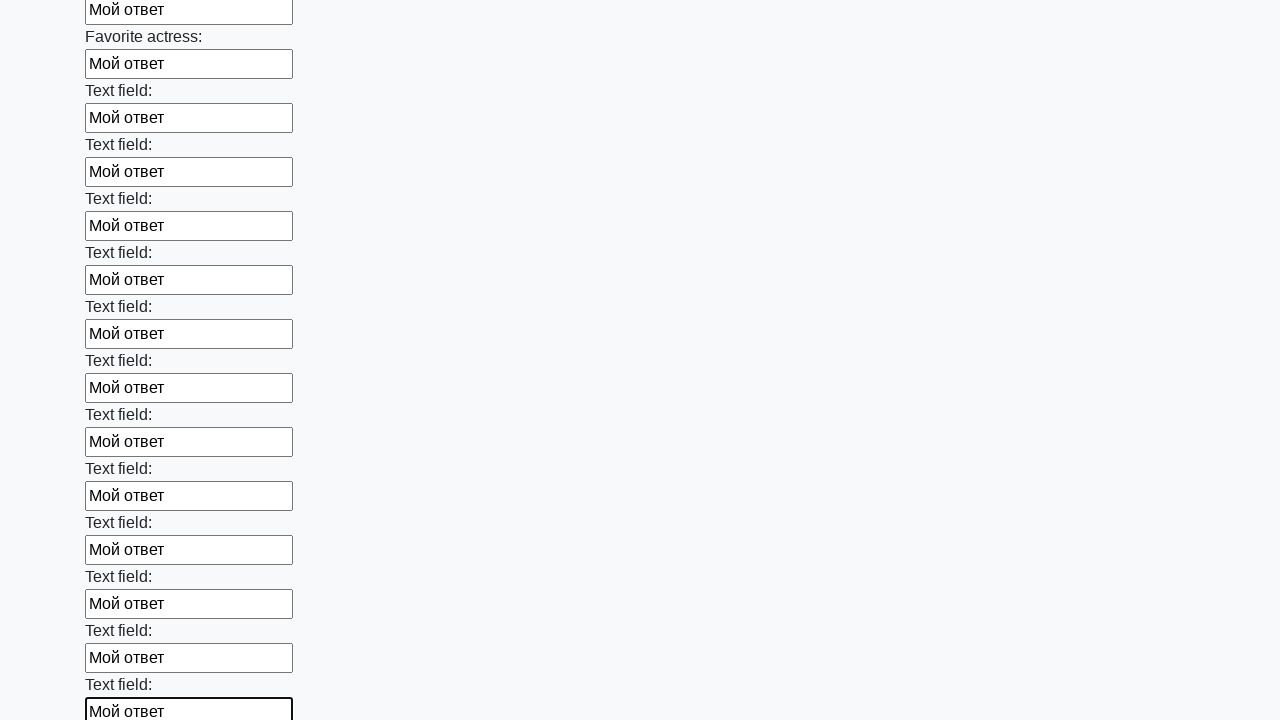

Filled input field with 'Мой ответ' on input >> nth=38
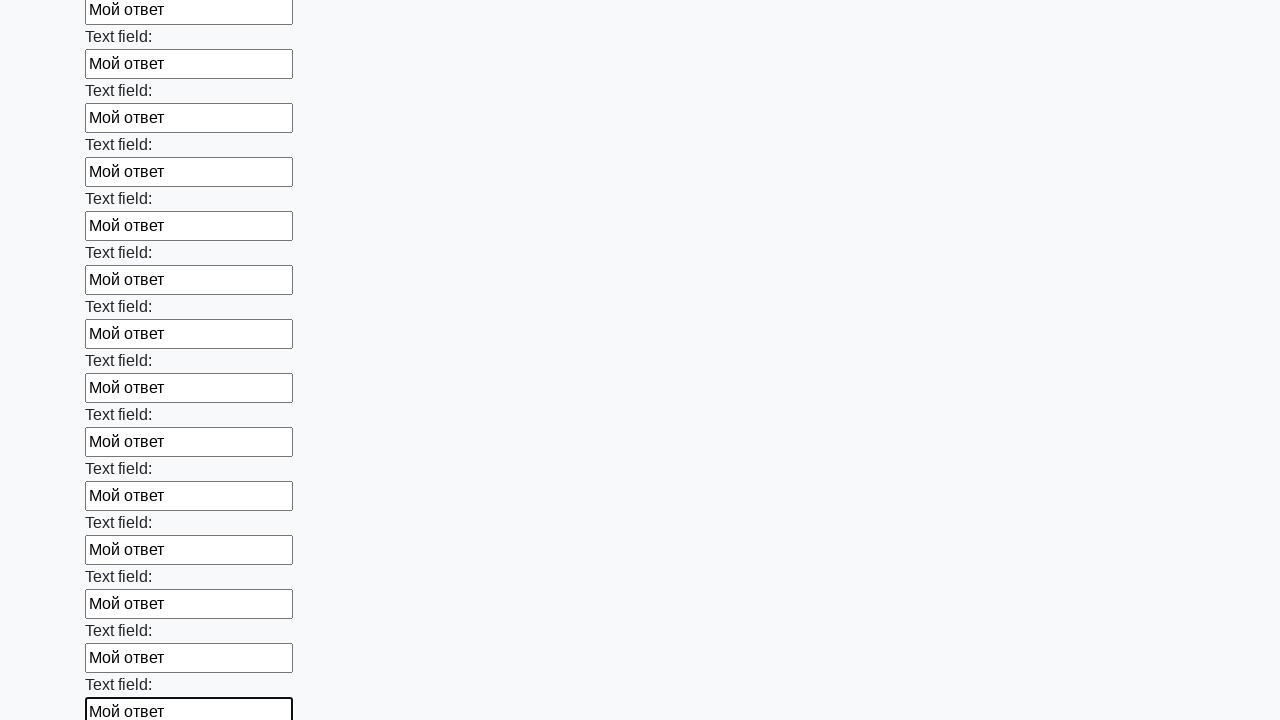

Filled input field with 'Мой ответ' on input >> nth=39
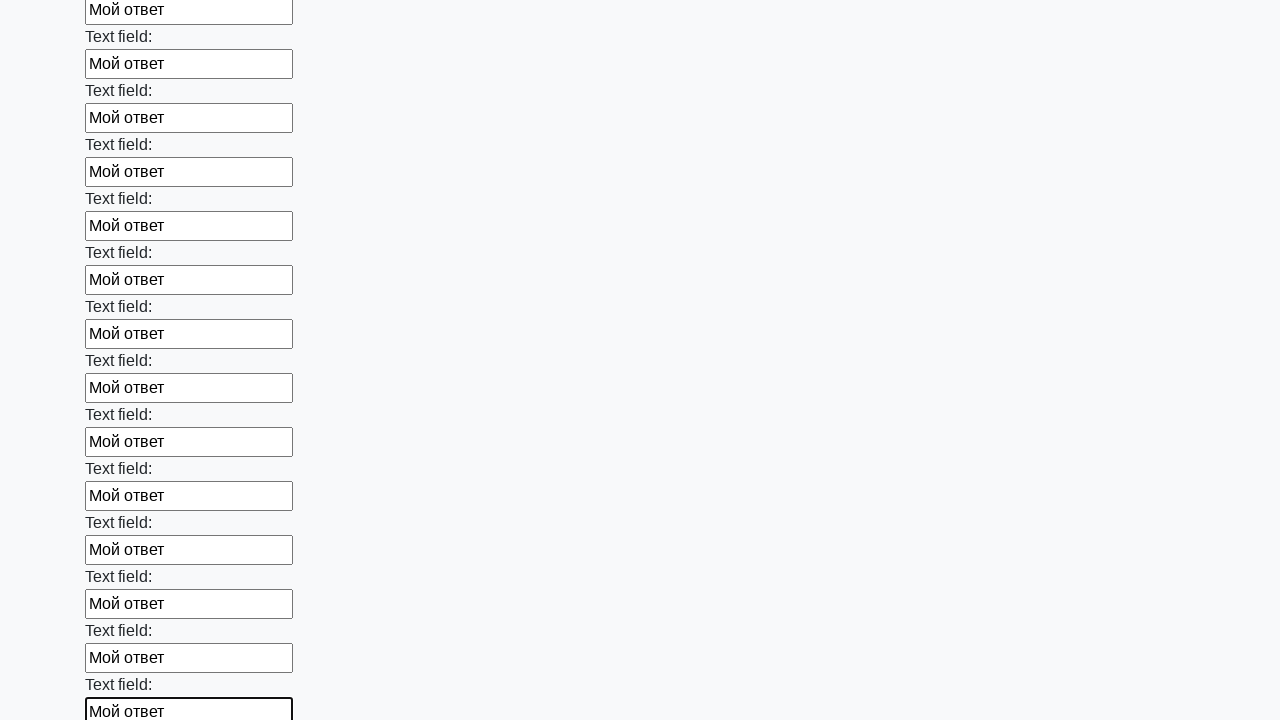

Filled input field with 'Мой ответ' on input >> nth=40
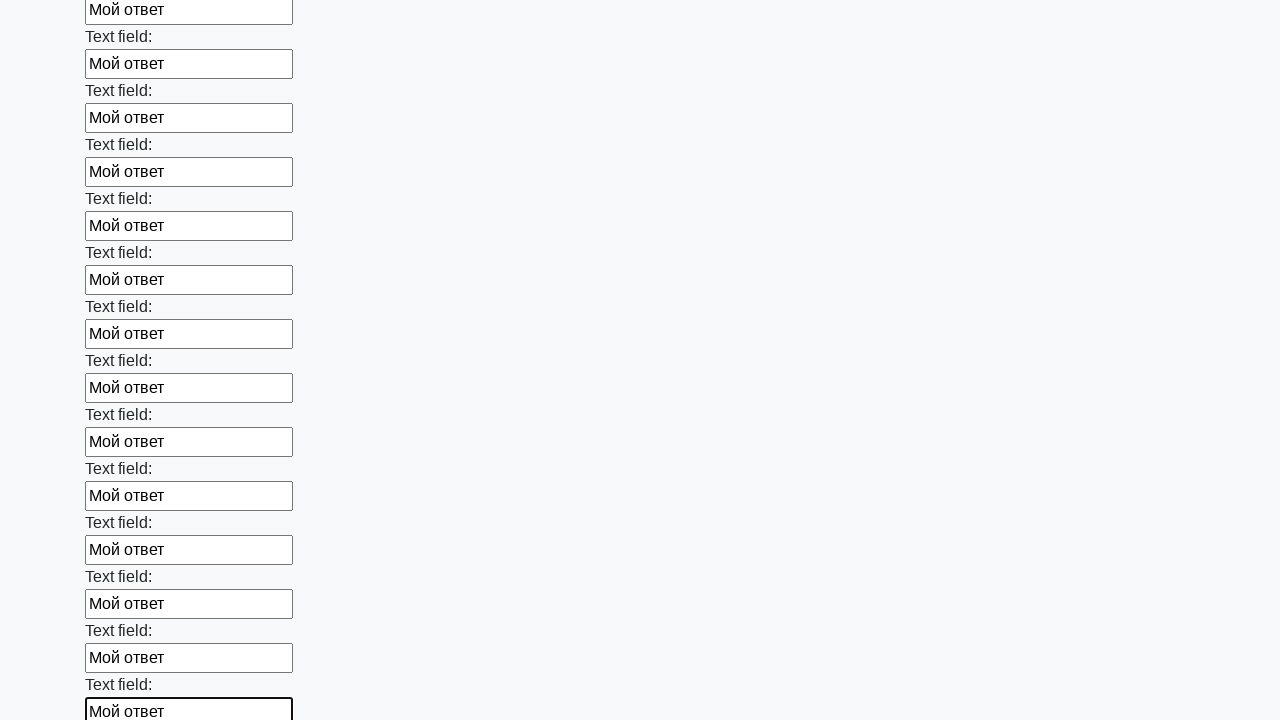

Filled input field with 'Мой ответ' on input >> nth=41
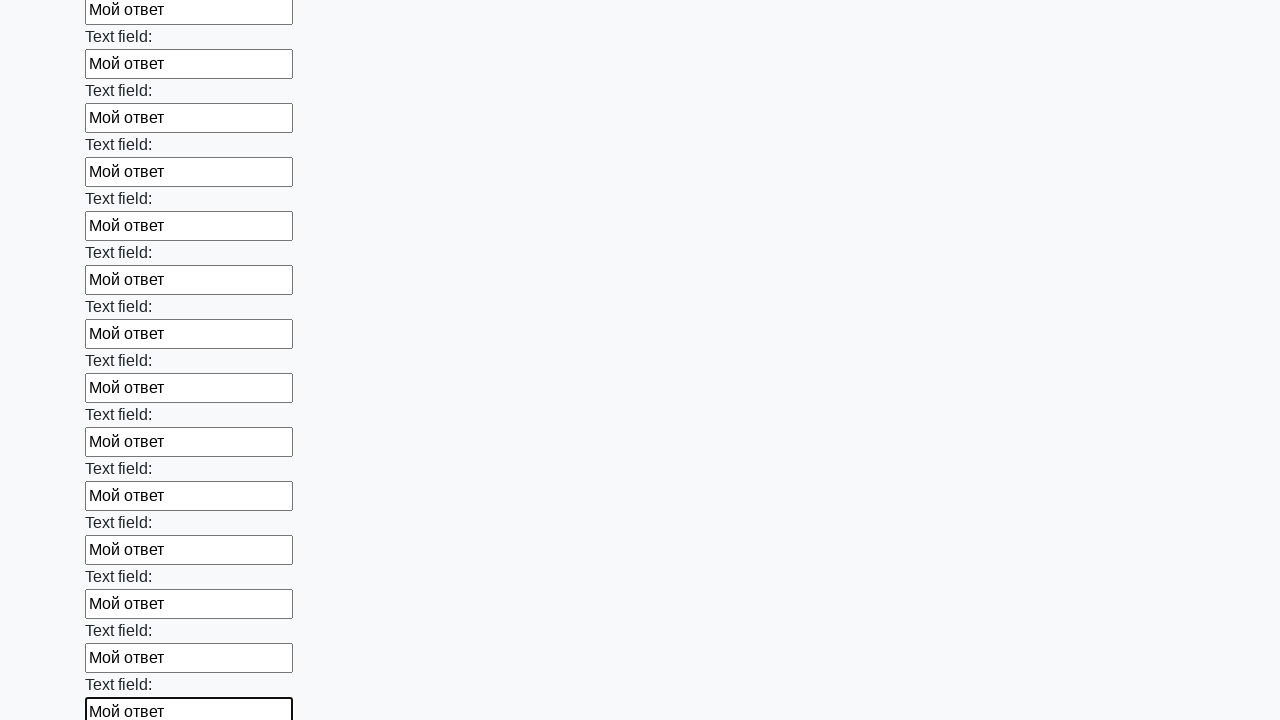

Filled input field with 'Мой ответ' on input >> nth=42
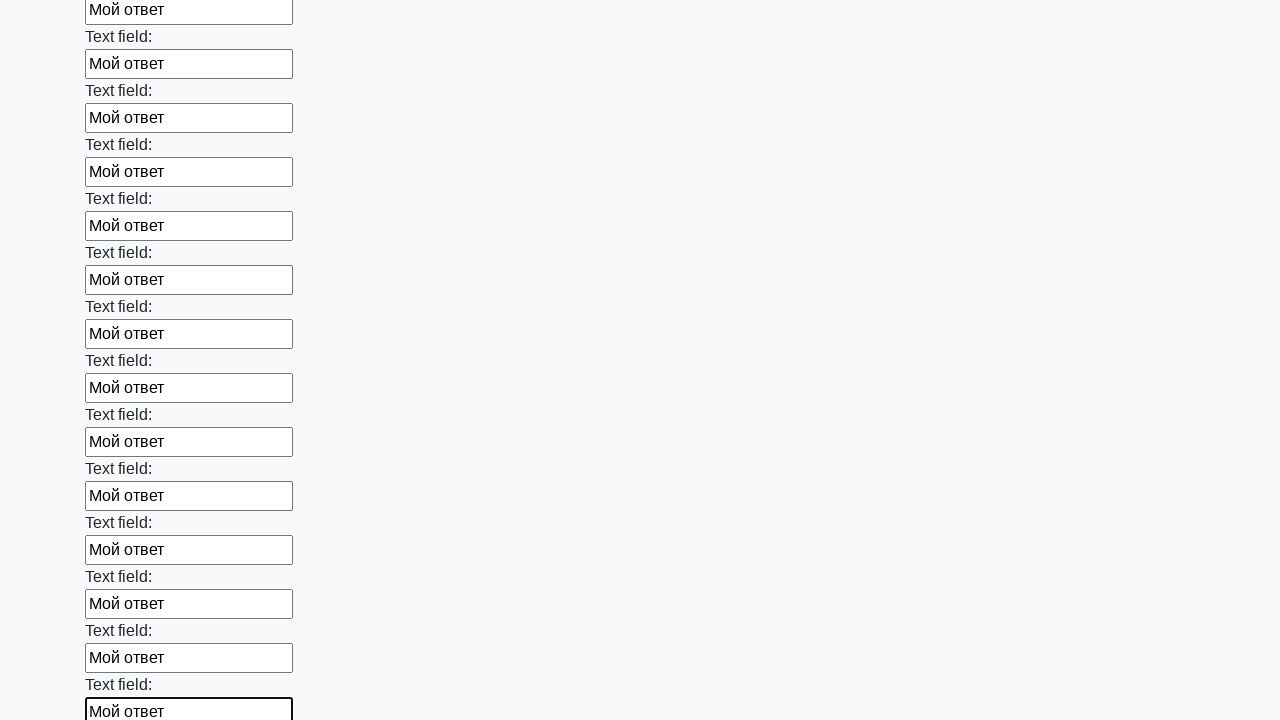

Filled input field with 'Мой ответ' on input >> nth=43
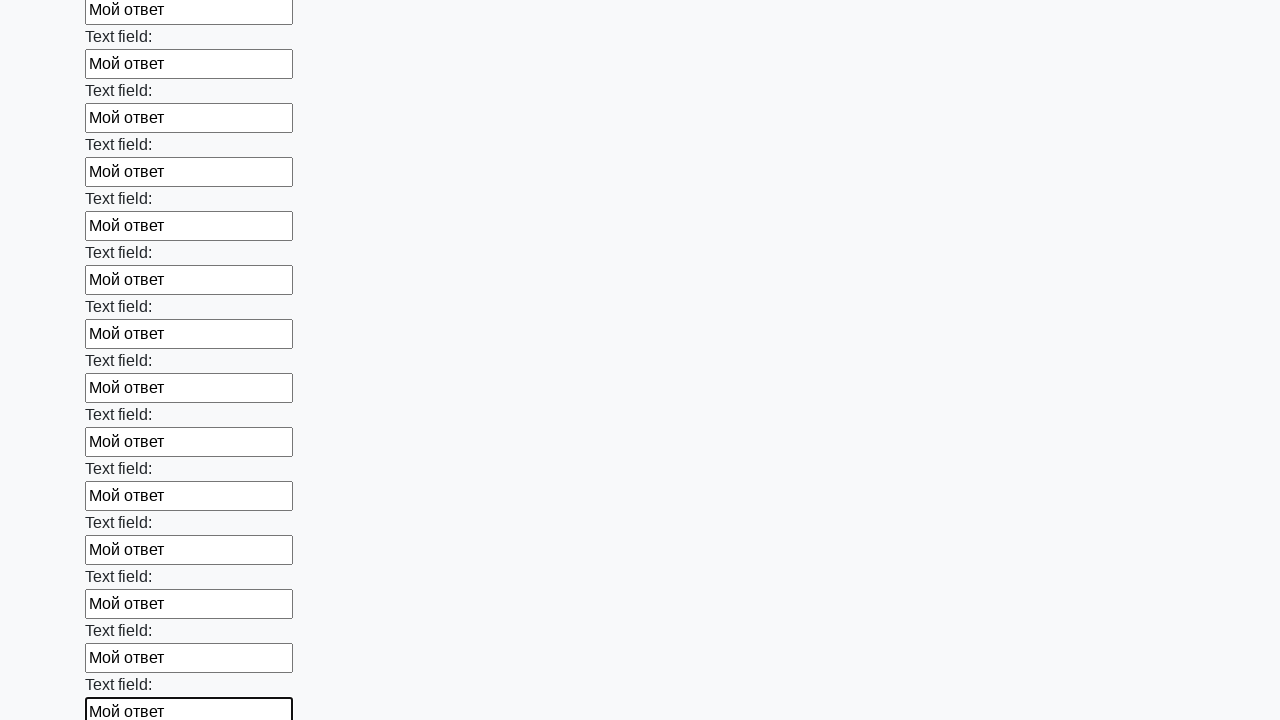

Filled input field with 'Мой ответ' on input >> nth=44
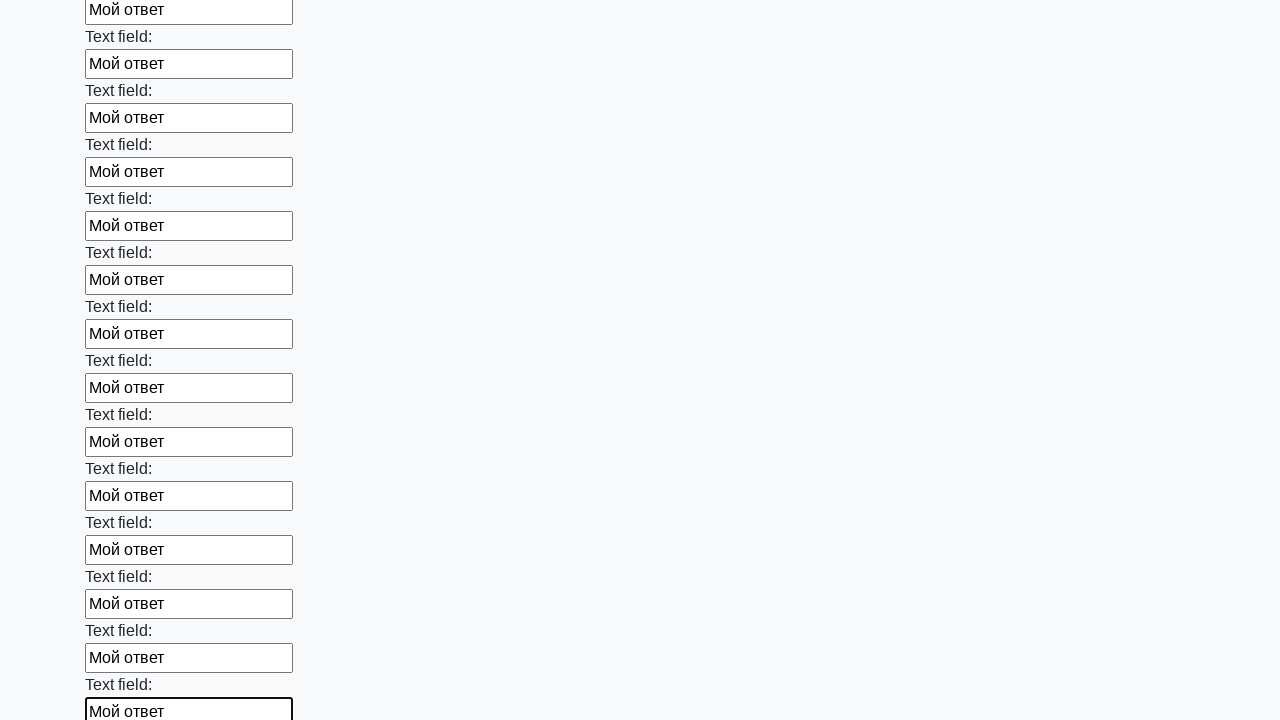

Filled input field with 'Мой ответ' on input >> nth=45
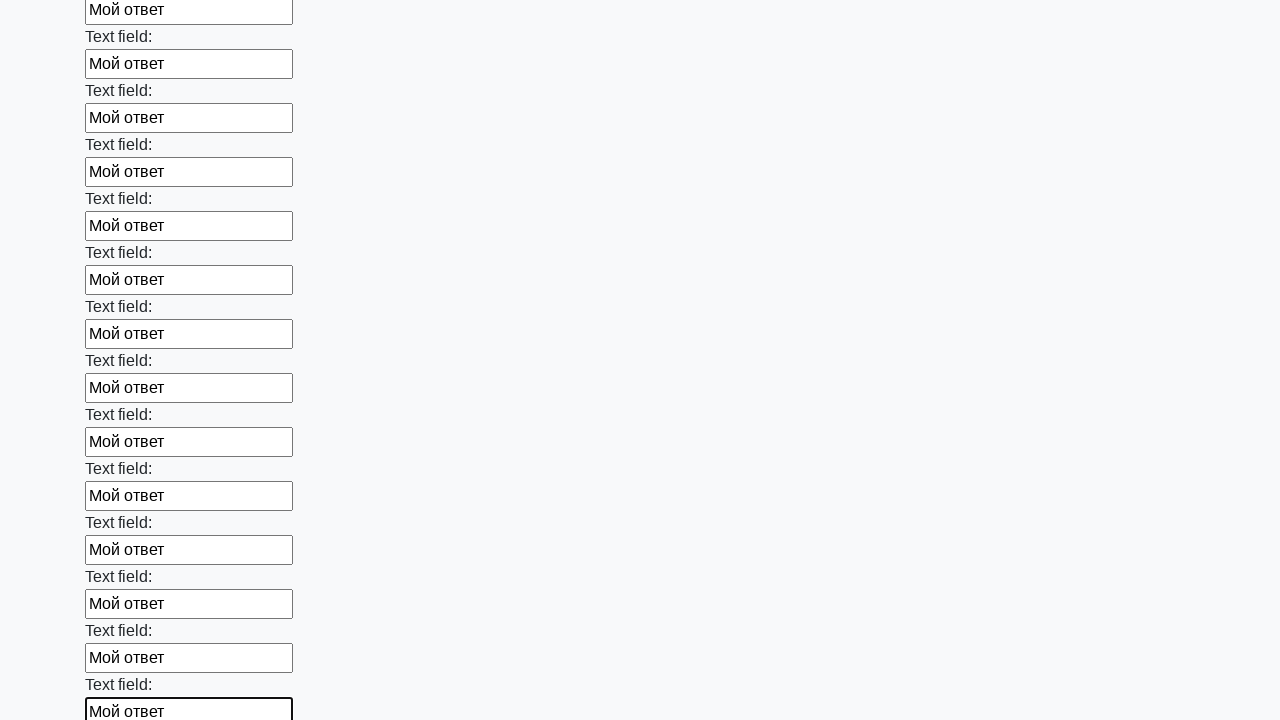

Filled input field with 'Мой ответ' on input >> nth=46
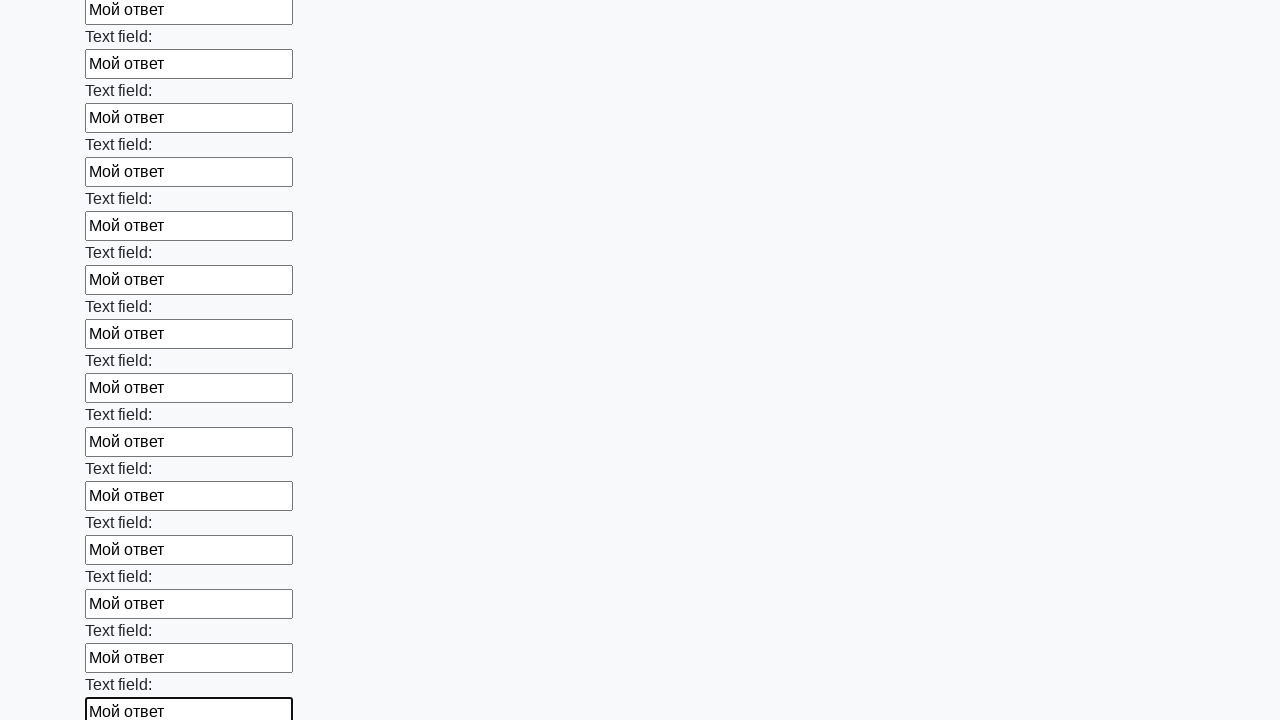

Filled input field with 'Мой ответ' on input >> nth=47
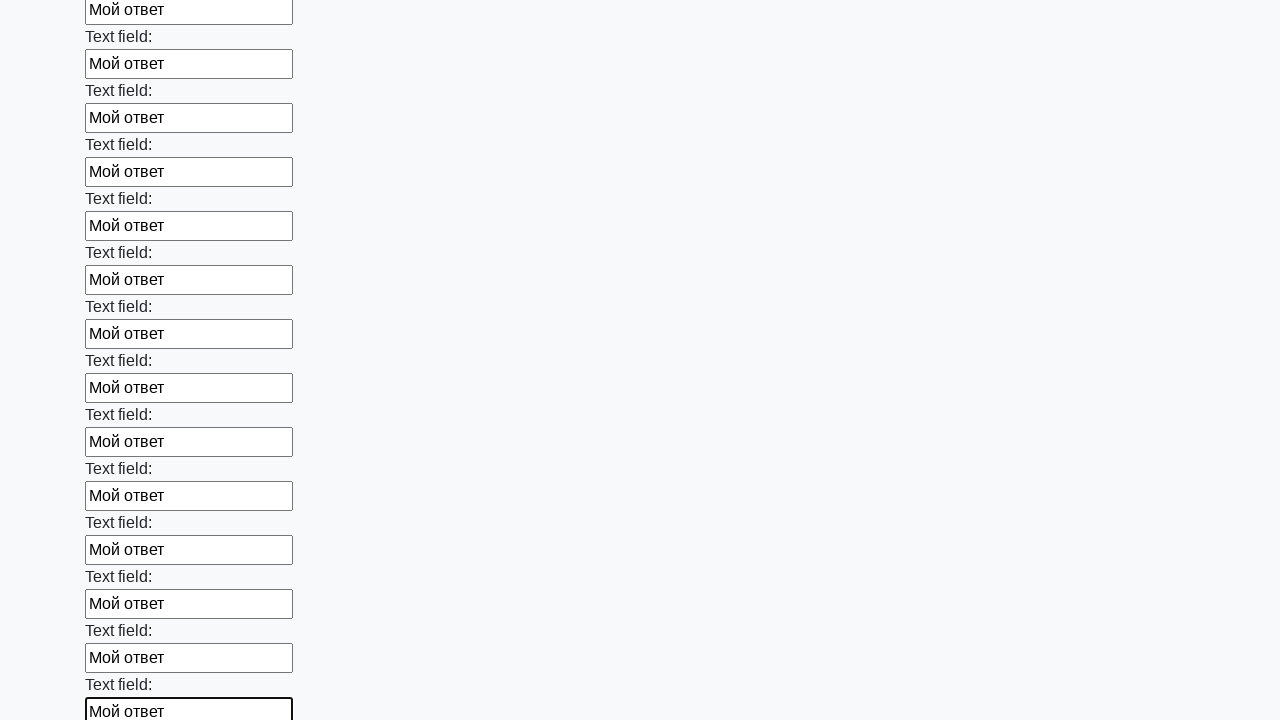

Filled input field with 'Мой ответ' on input >> nth=48
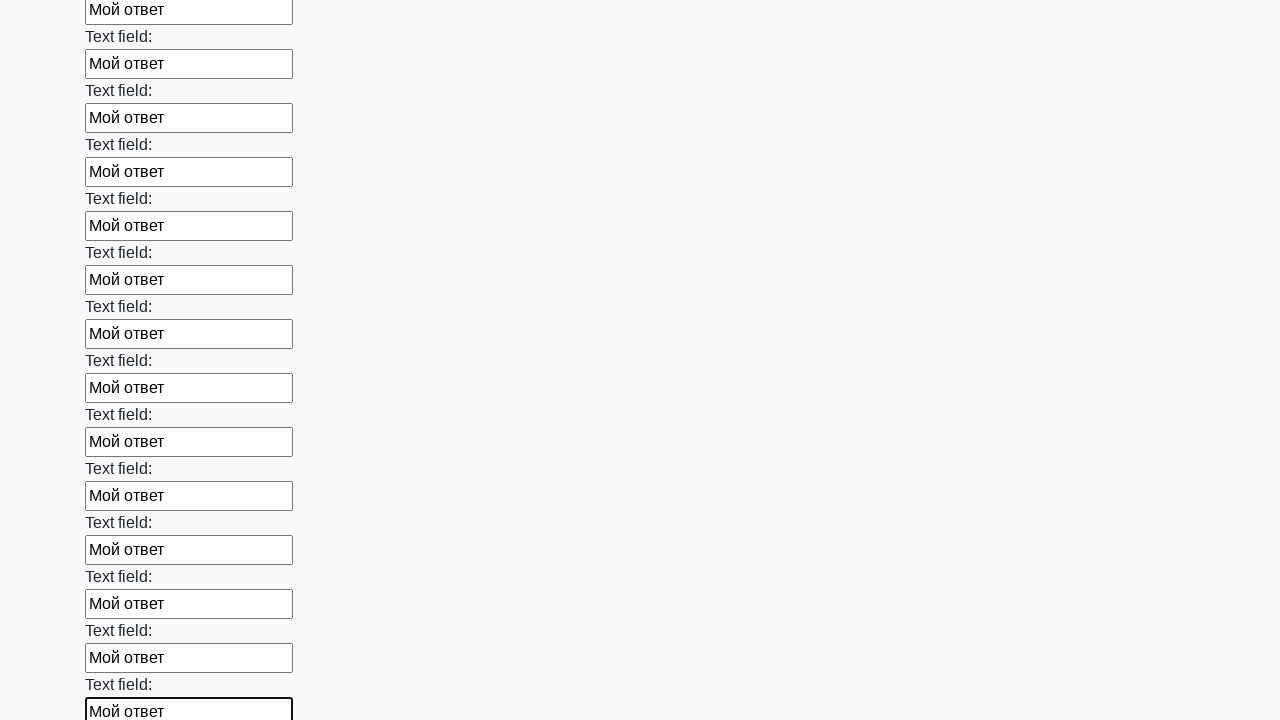

Filled input field with 'Мой ответ' on input >> nth=49
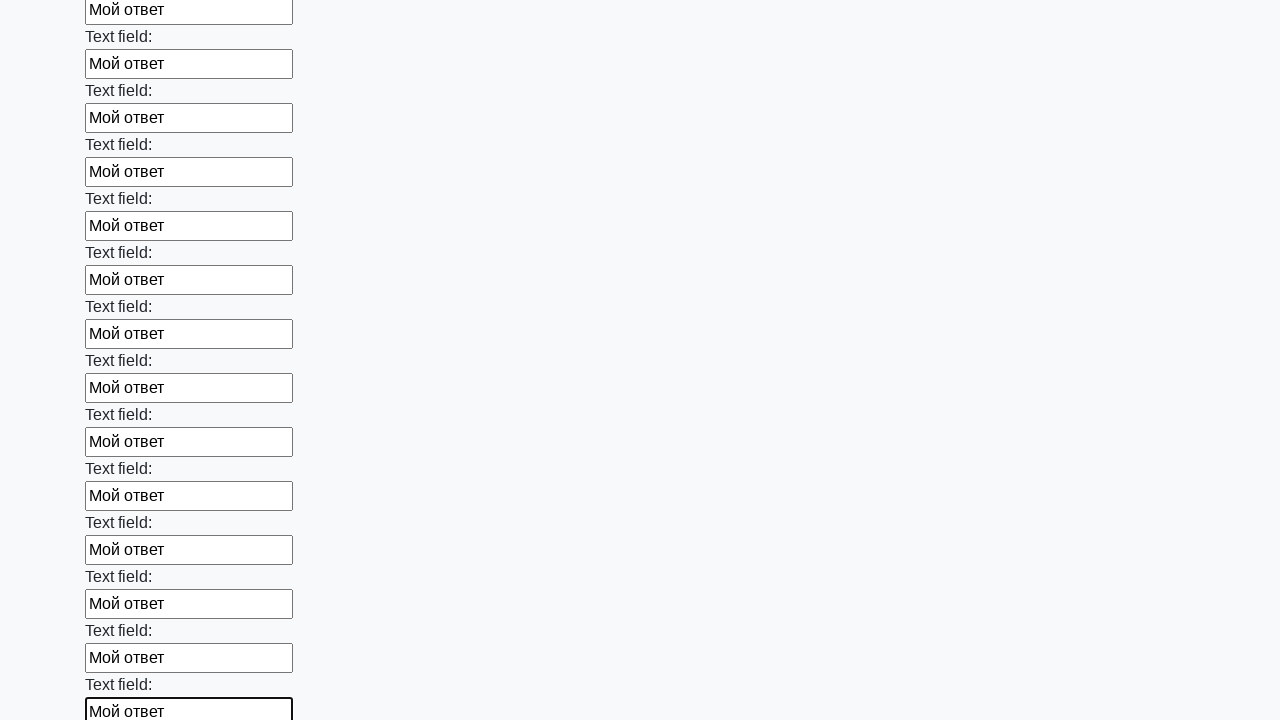

Filled input field with 'Мой ответ' on input >> nth=50
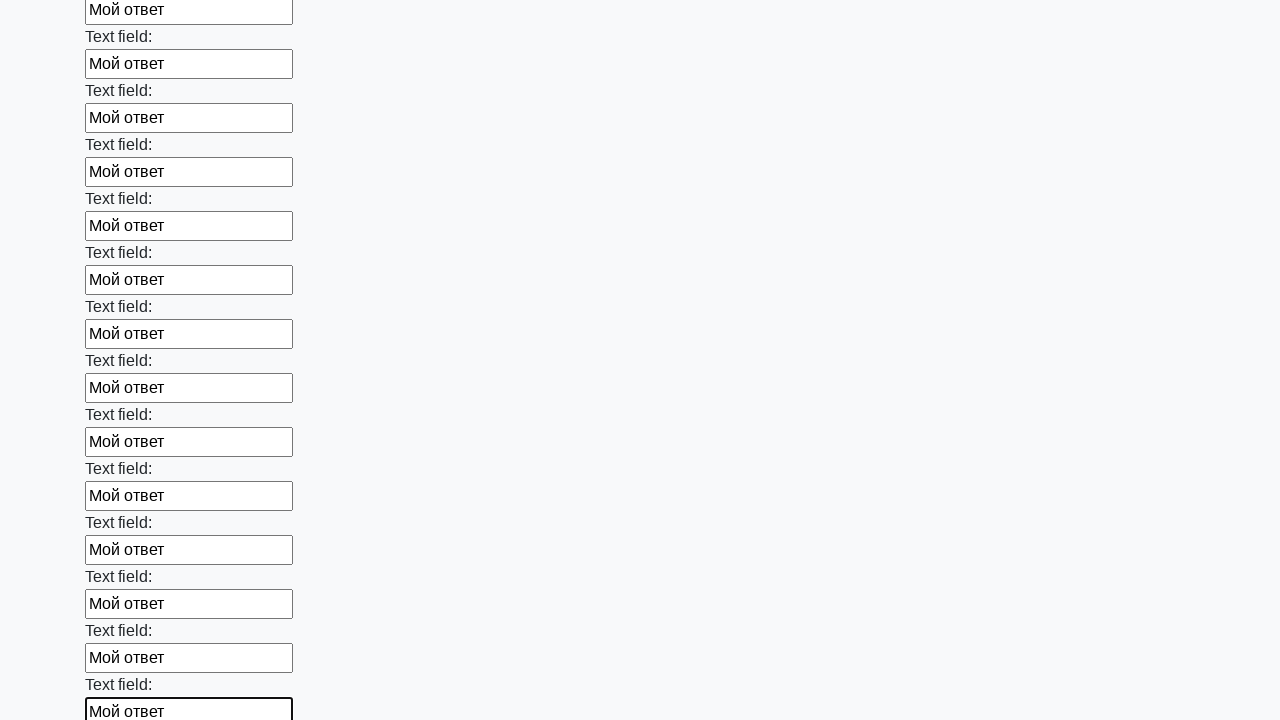

Filled input field with 'Мой ответ' on input >> nth=51
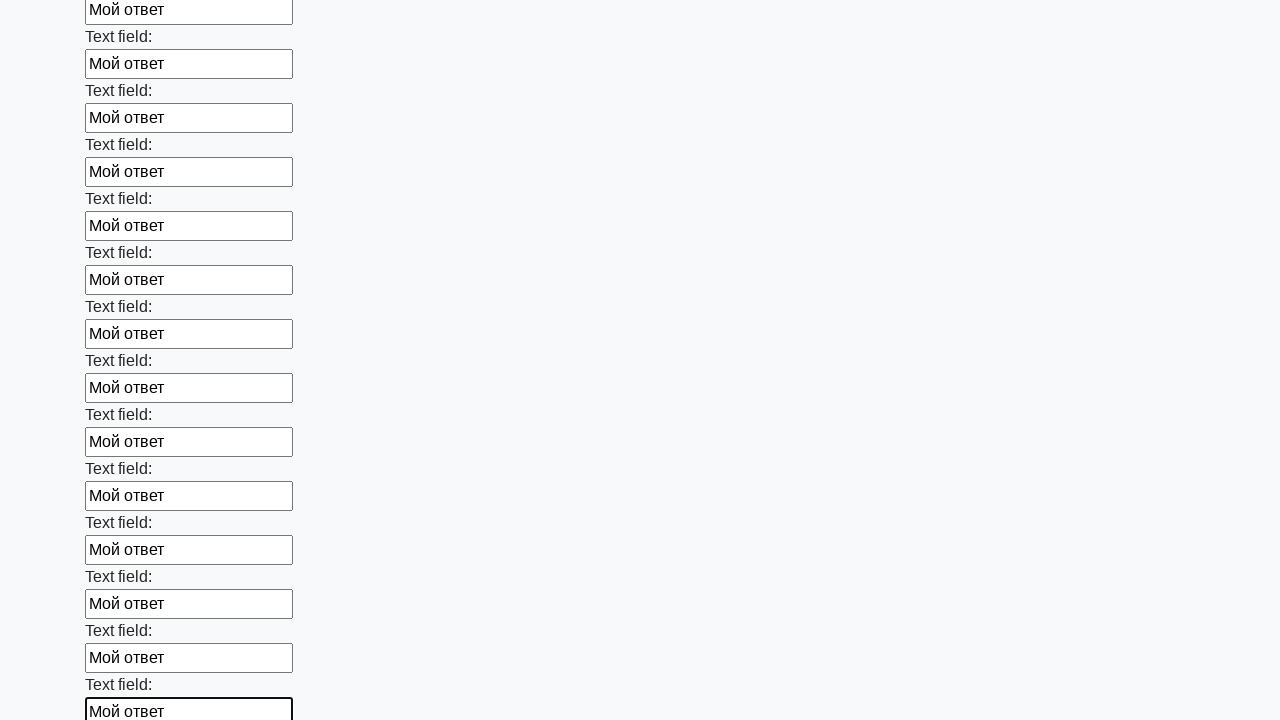

Filled input field with 'Мой ответ' on input >> nth=52
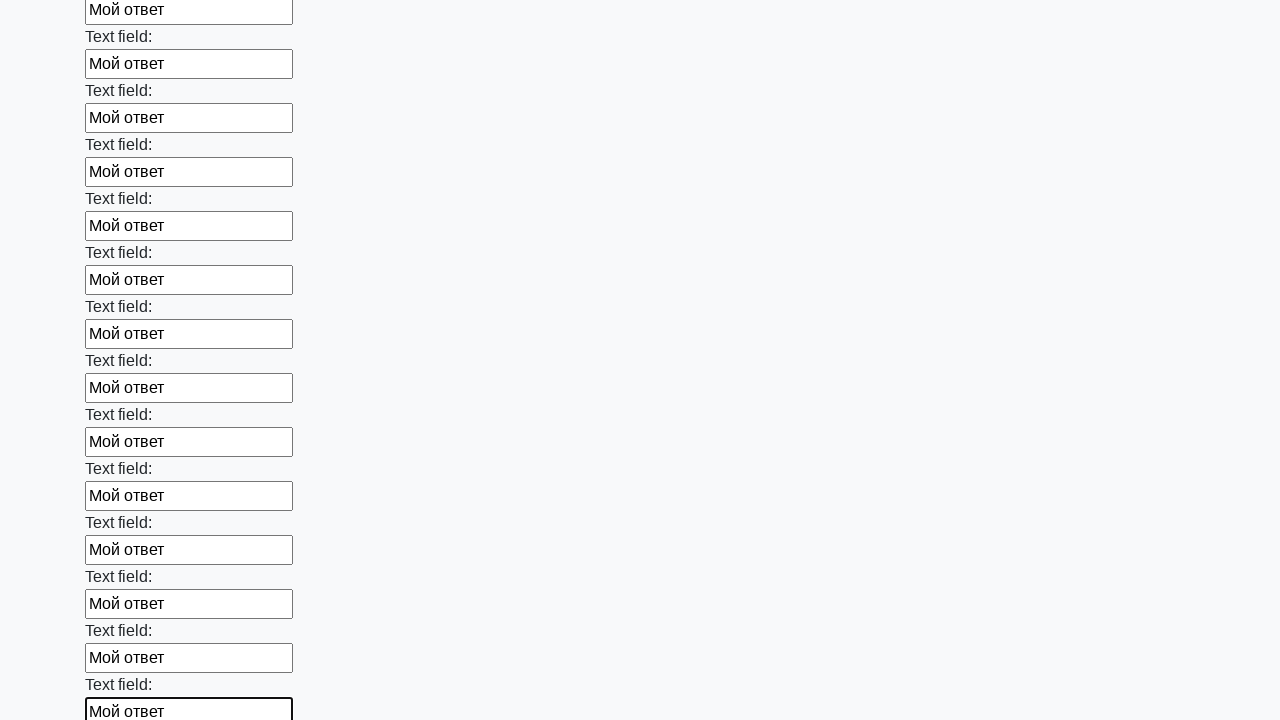

Filled input field with 'Мой ответ' on input >> nth=53
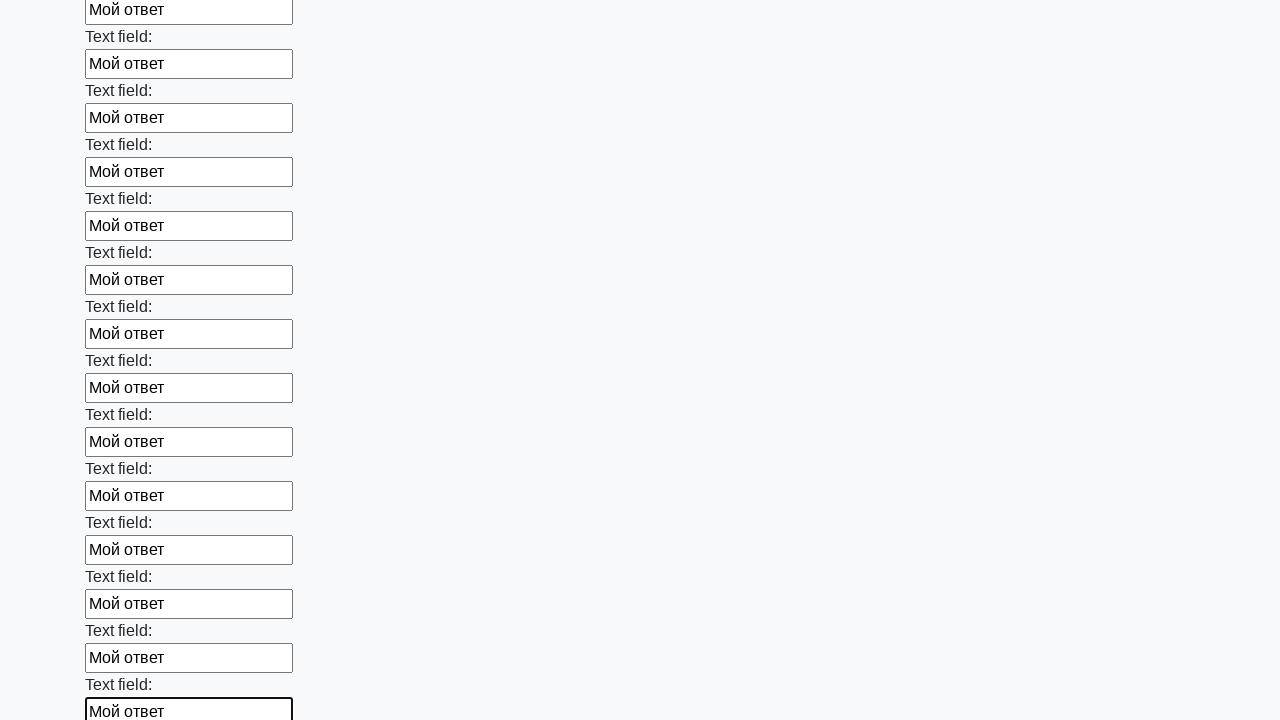

Filled input field with 'Мой ответ' on input >> nth=54
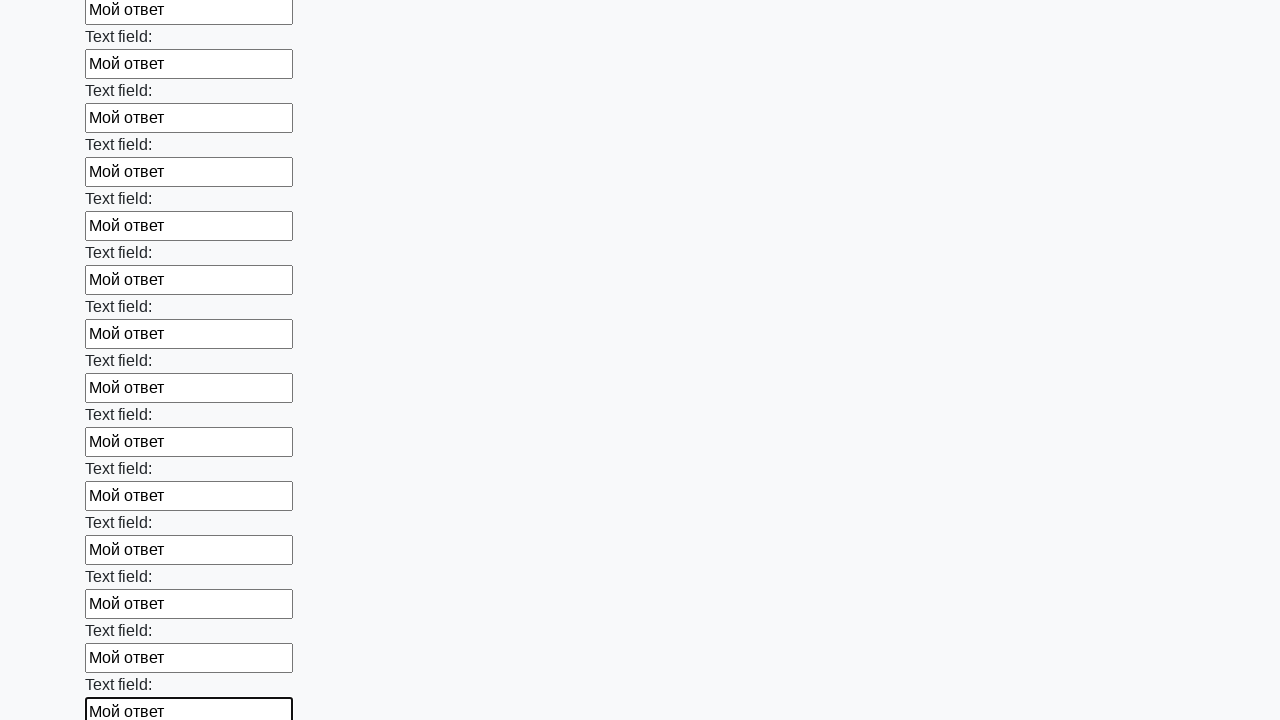

Filled input field with 'Мой ответ' on input >> nth=55
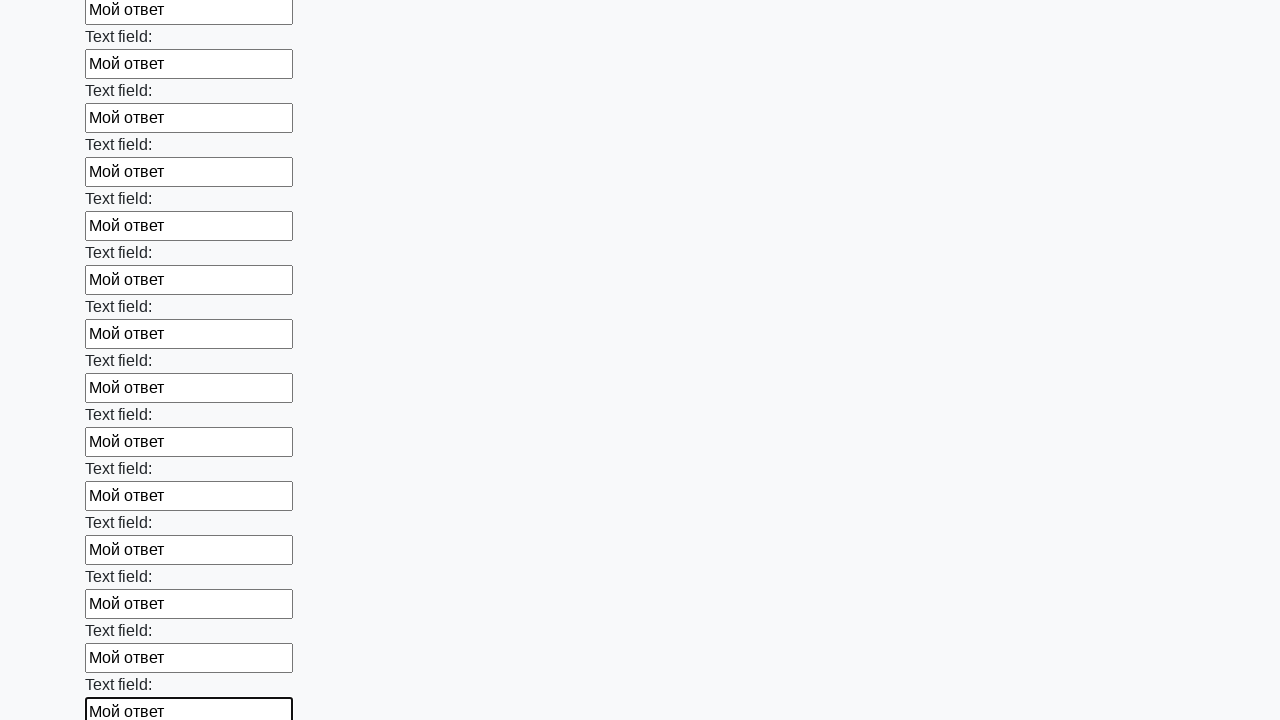

Filled input field with 'Мой ответ' on input >> nth=56
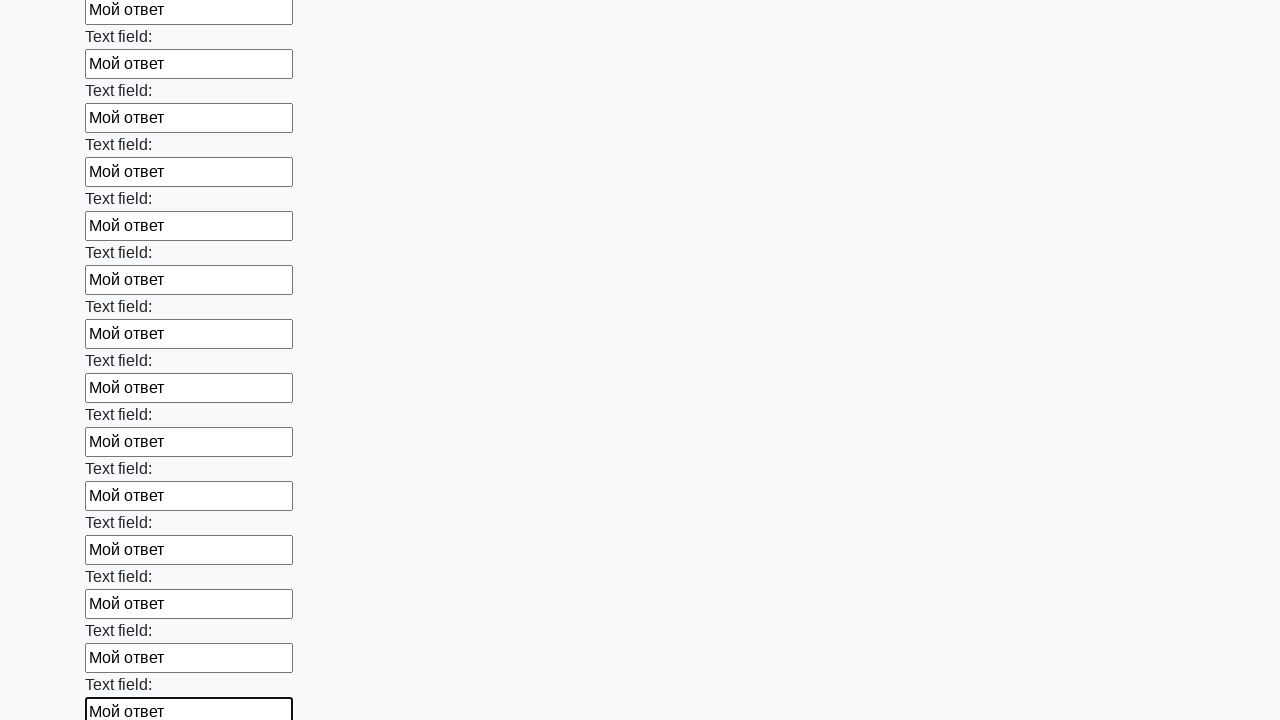

Filled input field with 'Мой ответ' on input >> nth=57
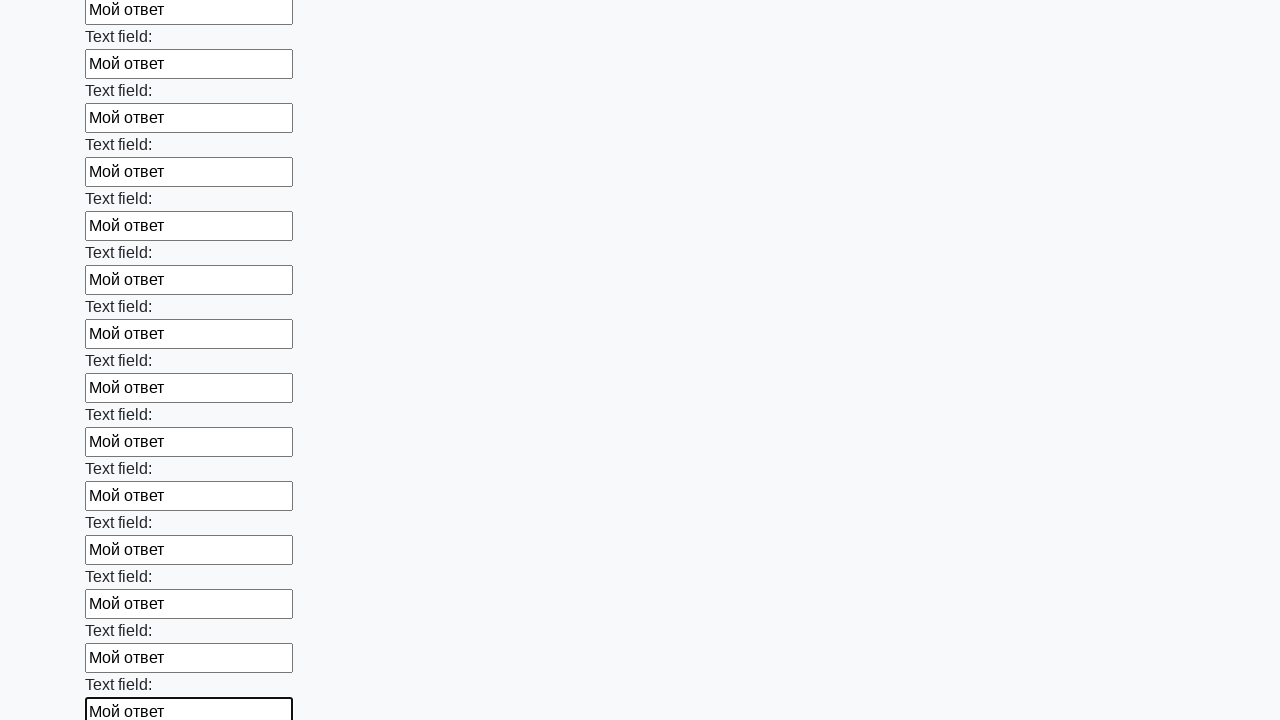

Filled input field with 'Мой ответ' on input >> nth=58
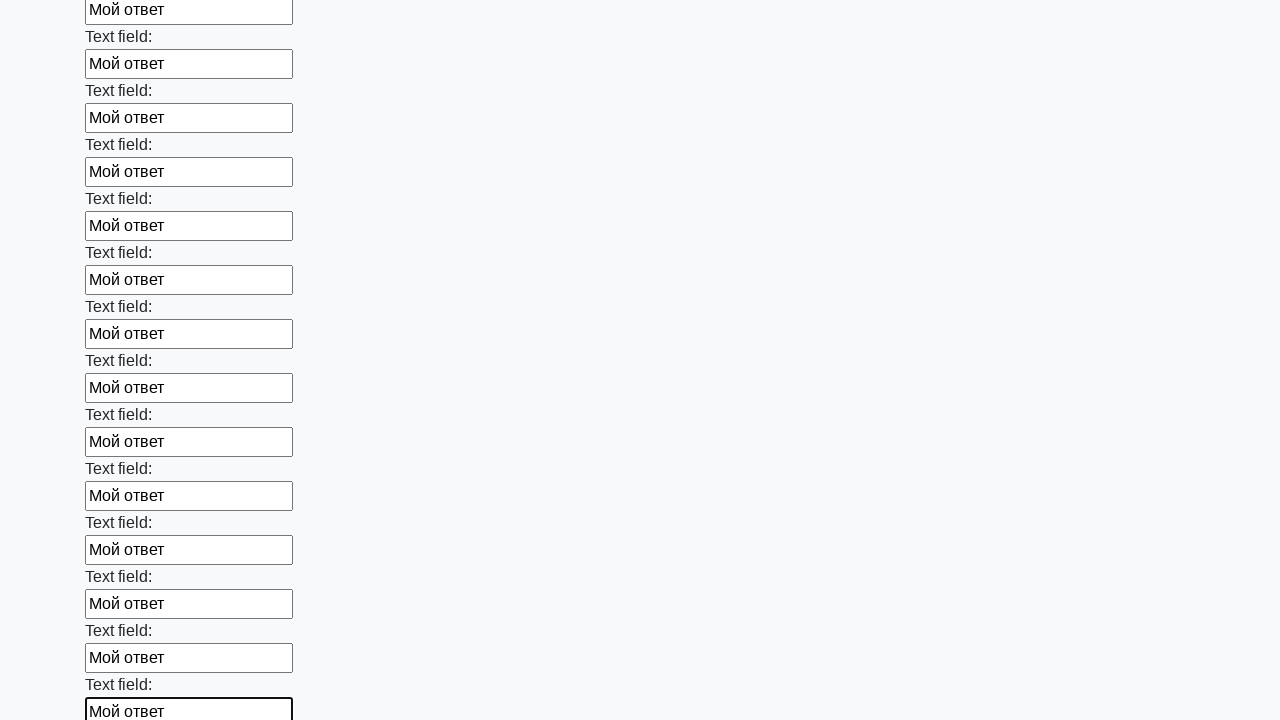

Filled input field with 'Мой ответ' on input >> nth=59
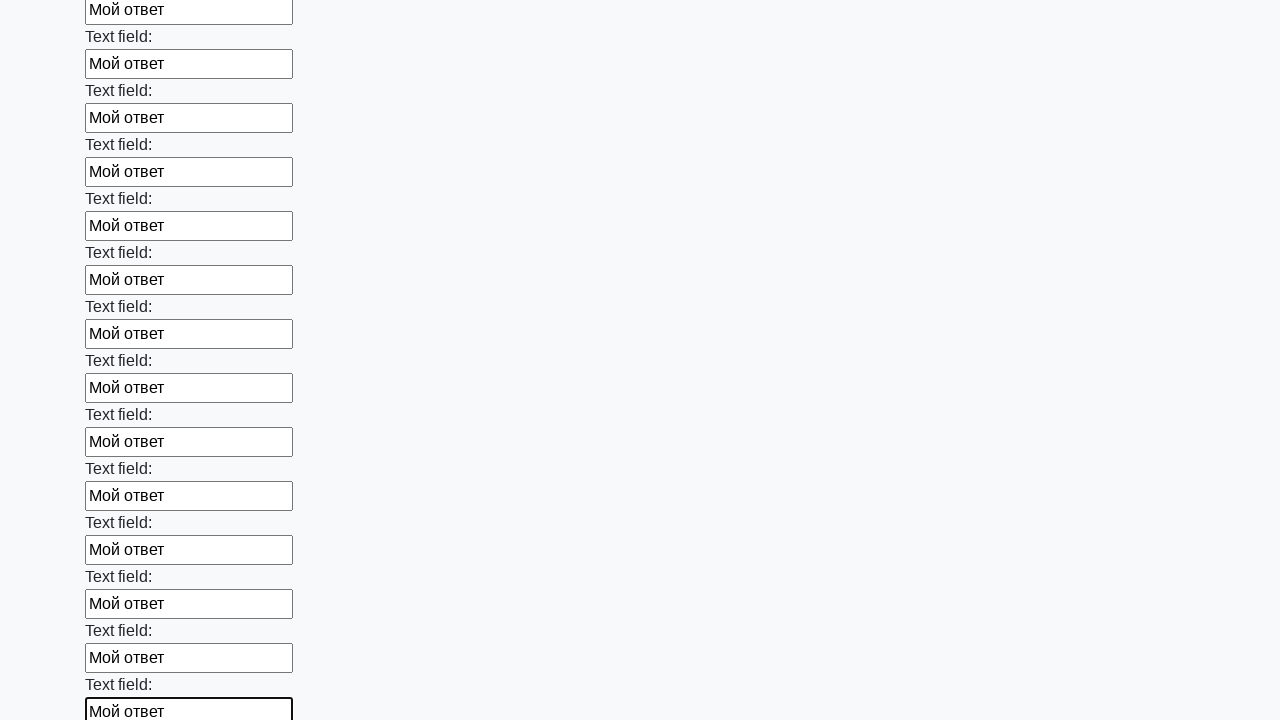

Filled input field with 'Мой ответ' on input >> nth=60
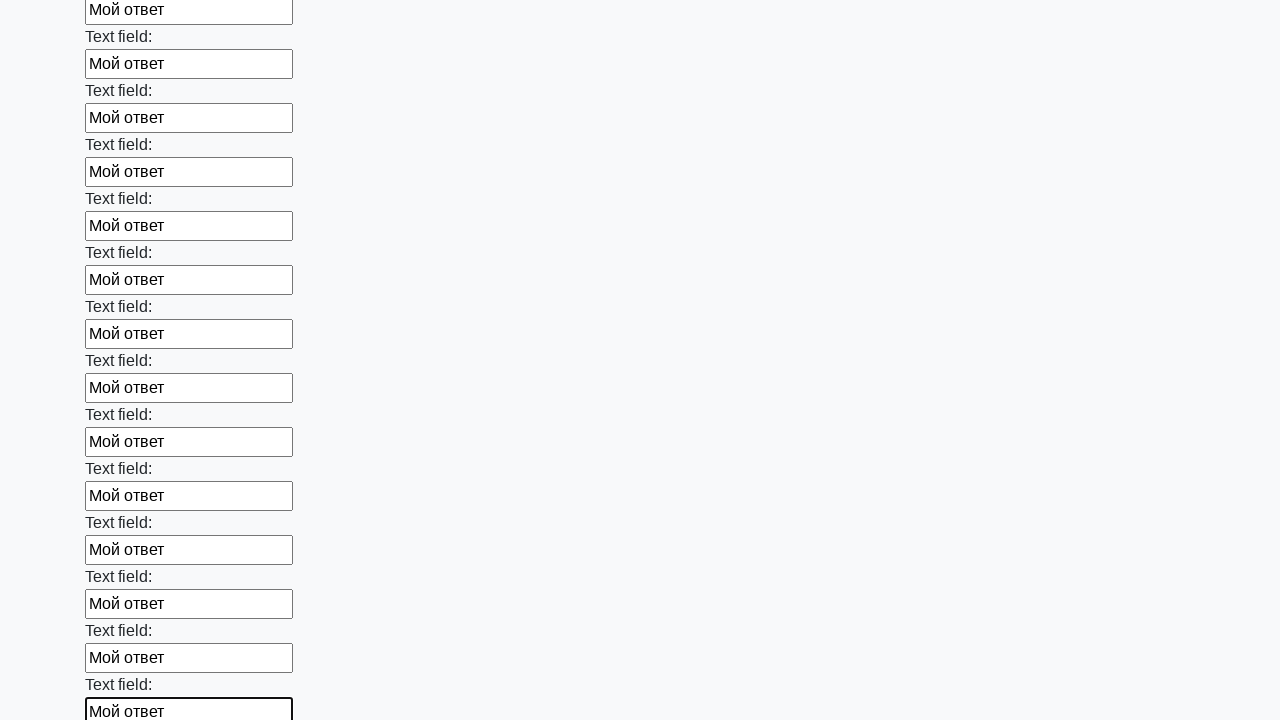

Filled input field with 'Мой ответ' on input >> nth=61
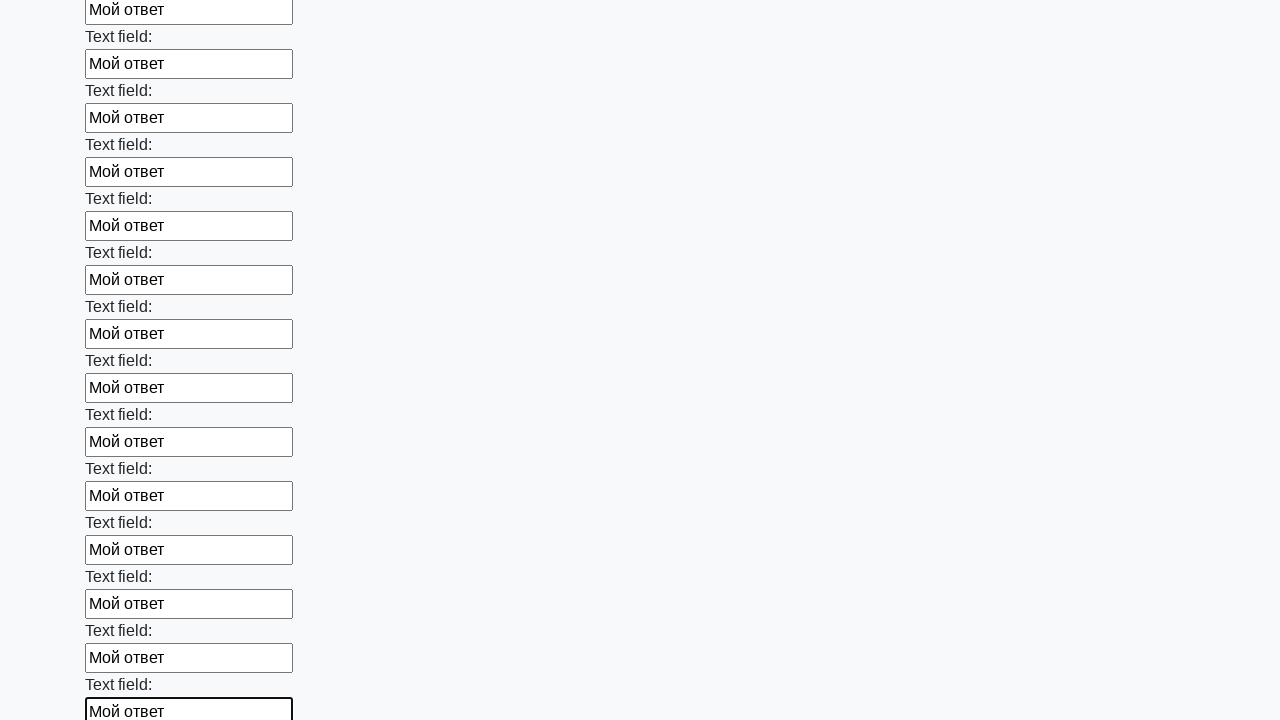

Filled input field with 'Мой ответ' on input >> nth=62
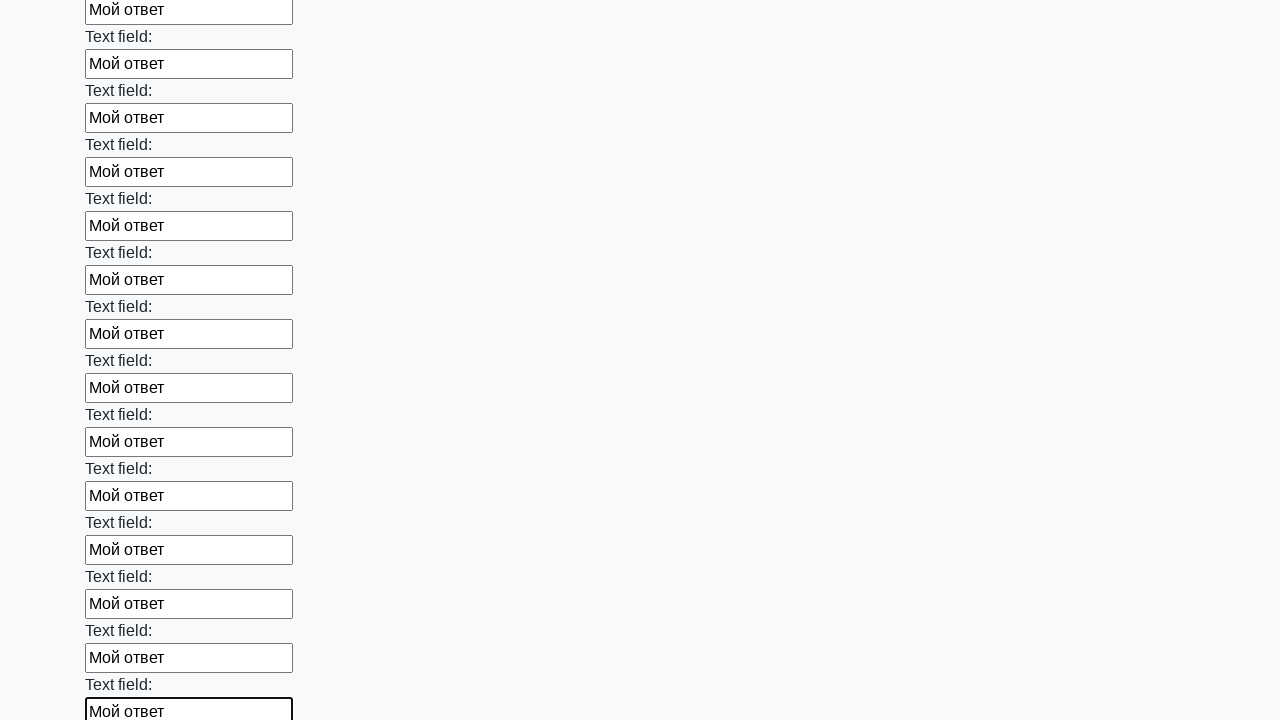

Filled input field with 'Мой ответ' on input >> nth=63
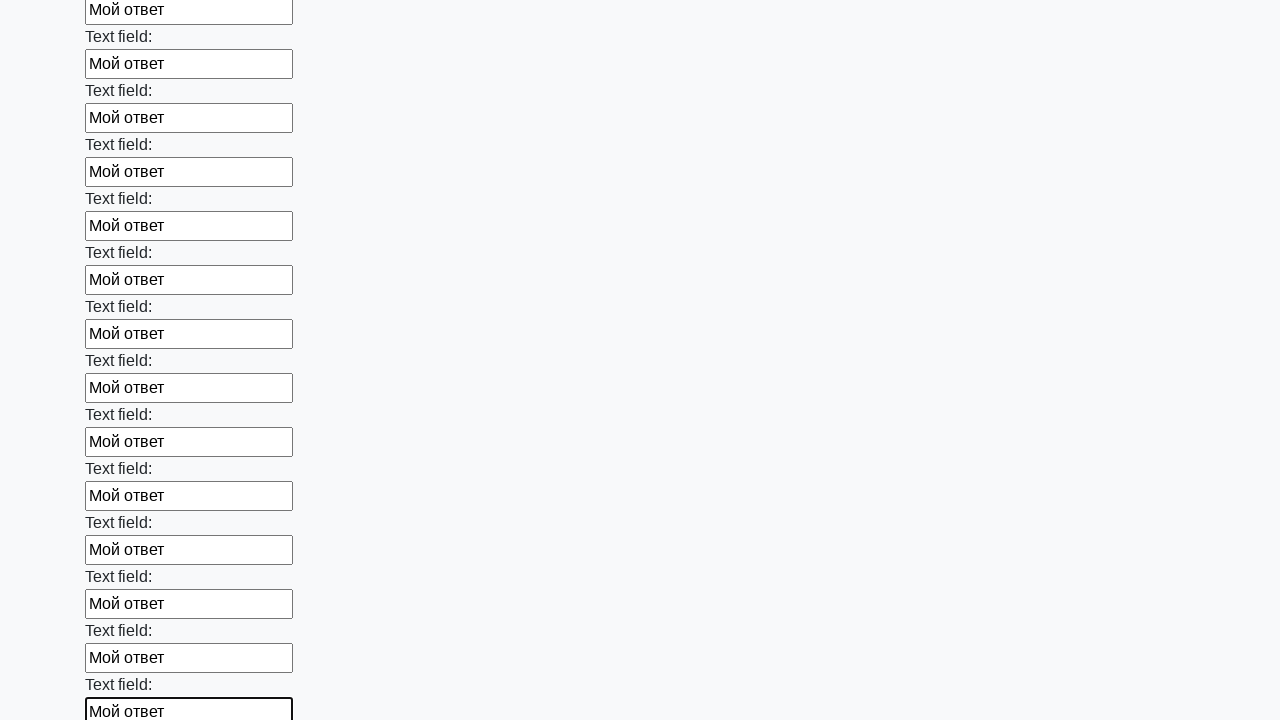

Filled input field with 'Мой ответ' on input >> nth=64
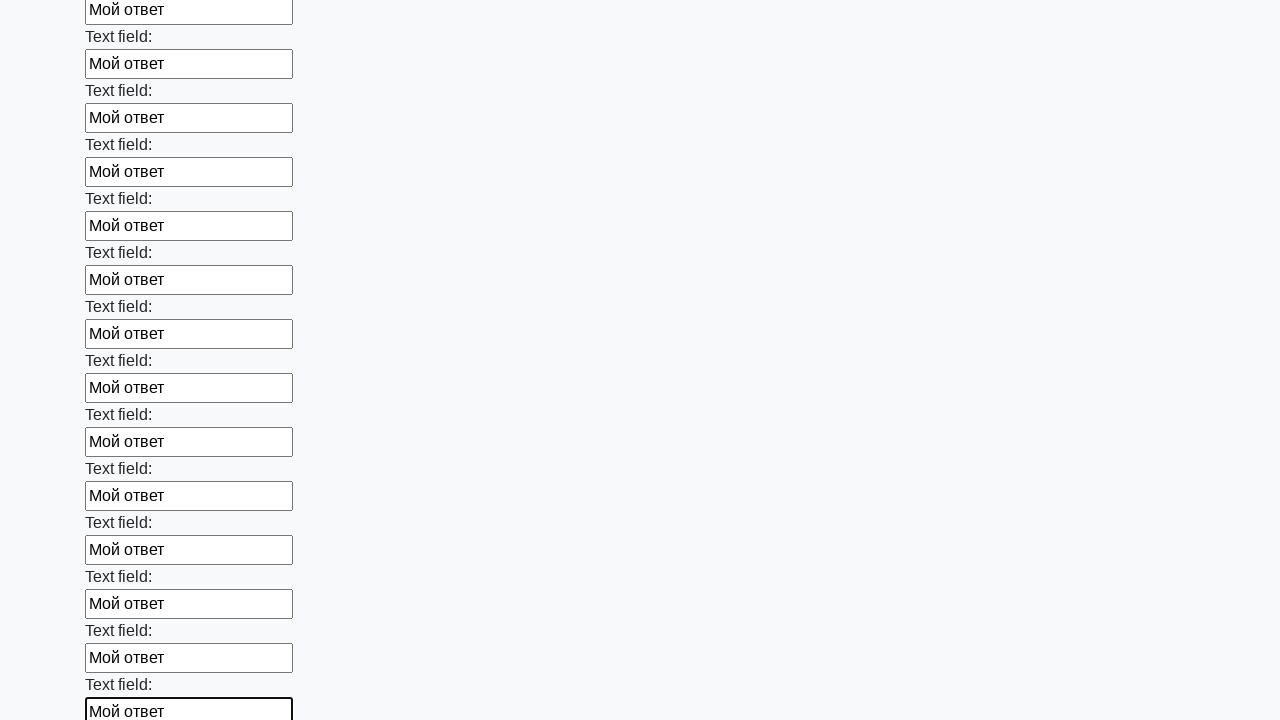

Filled input field with 'Мой ответ' on input >> nth=65
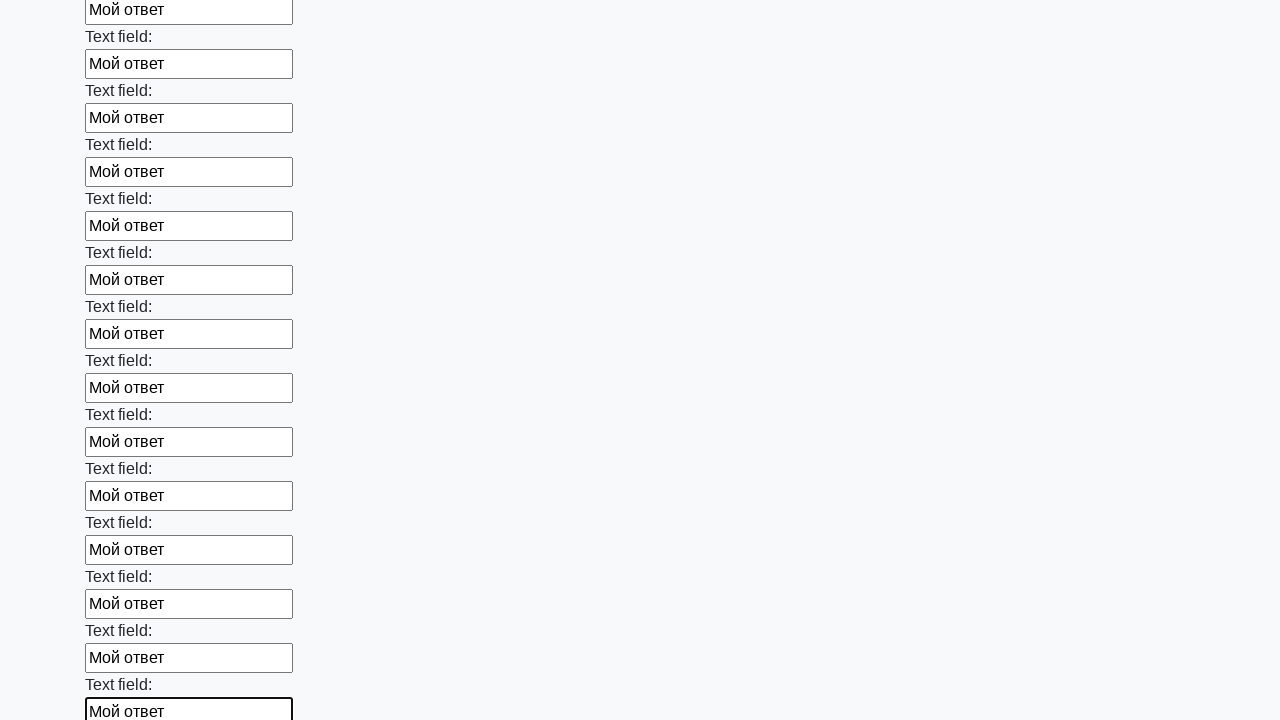

Filled input field with 'Мой ответ' on input >> nth=66
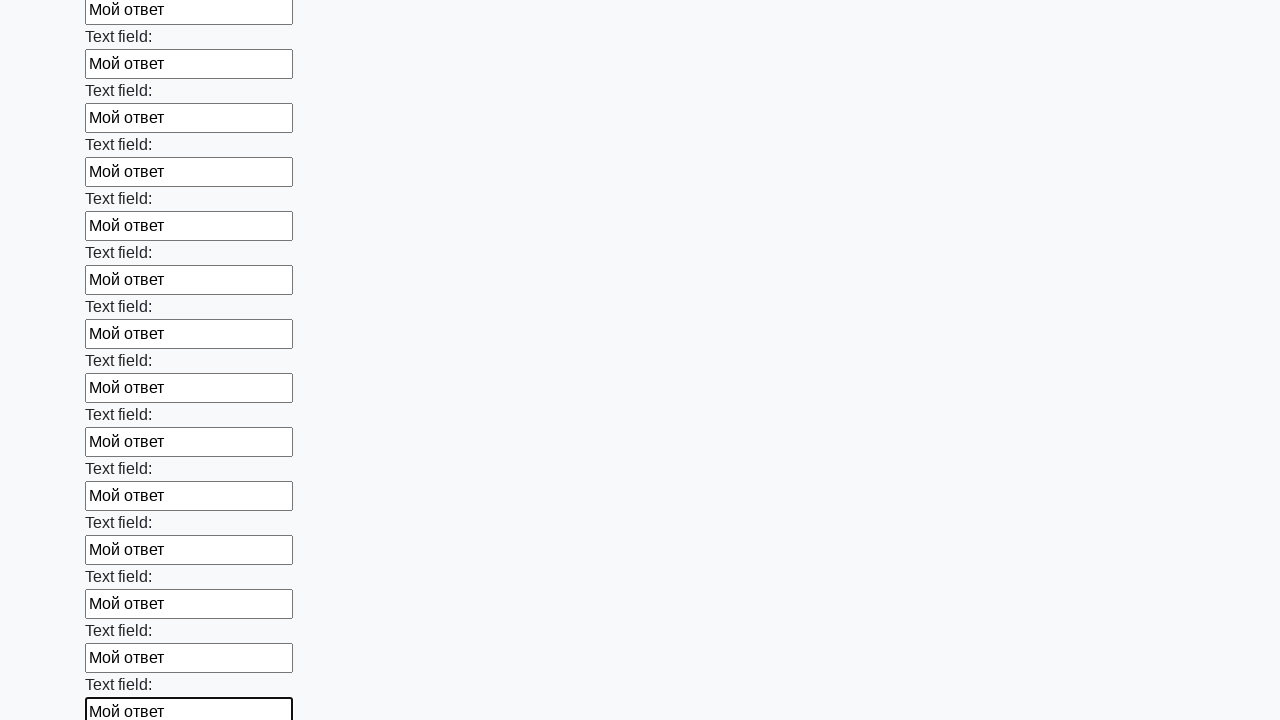

Filled input field with 'Мой ответ' on input >> nth=67
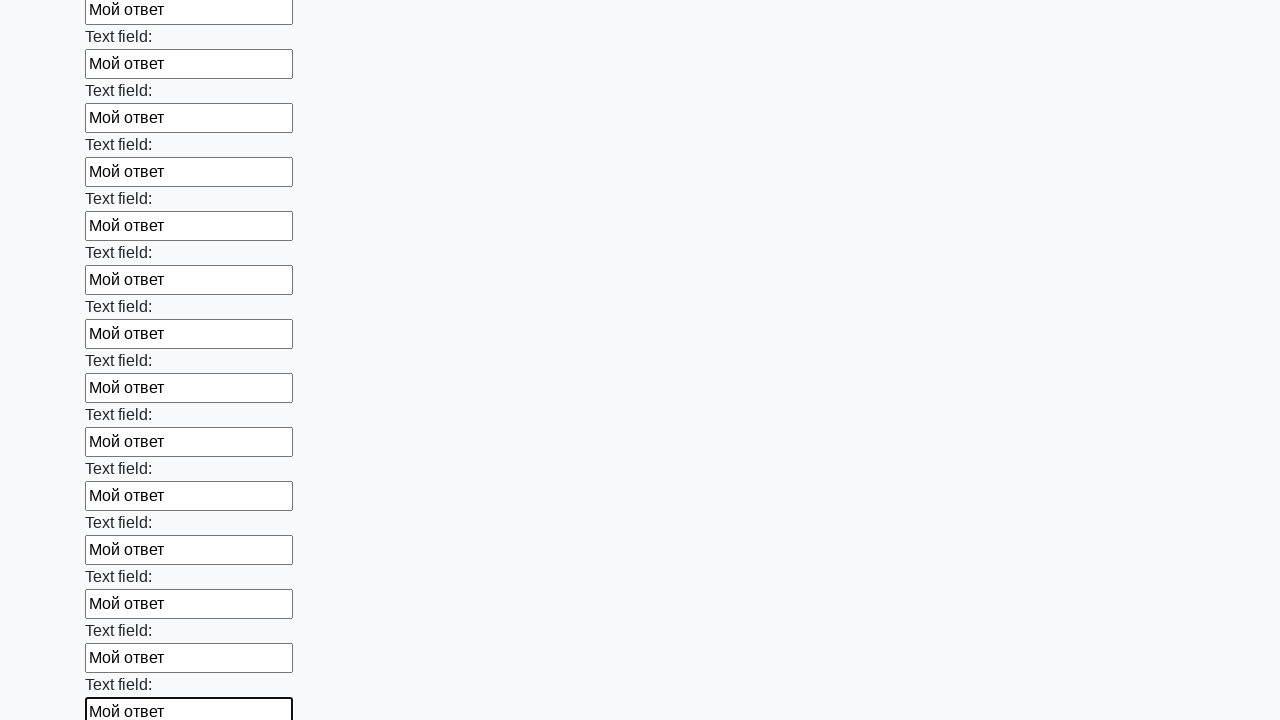

Filled input field with 'Мой ответ' on input >> nth=68
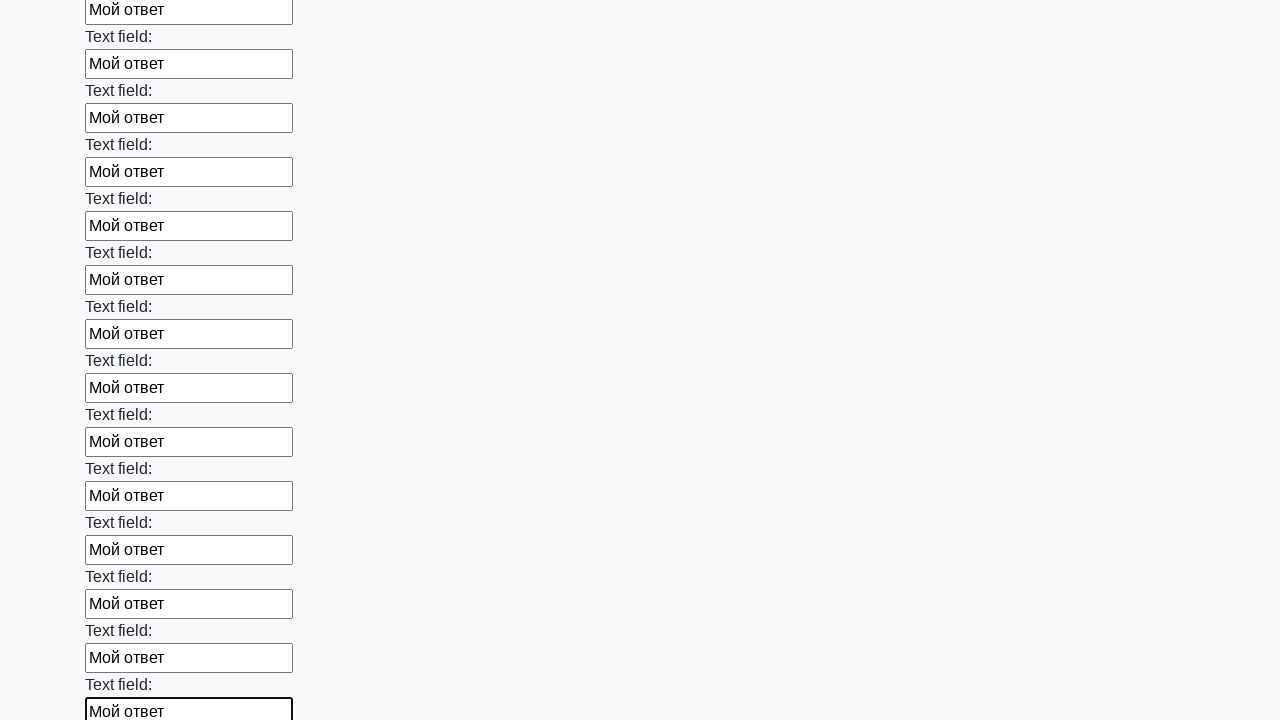

Filled input field with 'Мой ответ' on input >> nth=69
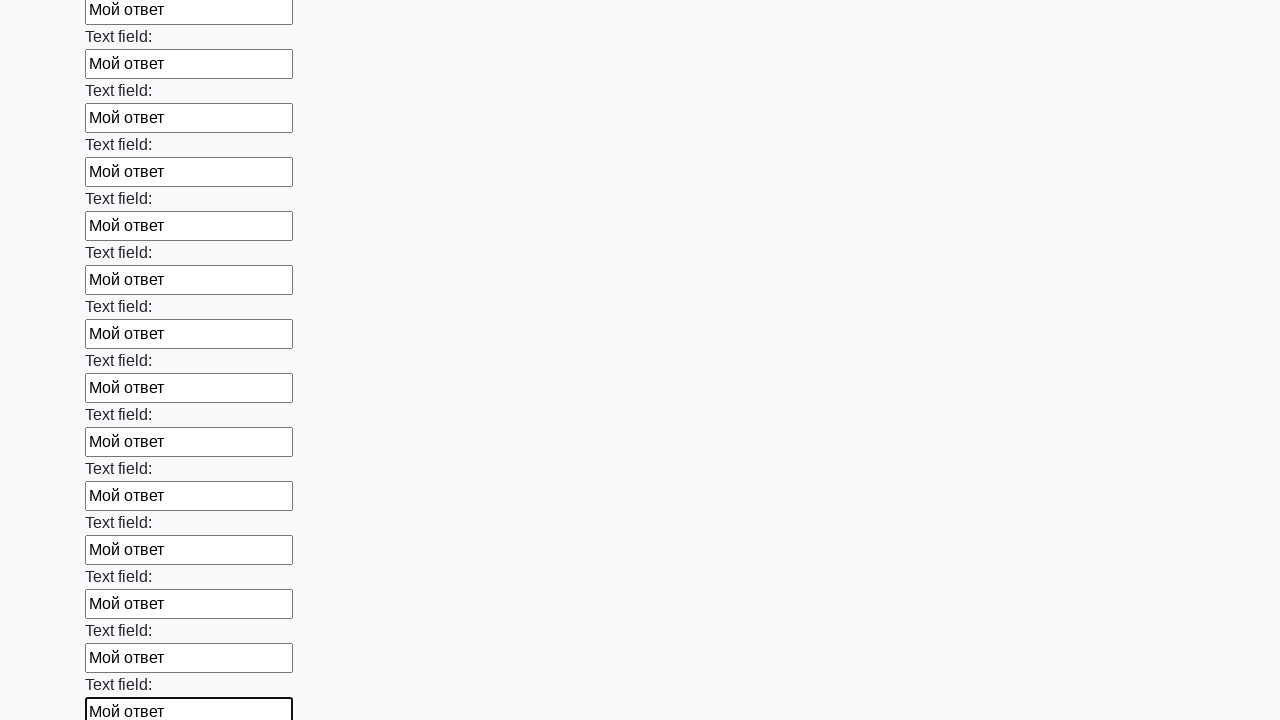

Filled input field with 'Мой ответ' on input >> nth=70
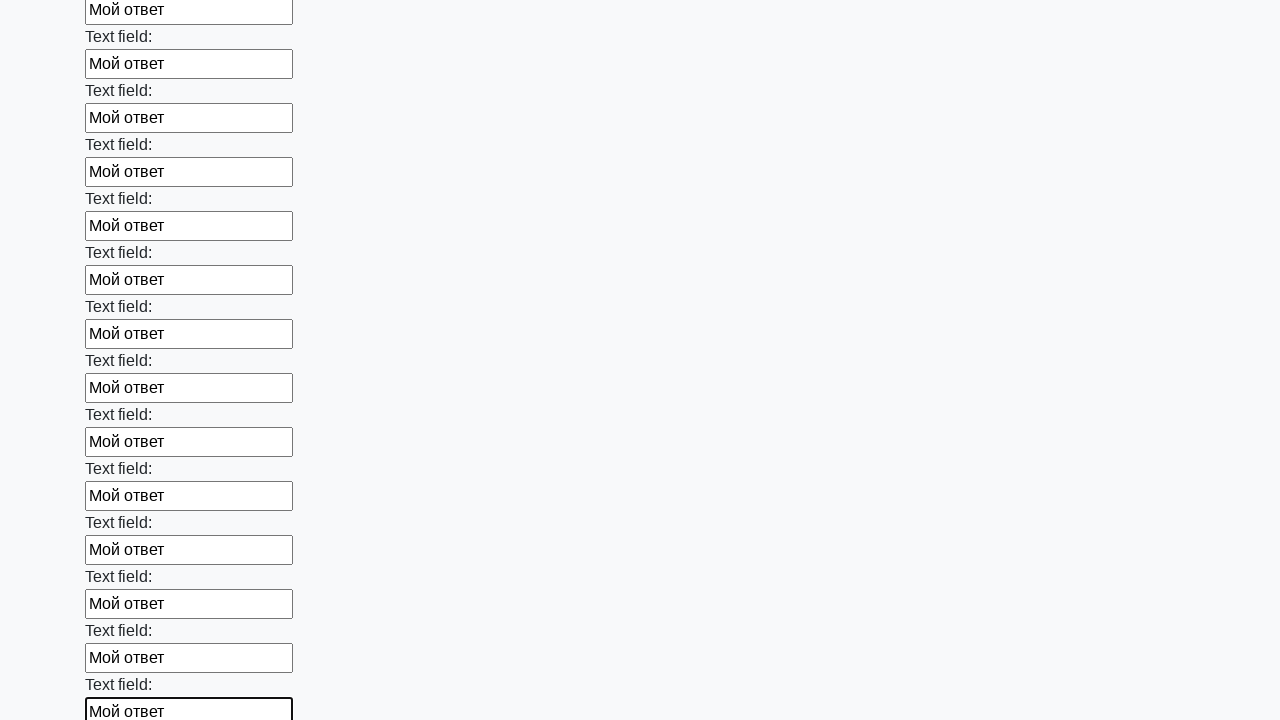

Filled input field with 'Мой ответ' on input >> nth=71
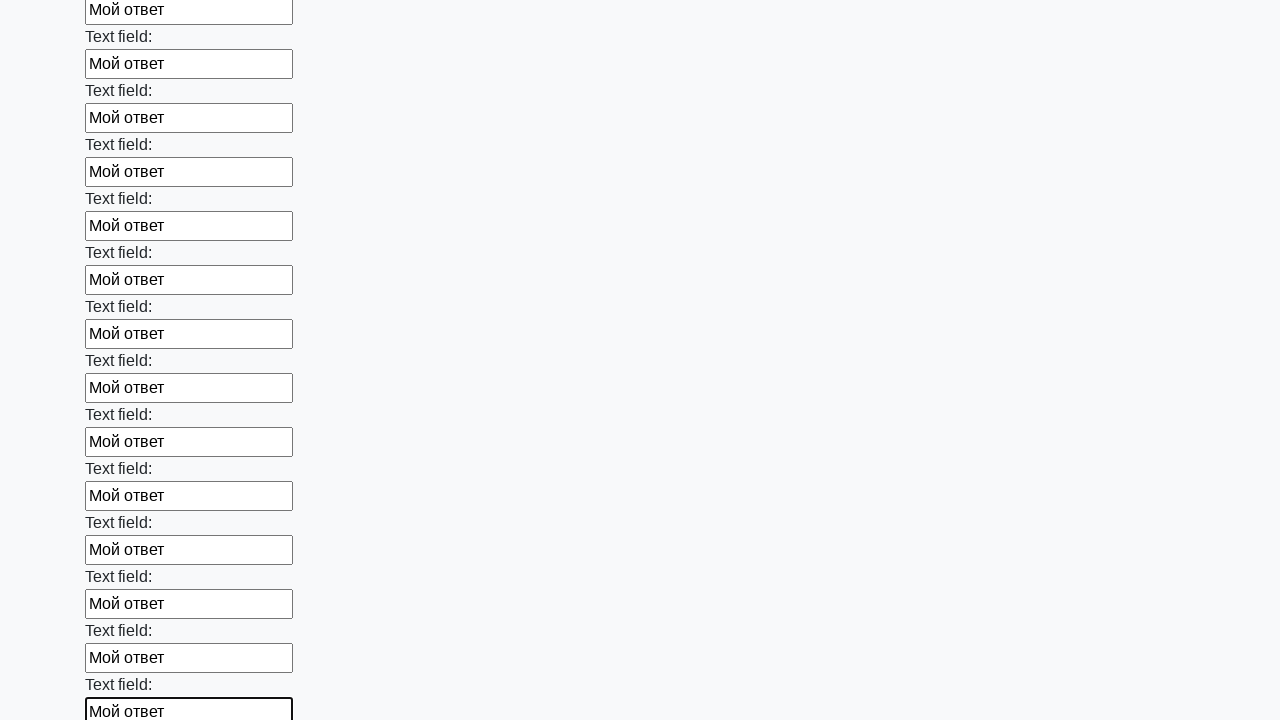

Filled input field with 'Мой ответ' on input >> nth=72
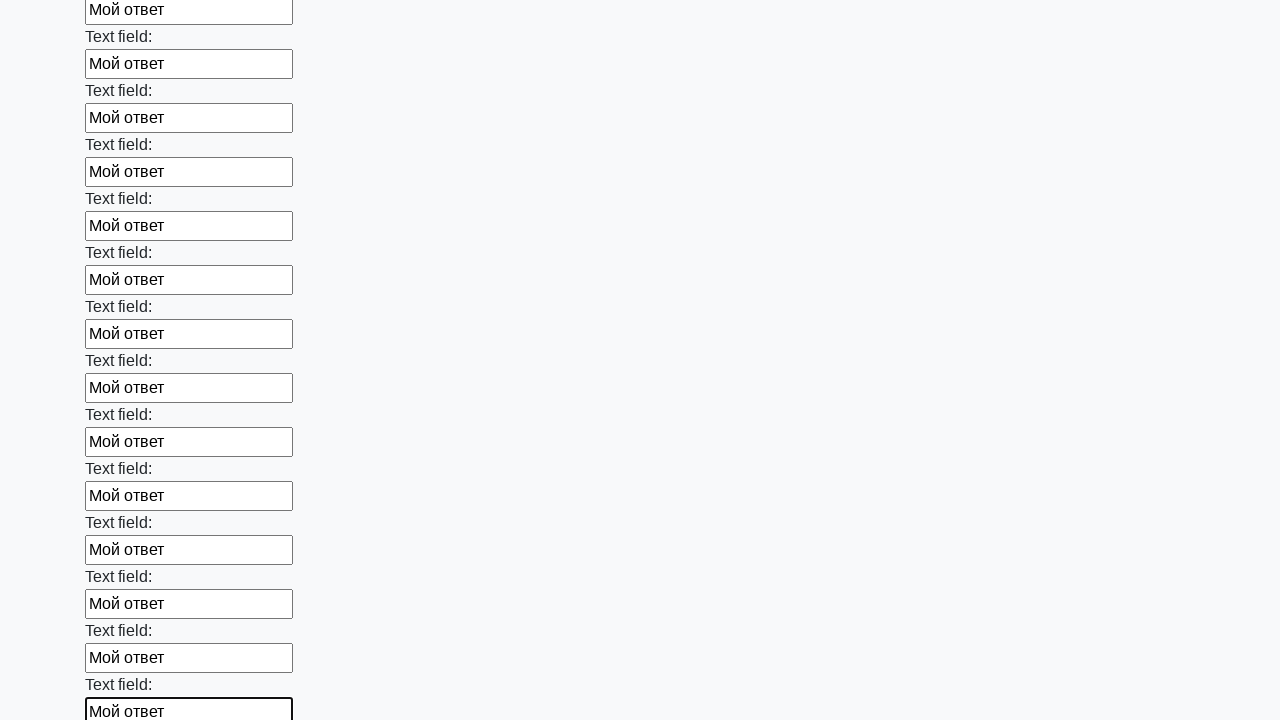

Filled input field with 'Мой ответ' on input >> nth=73
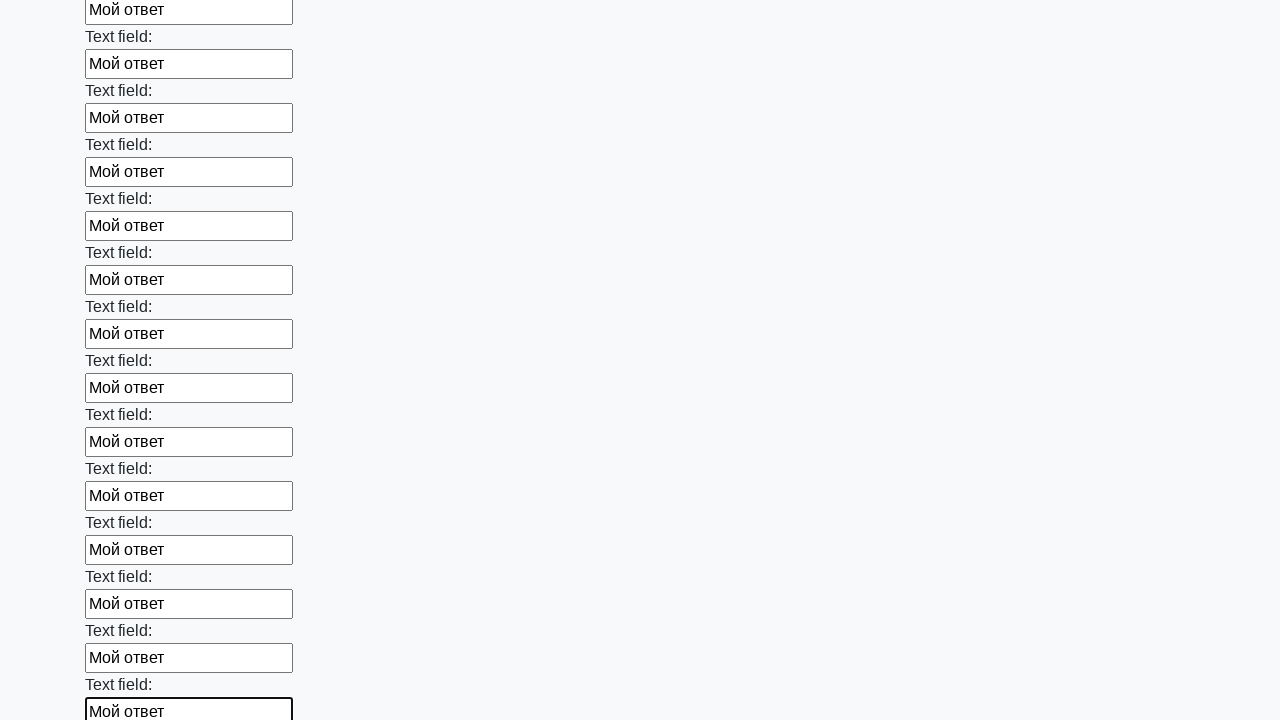

Filled input field with 'Мой ответ' on input >> nth=74
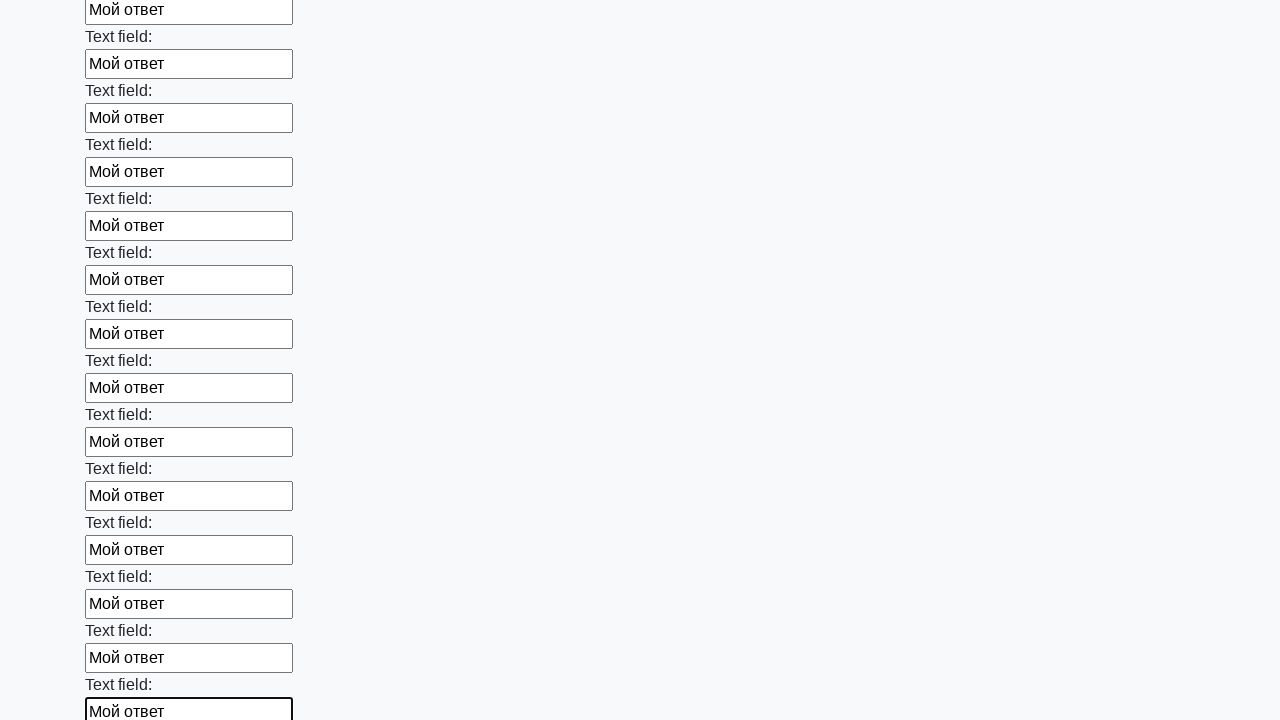

Filled input field with 'Мой ответ' on input >> nth=75
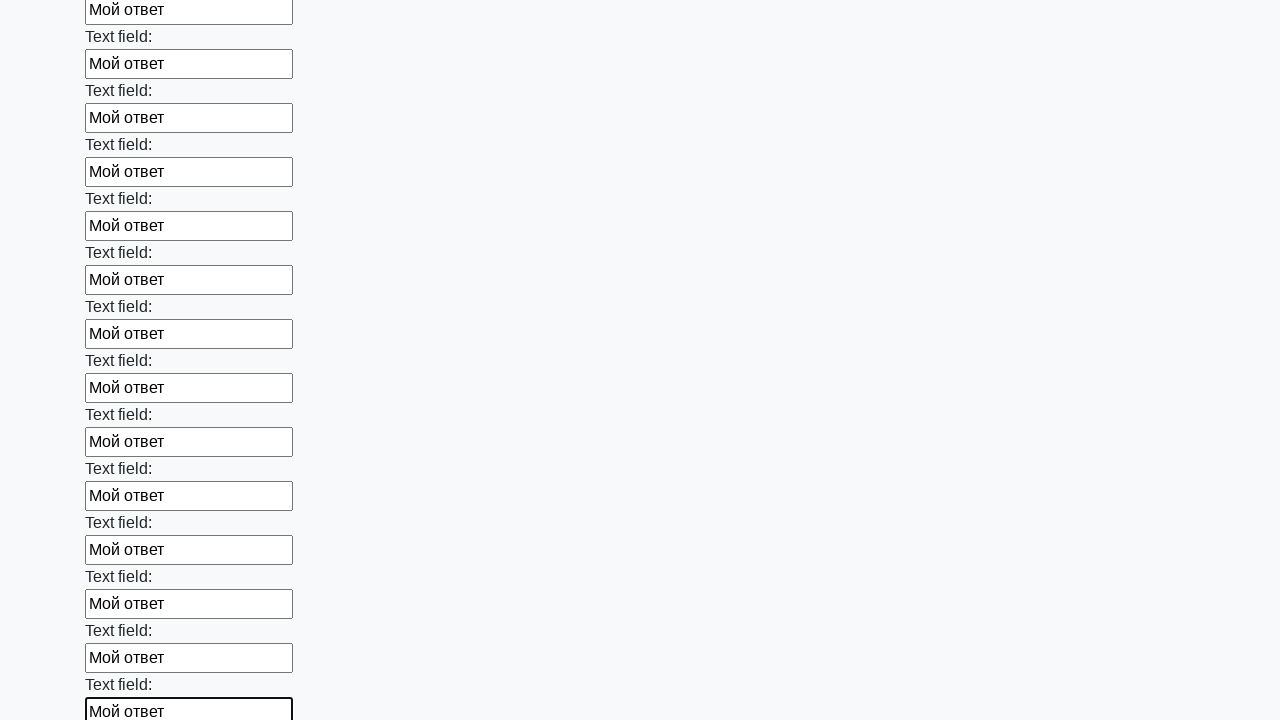

Filled input field with 'Мой ответ' on input >> nth=76
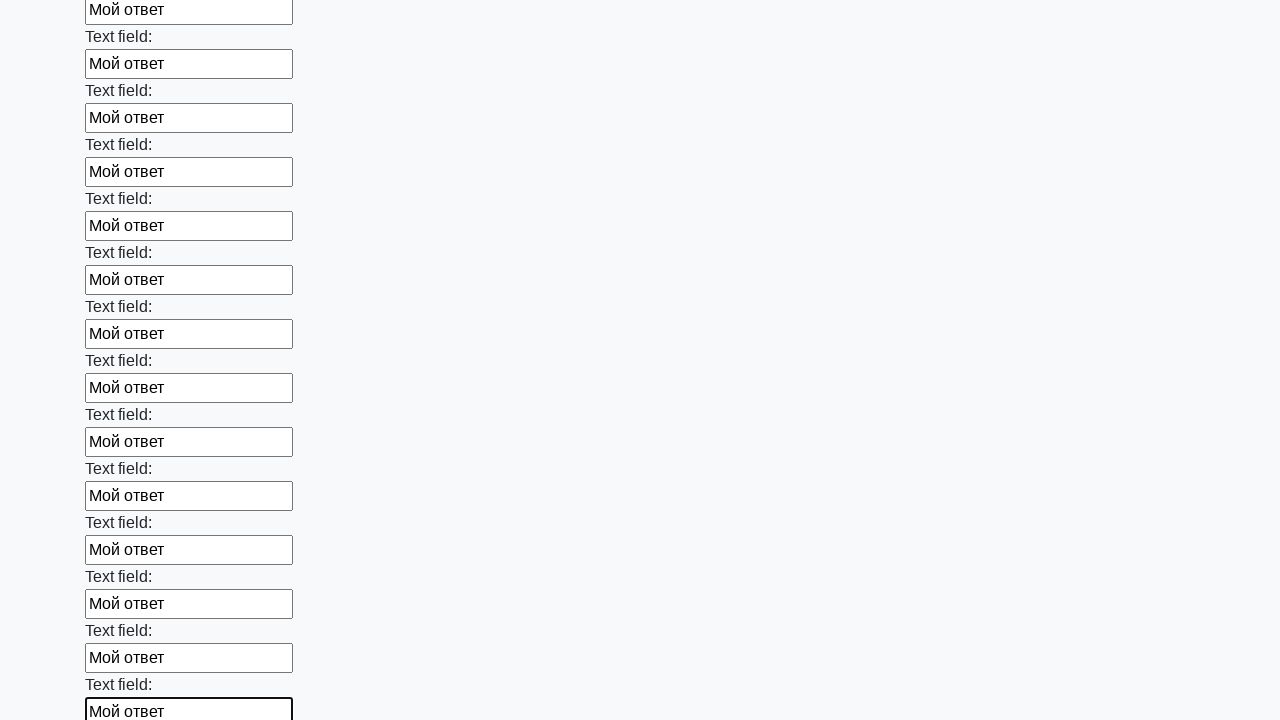

Filled input field with 'Мой ответ' on input >> nth=77
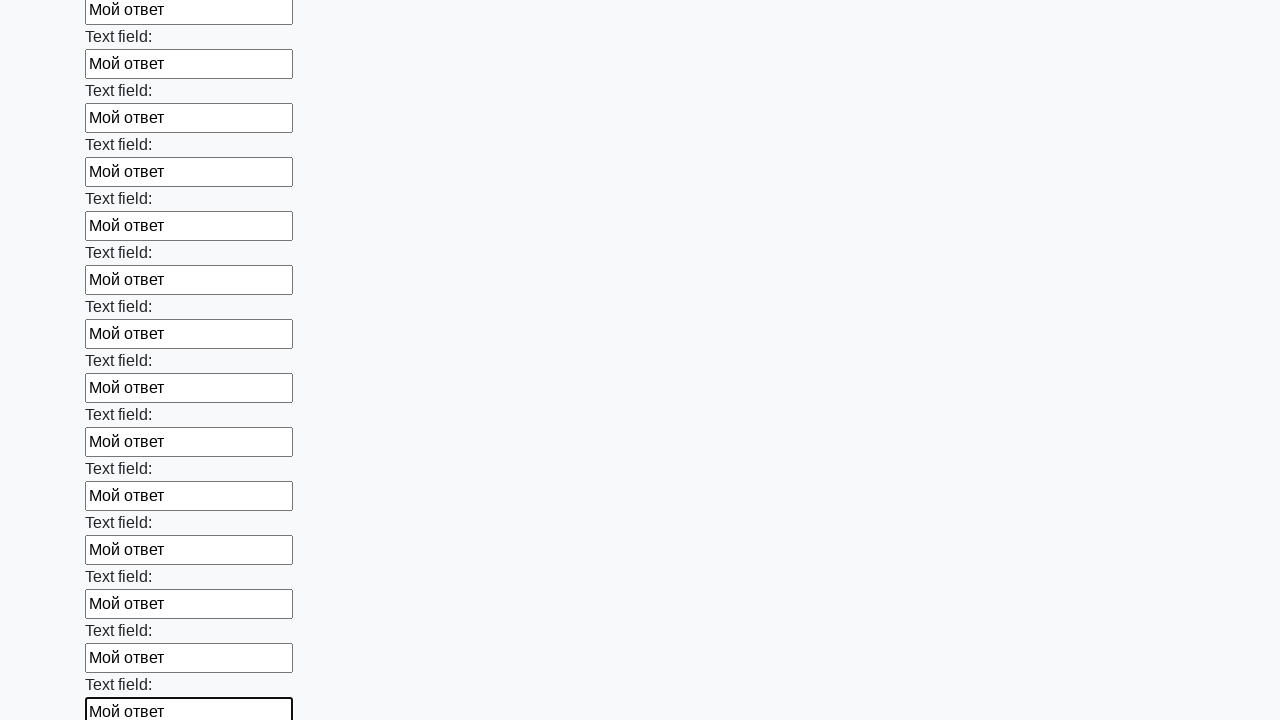

Filled input field with 'Мой ответ' on input >> nth=78
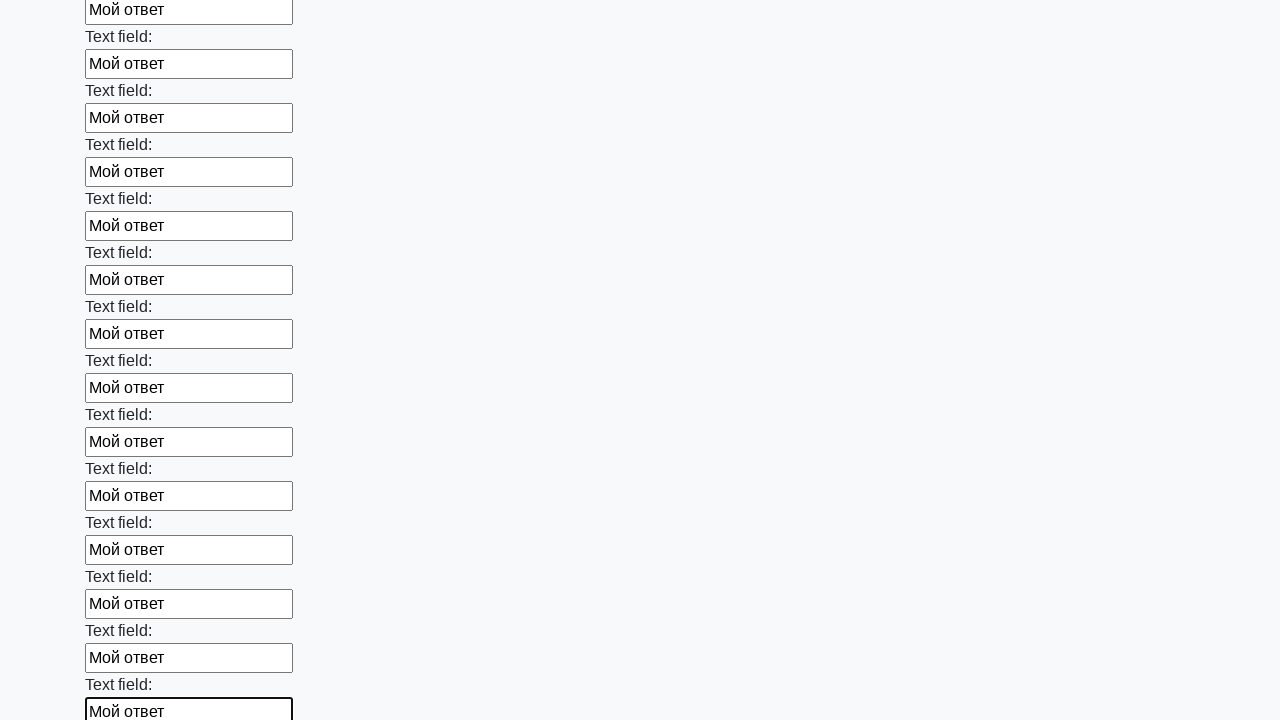

Filled input field with 'Мой ответ' on input >> nth=79
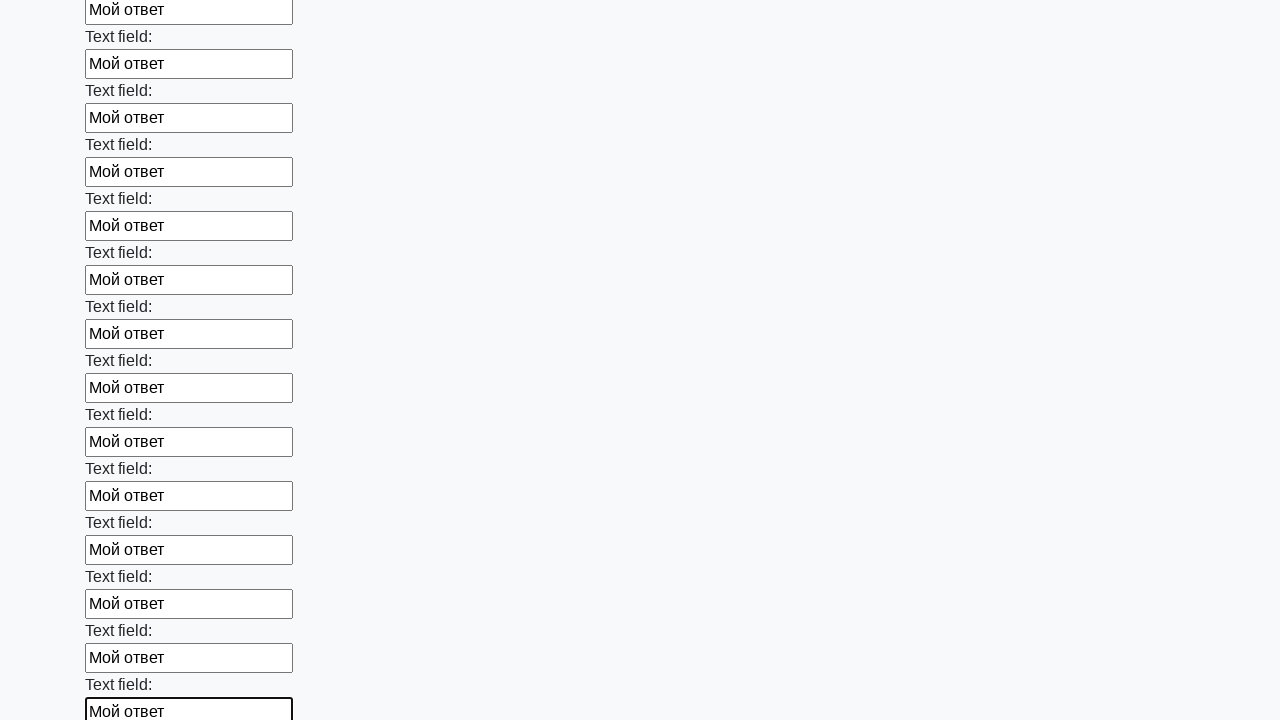

Filled input field with 'Мой ответ' on input >> nth=80
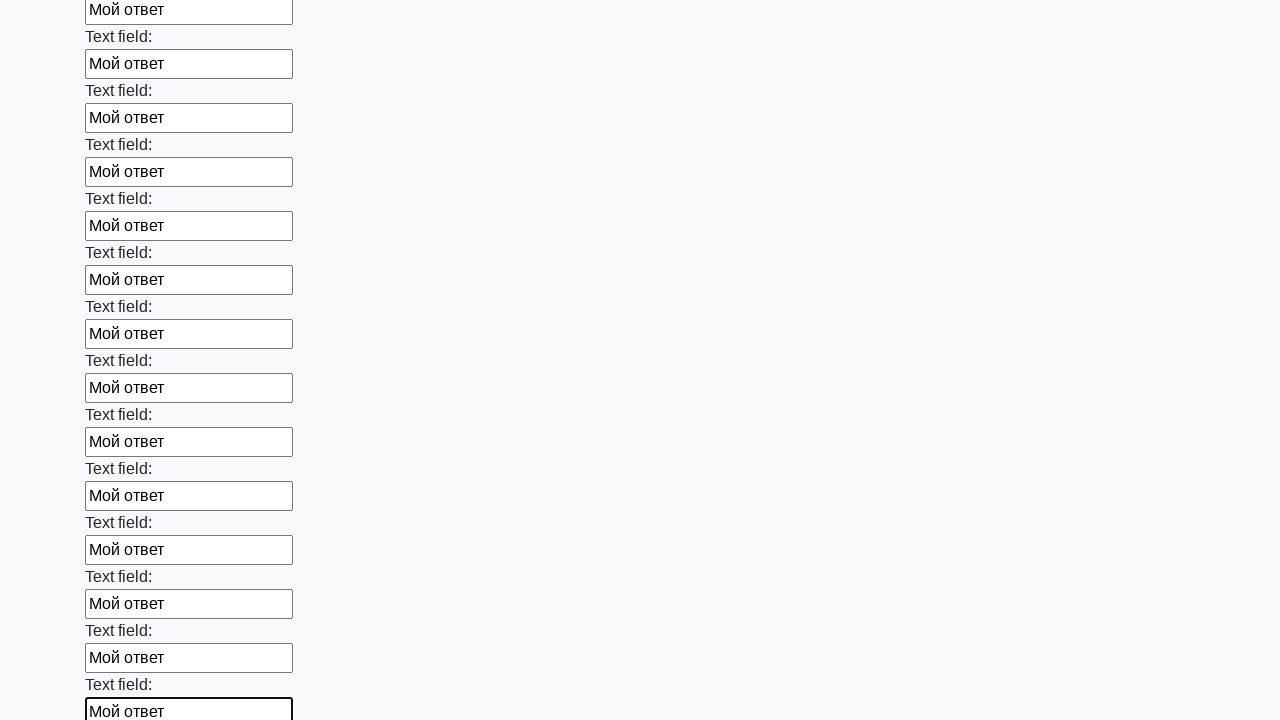

Filled input field with 'Мой ответ' on input >> nth=81
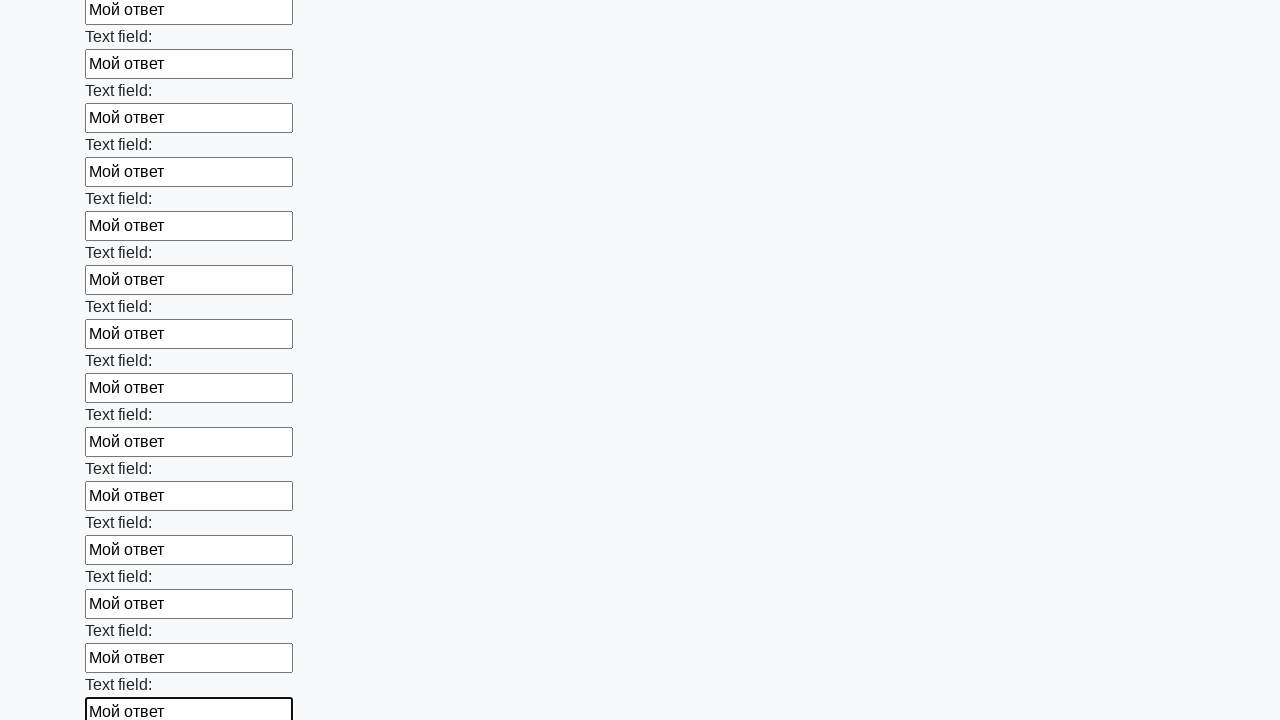

Filled input field with 'Мой ответ' on input >> nth=82
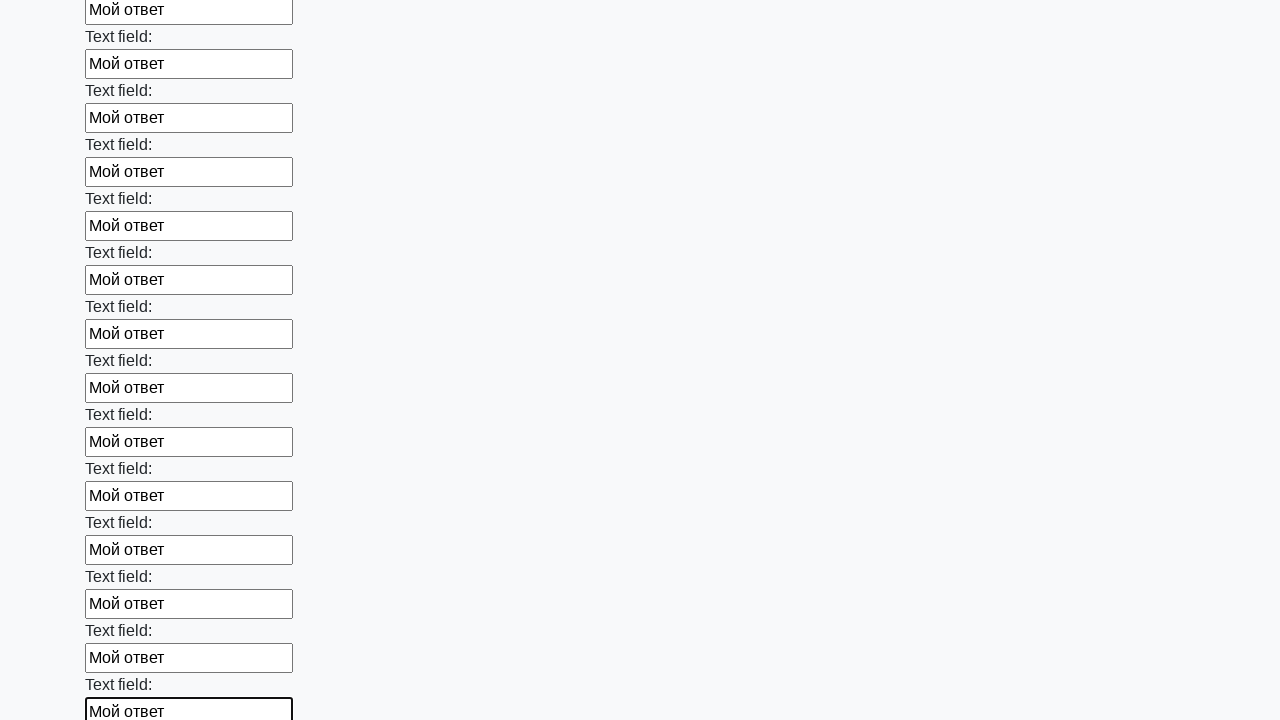

Filled input field with 'Мой ответ' on input >> nth=83
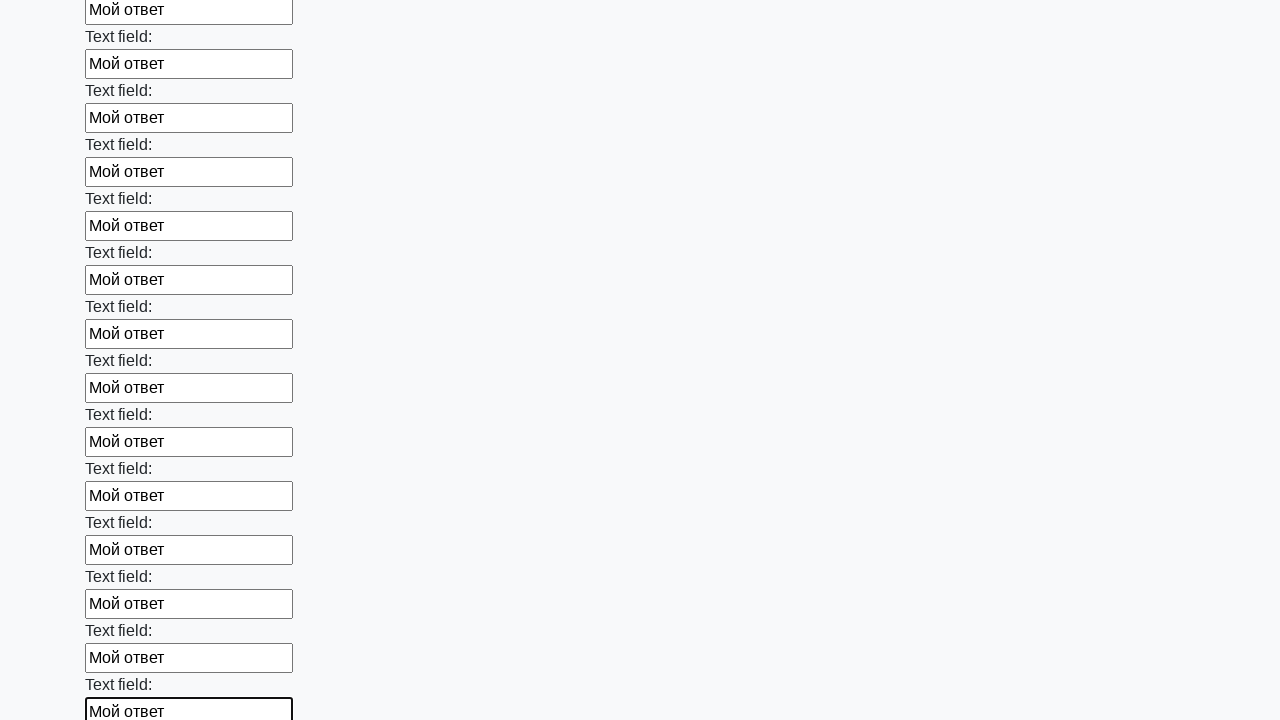

Filled input field with 'Мой ответ' on input >> nth=84
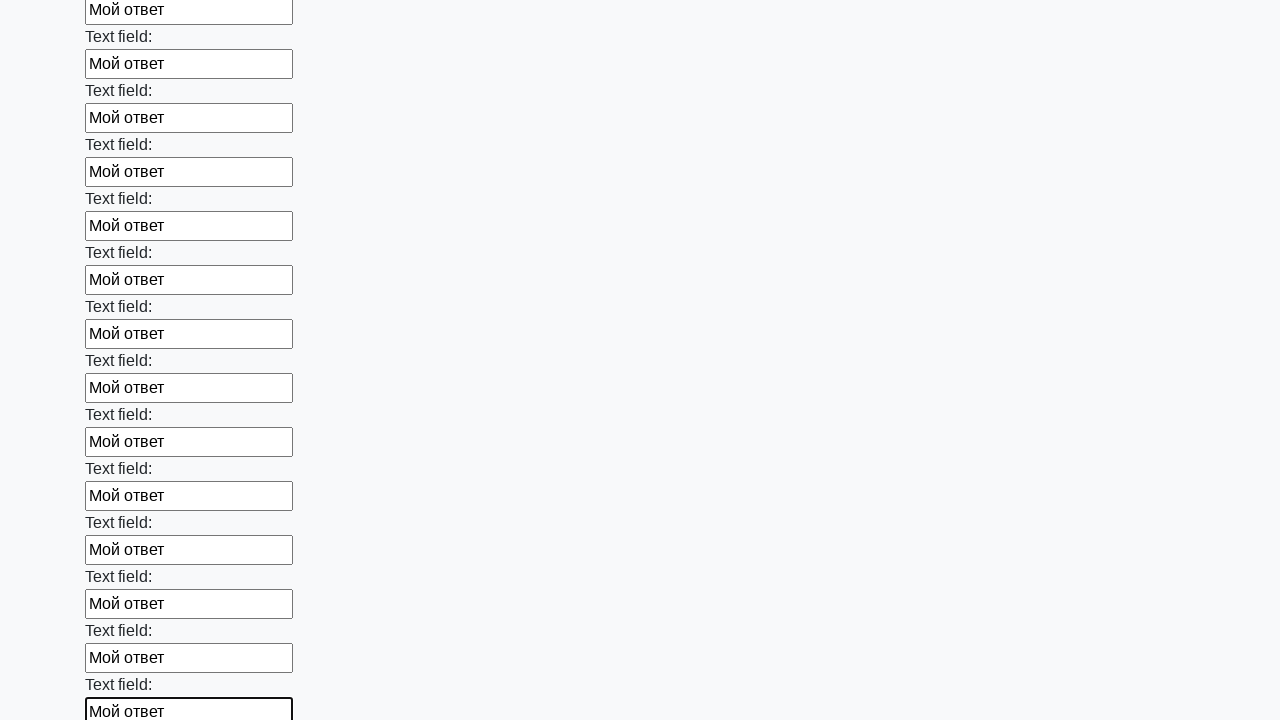

Filled input field with 'Мой ответ' on input >> nth=85
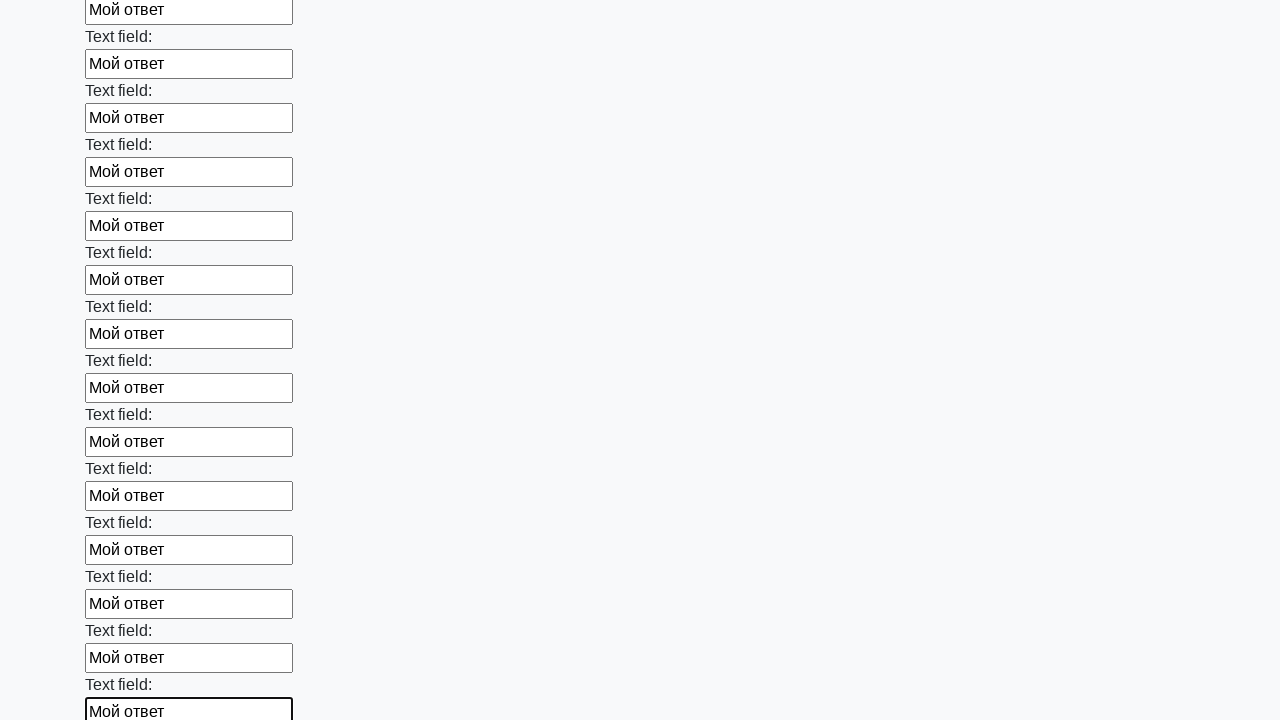

Filled input field with 'Мой ответ' on input >> nth=86
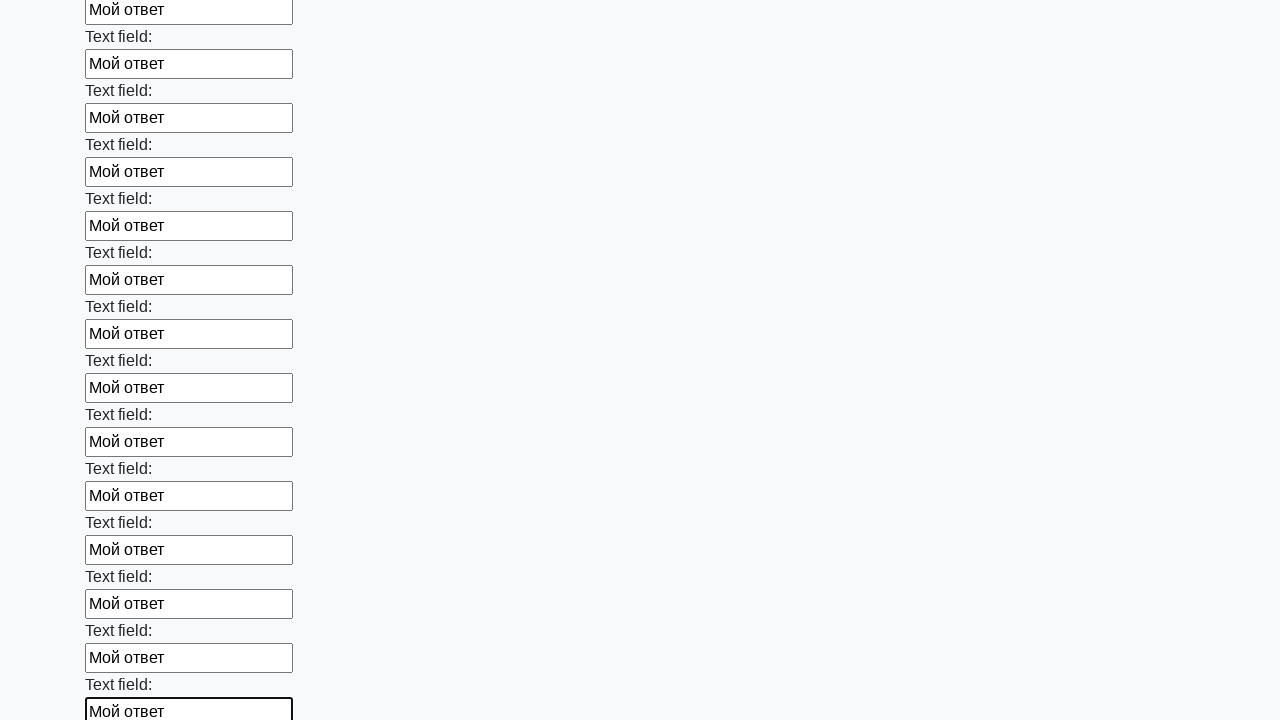

Filled input field with 'Мой ответ' on input >> nth=87
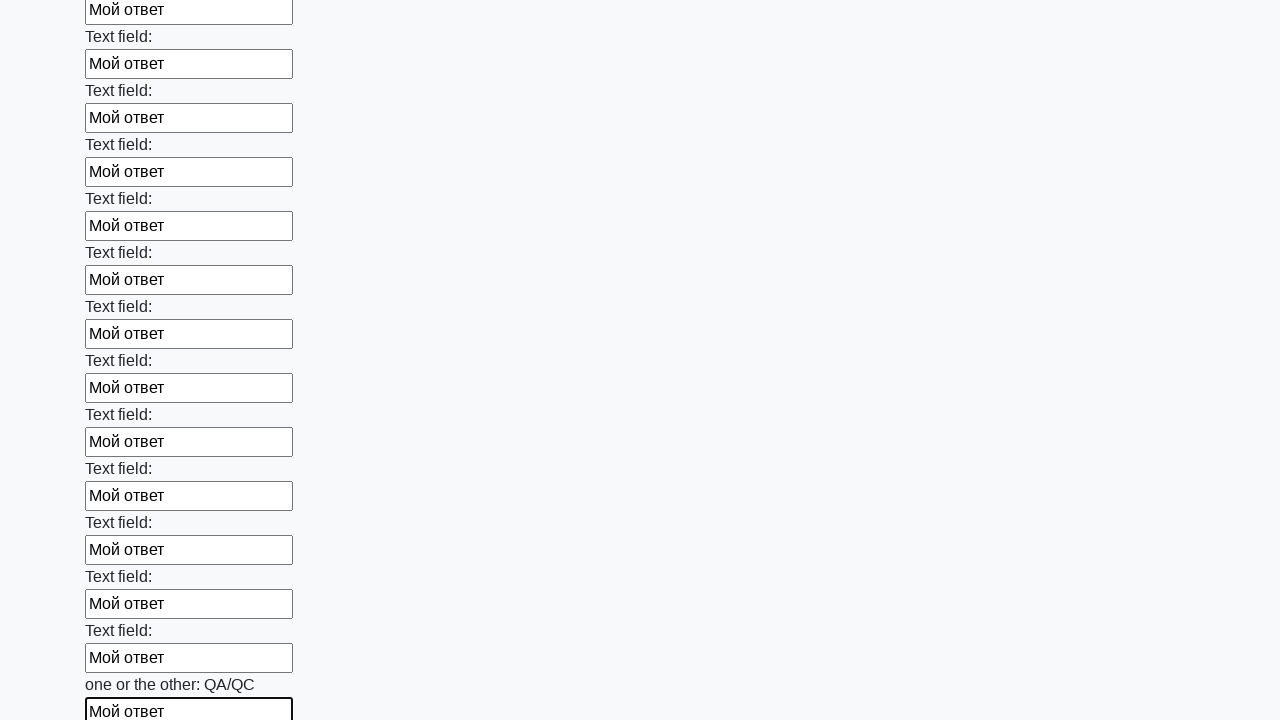

Filled input field with 'Мой ответ' on input >> nth=88
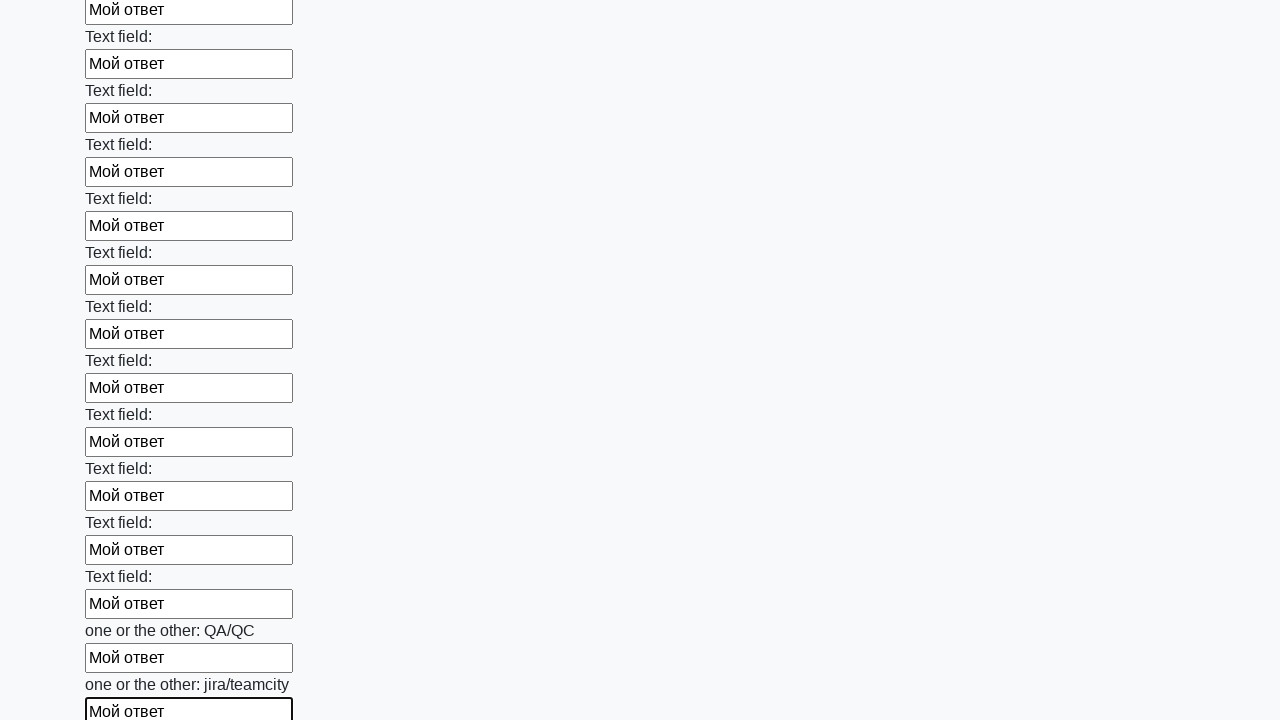

Filled input field with 'Мой ответ' on input >> nth=89
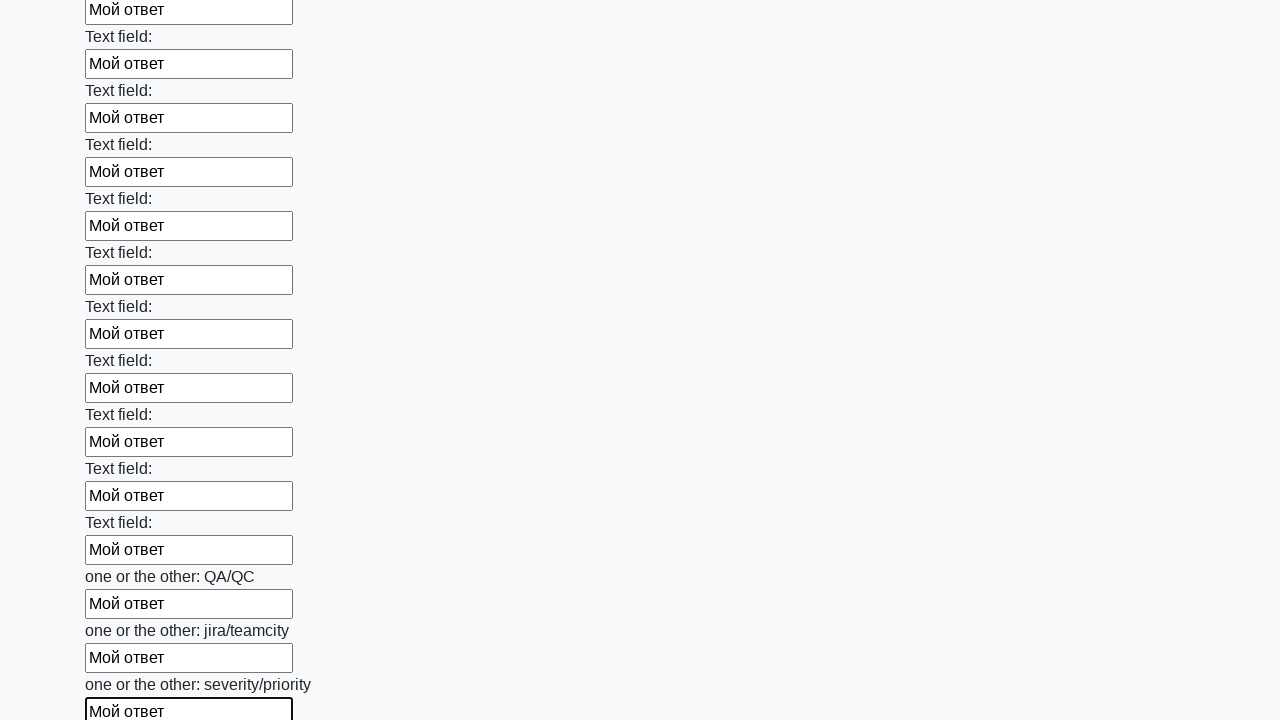

Filled input field with 'Мой ответ' on input >> nth=90
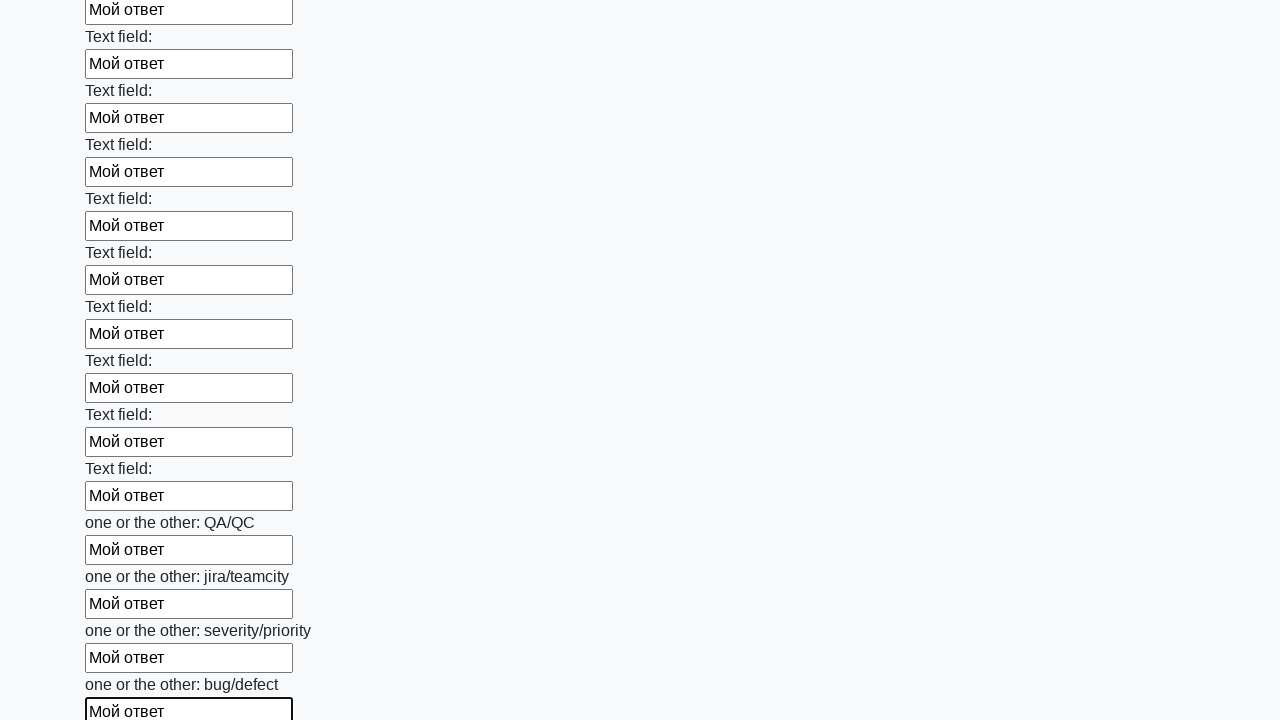

Filled input field with 'Мой ответ' on input >> nth=91
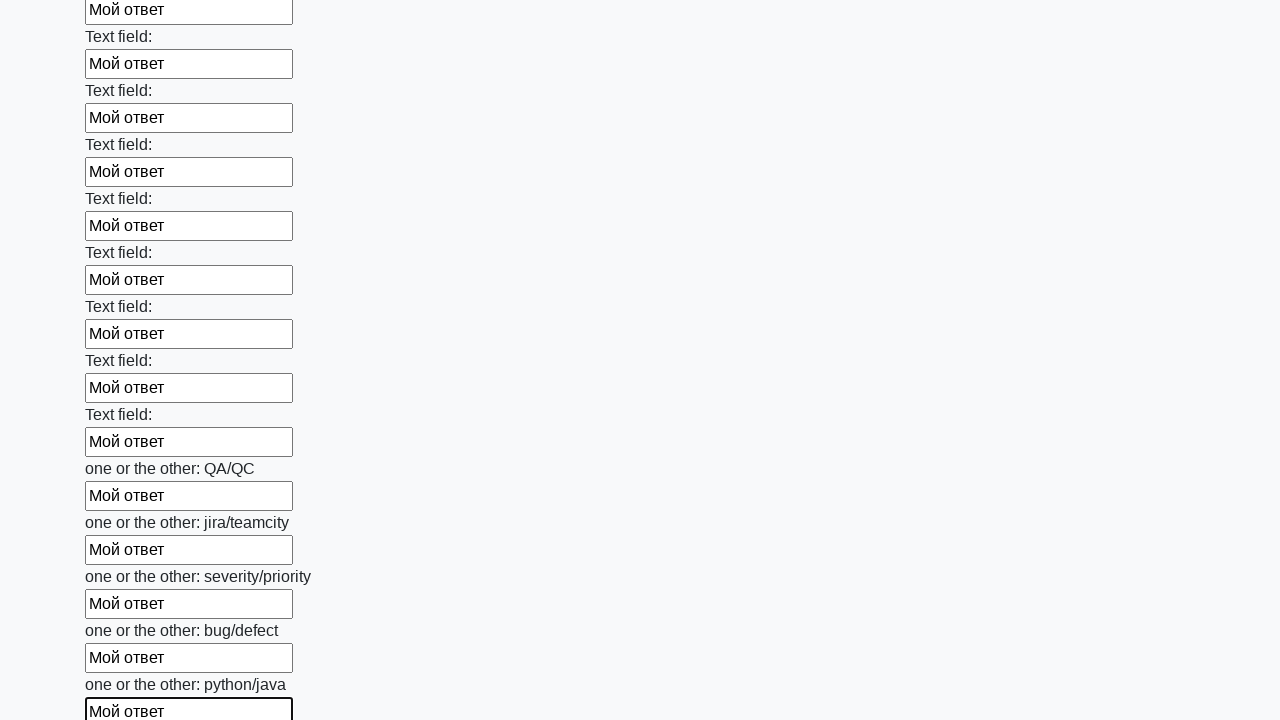

Filled input field with 'Мой ответ' on input >> nth=92
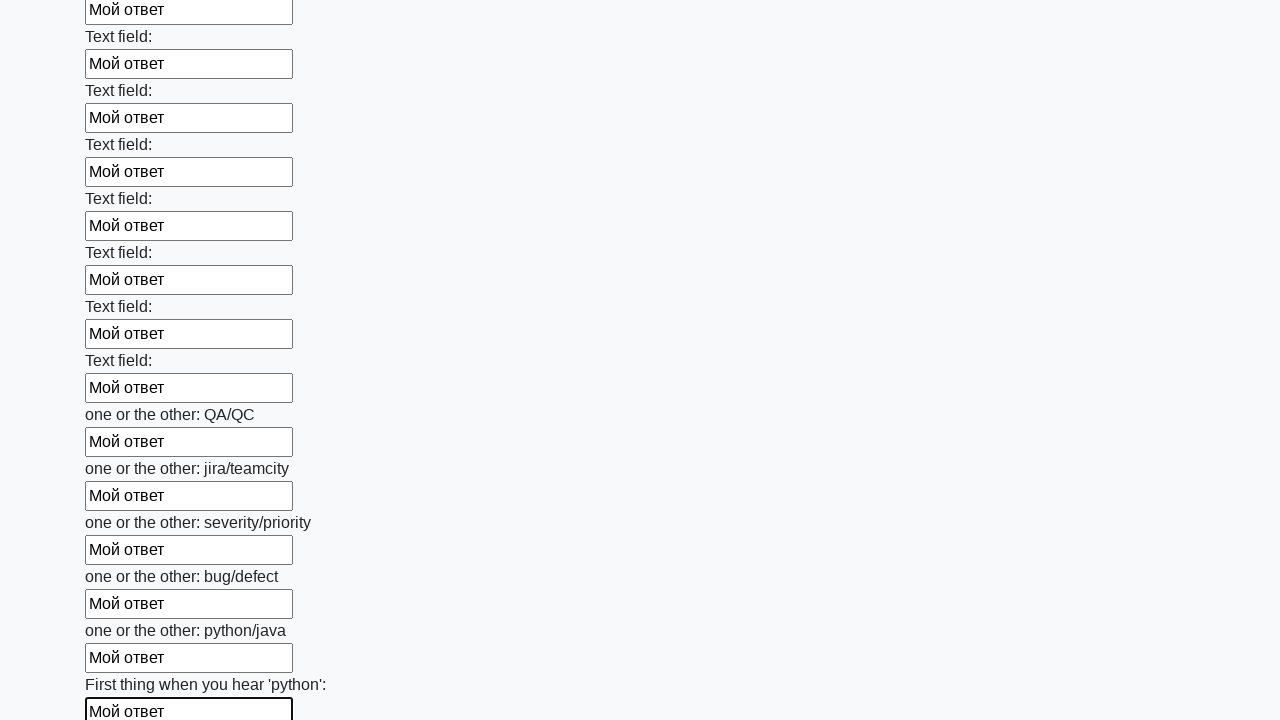

Filled input field with 'Мой ответ' on input >> nth=93
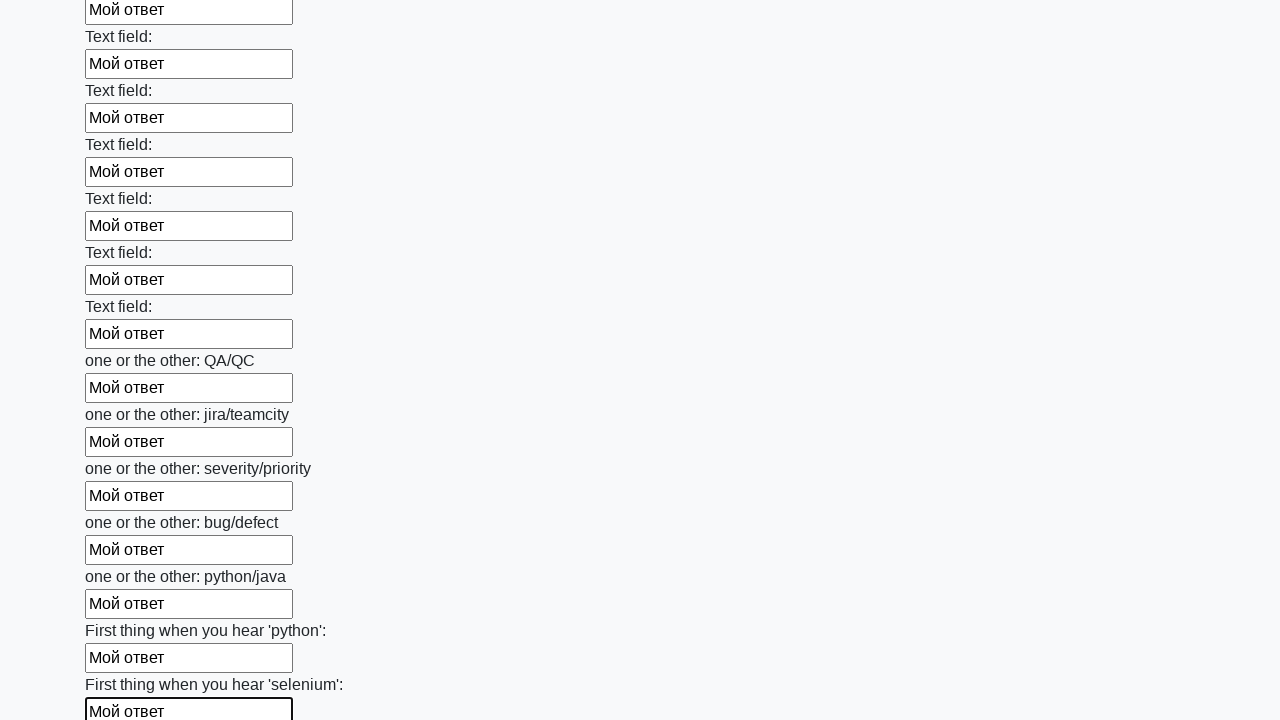

Filled input field with 'Мой ответ' on input >> nth=94
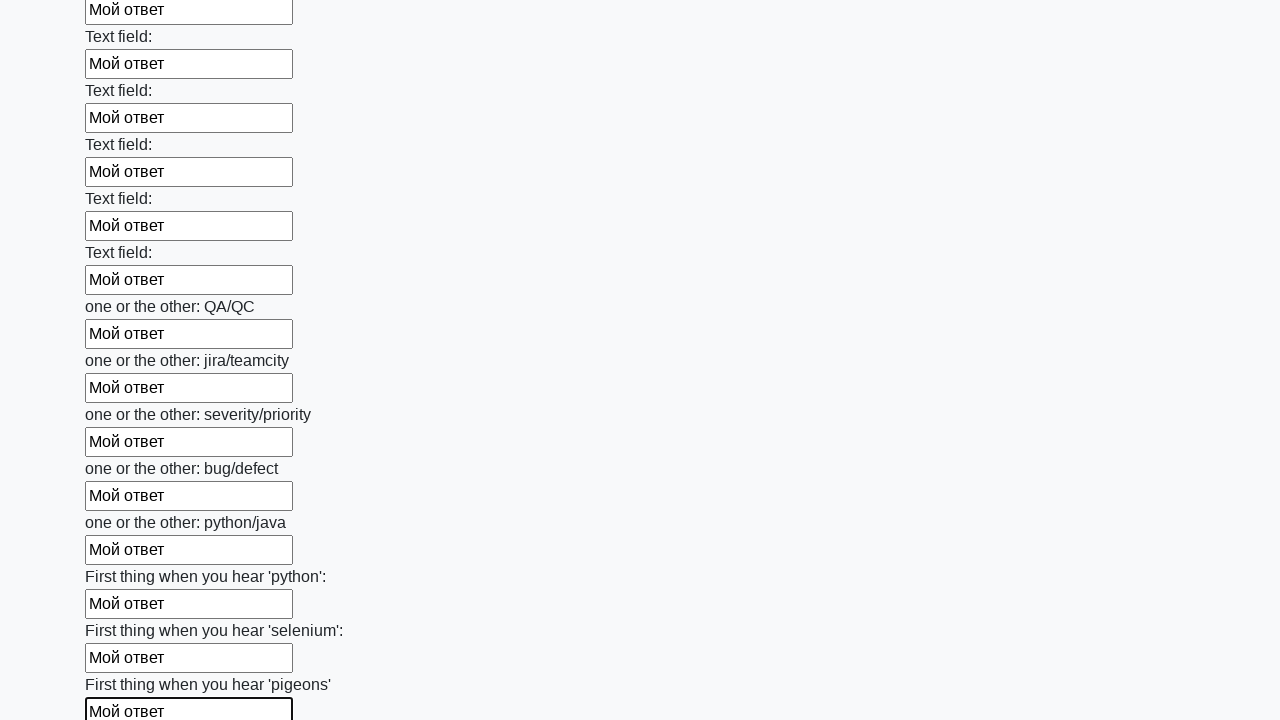

Filled input field with 'Мой ответ' on input >> nth=95
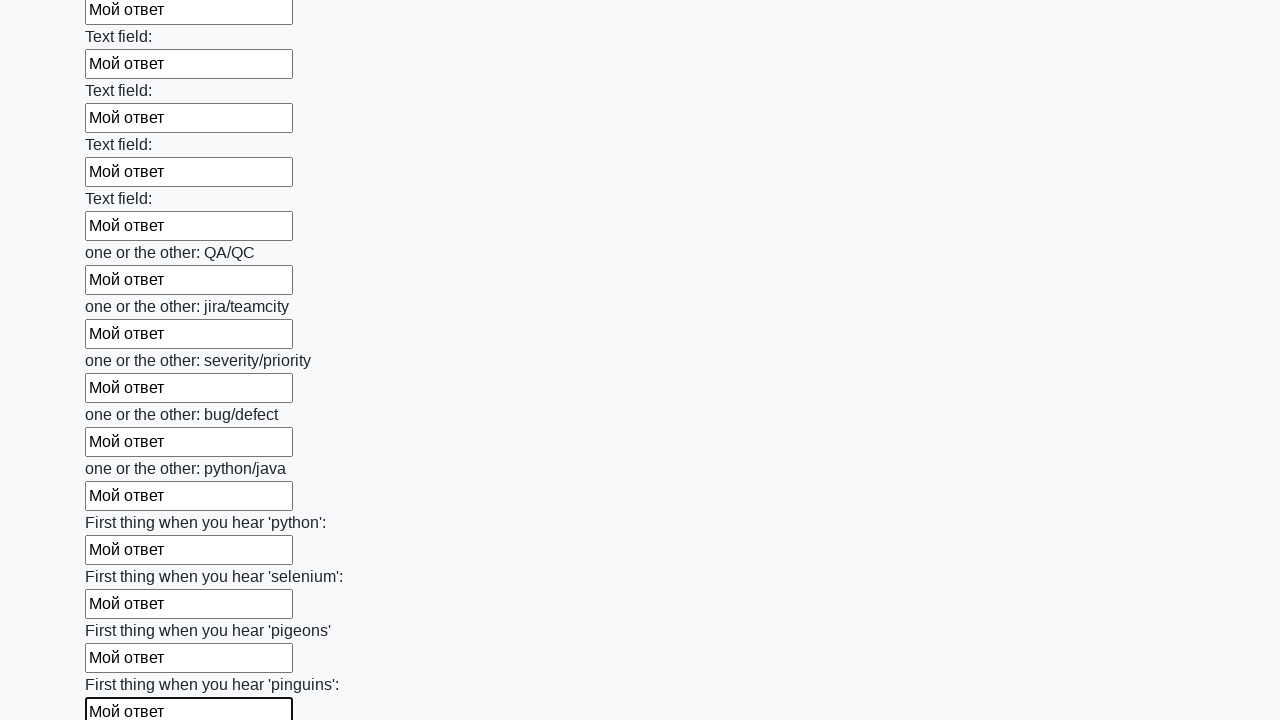

Filled input field with 'Мой ответ' on input >> nth=96
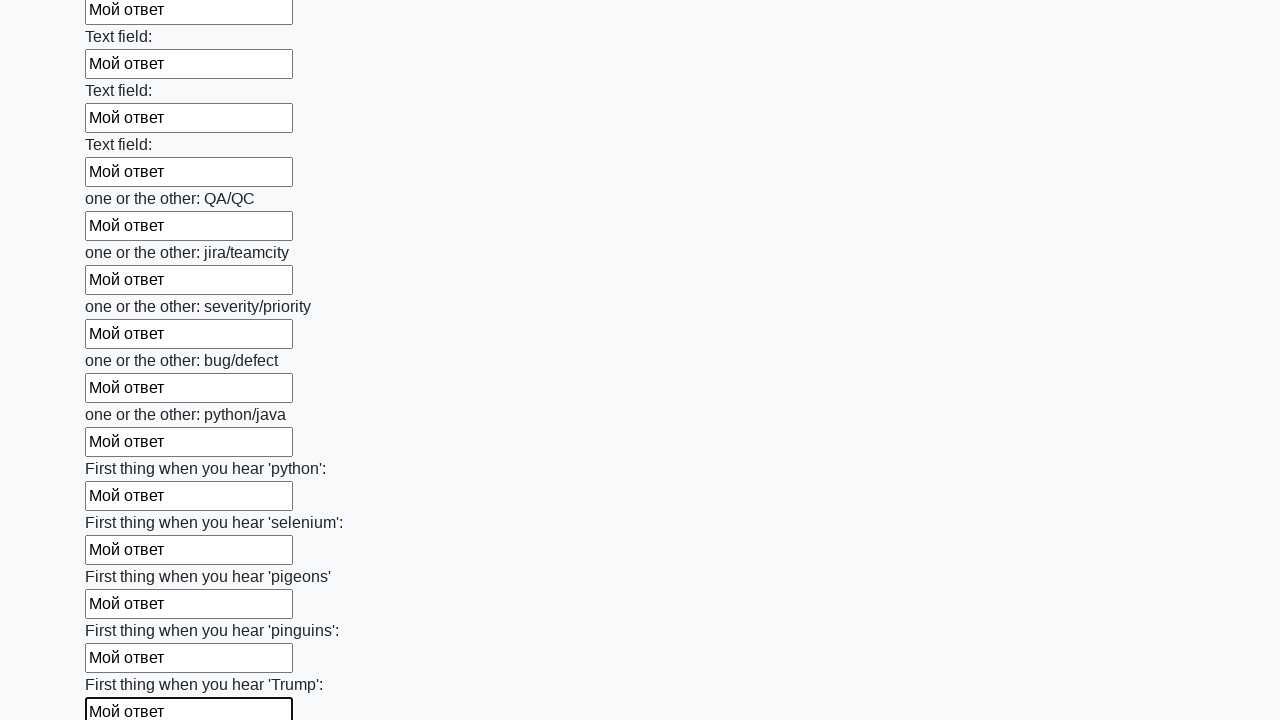

Filled input field with 'Мой ответ' on input >> nth=97
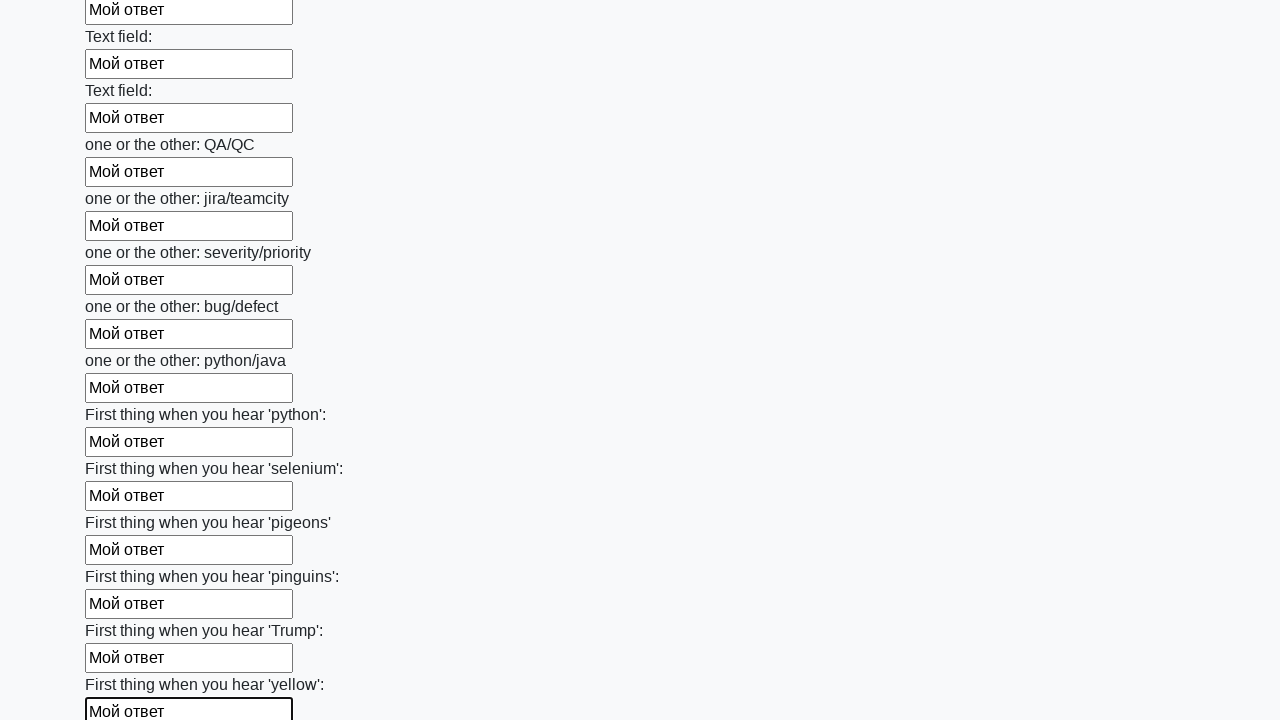

Filled input field with 'Мой ответ' on input >> nth=98
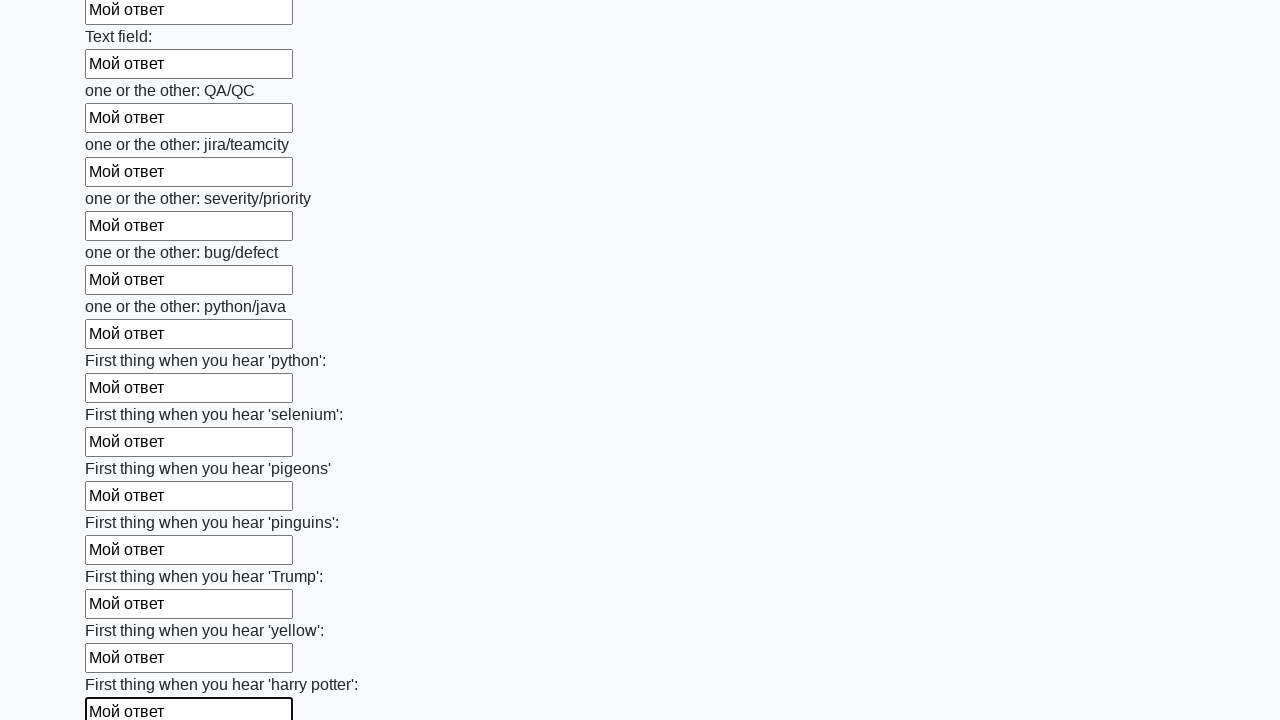

Filled input field with 'Мой ответ' on input >> nth=99
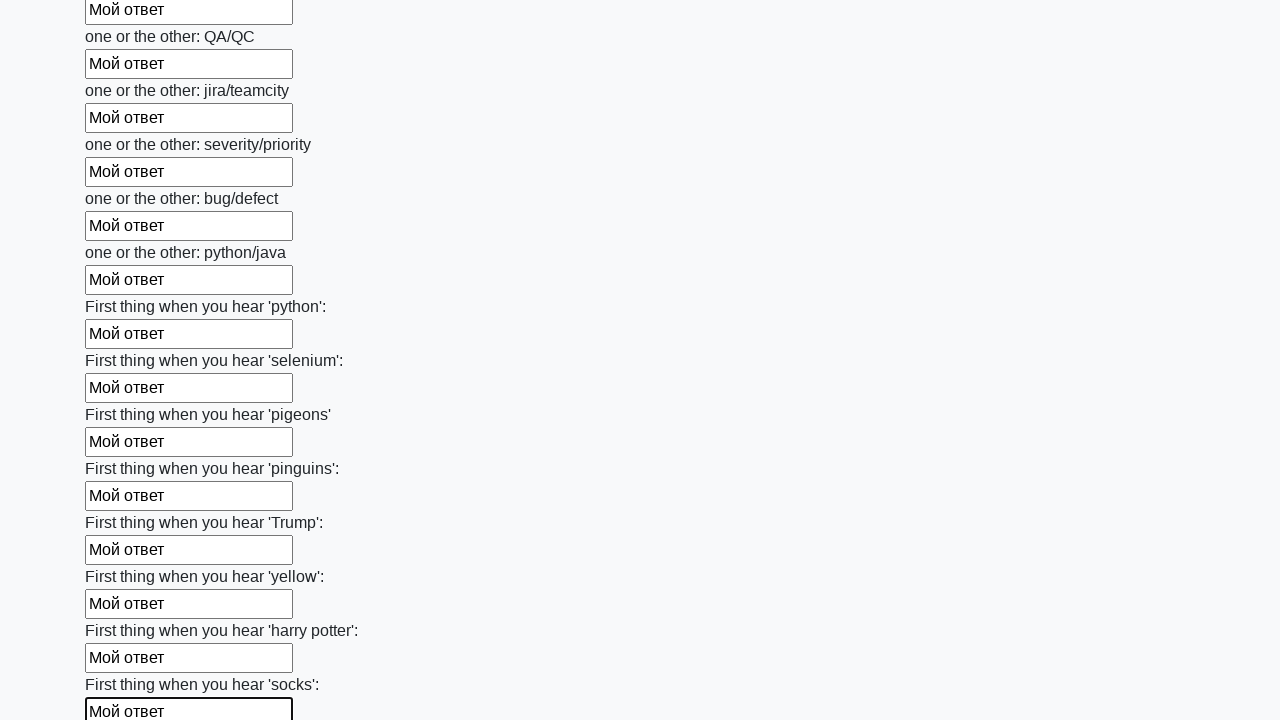

Clicked submit button to submit the form at (123, 611) on button.btn
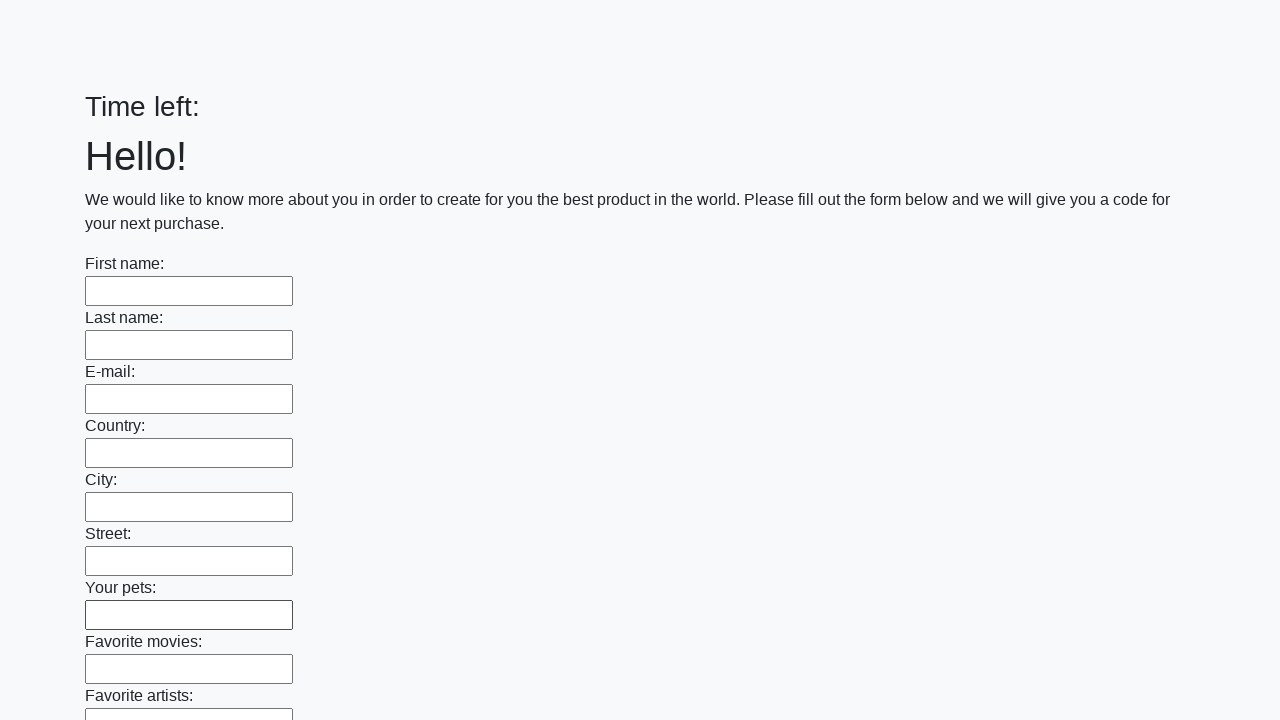

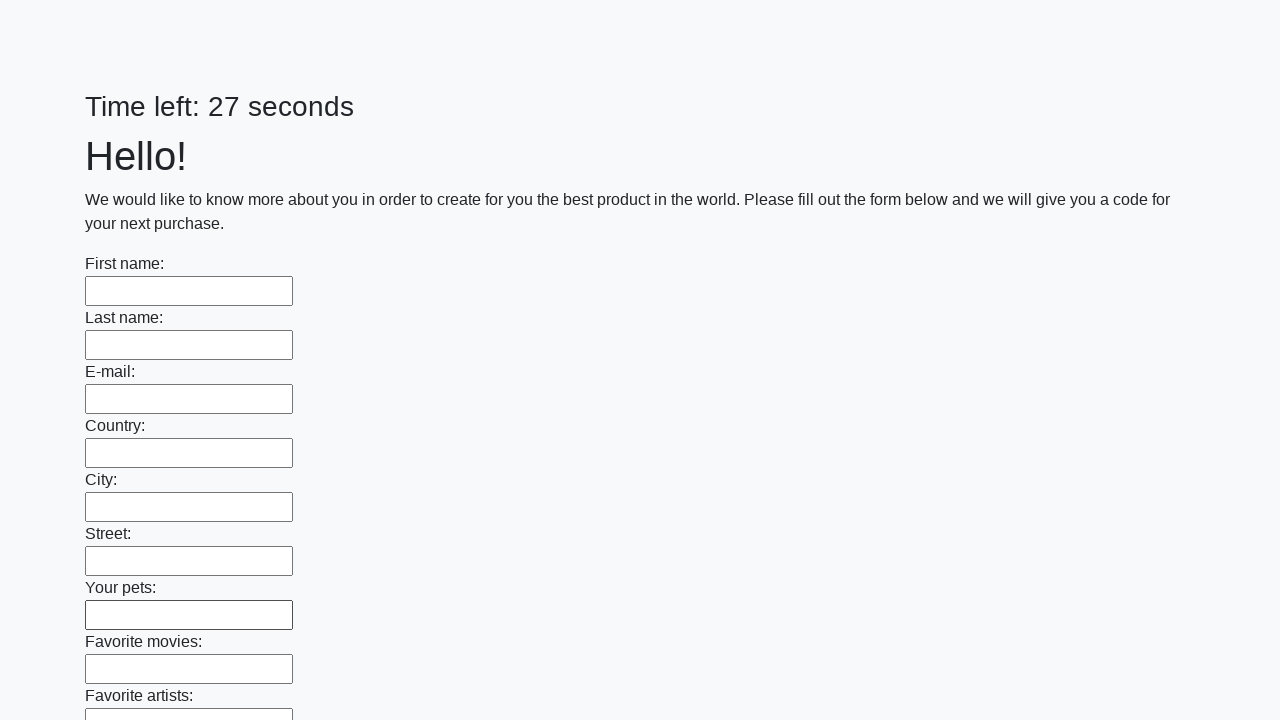